Tests a large form by filling all input fields with text and submitting the form by clicking the button

Starting URL: http://suninjuly.github.io/huge_form.html

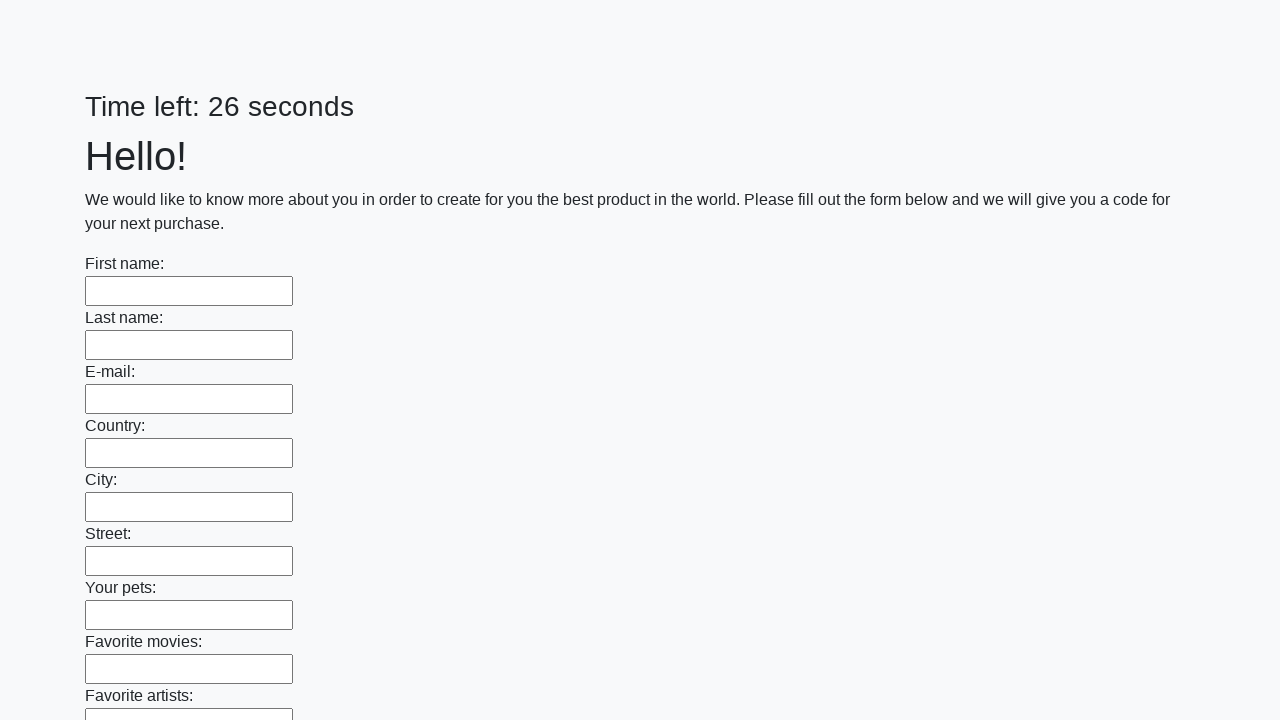

Filled an input field with 'Hello World!' on input >> nth=0
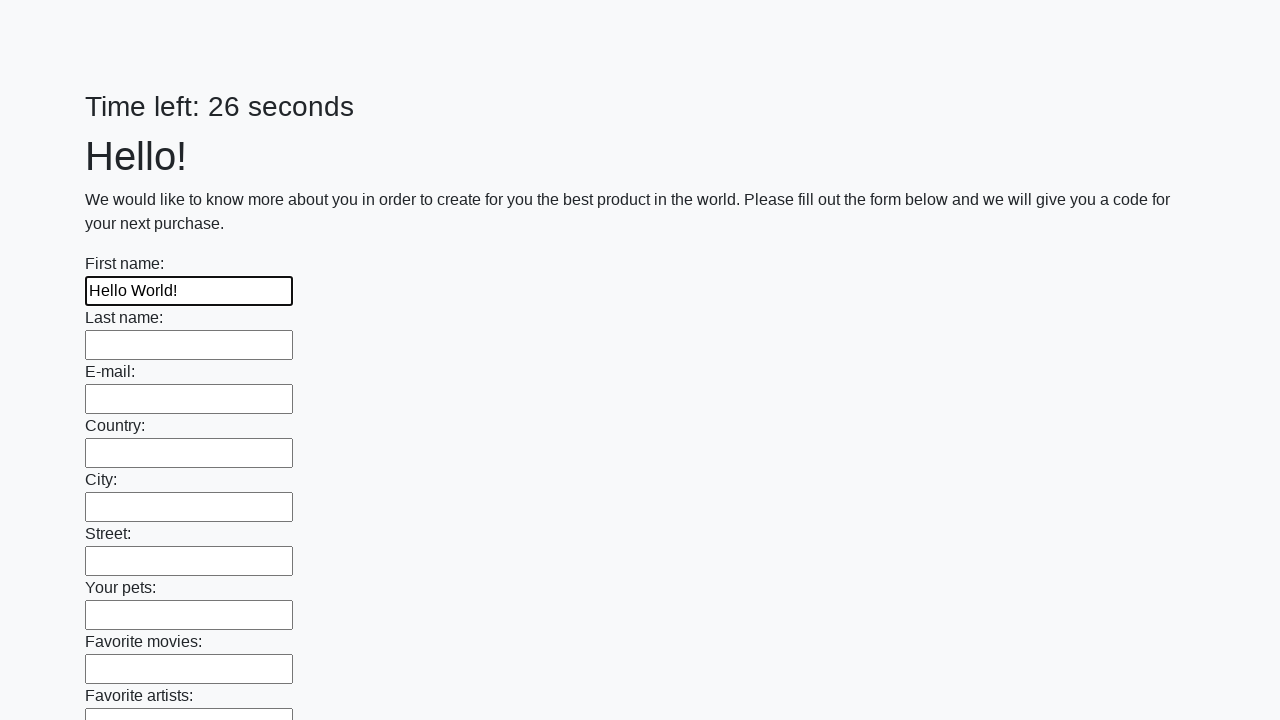

Filled an input field with 'Hello World!' on input >> nth=1
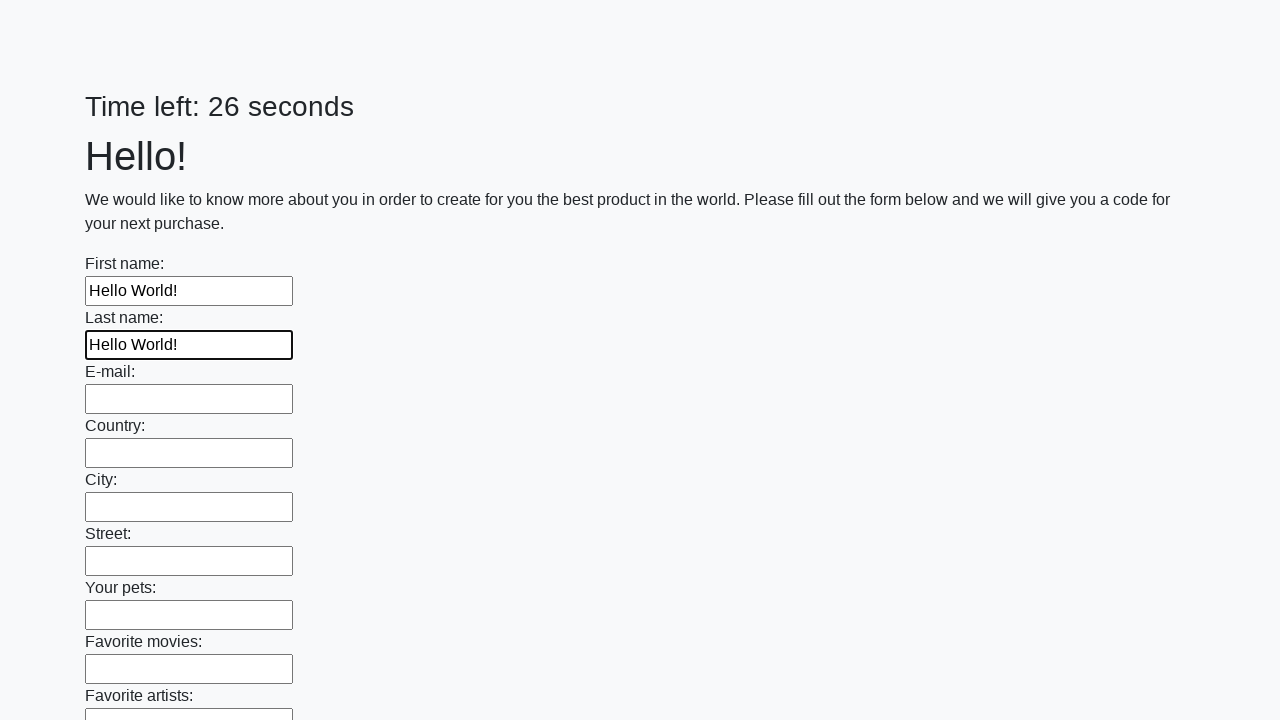

Filled an input field with 'Hello World!' on input >> nth=2
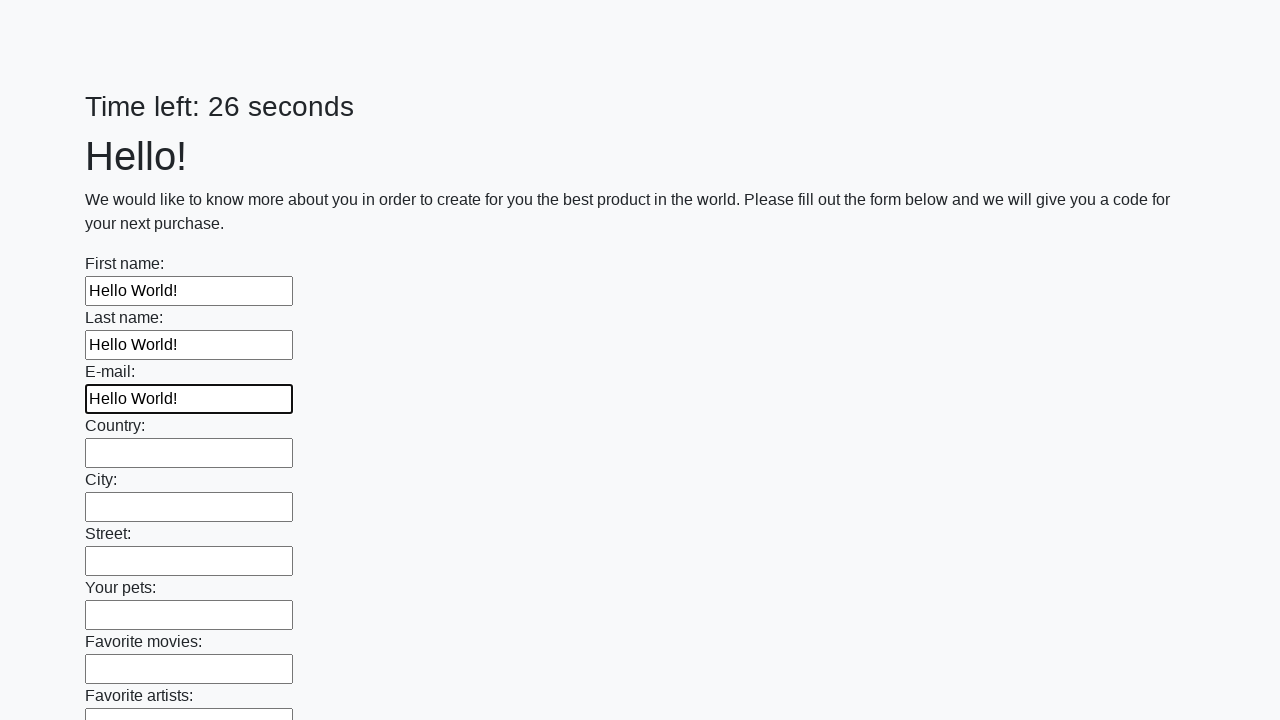

Filled an input field with 'Hello World!' on input >> nth=3
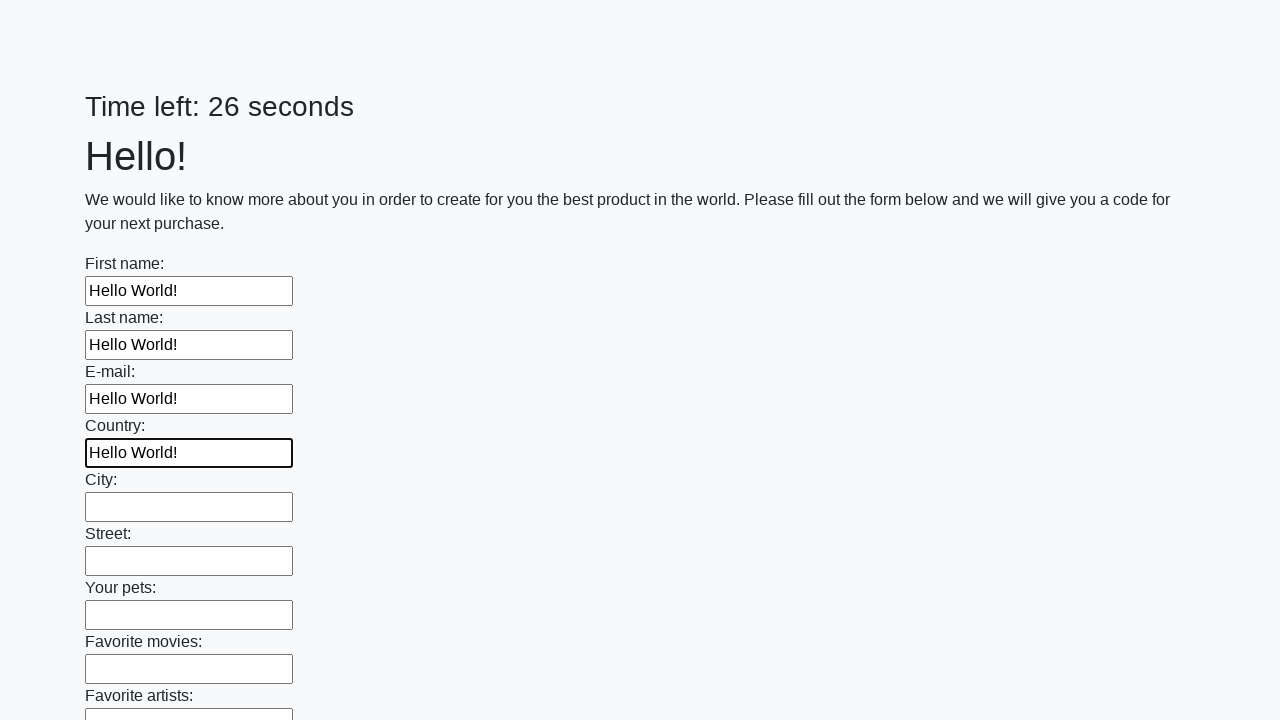

Filled an input field with 'Hello World!' on input >> nth=4
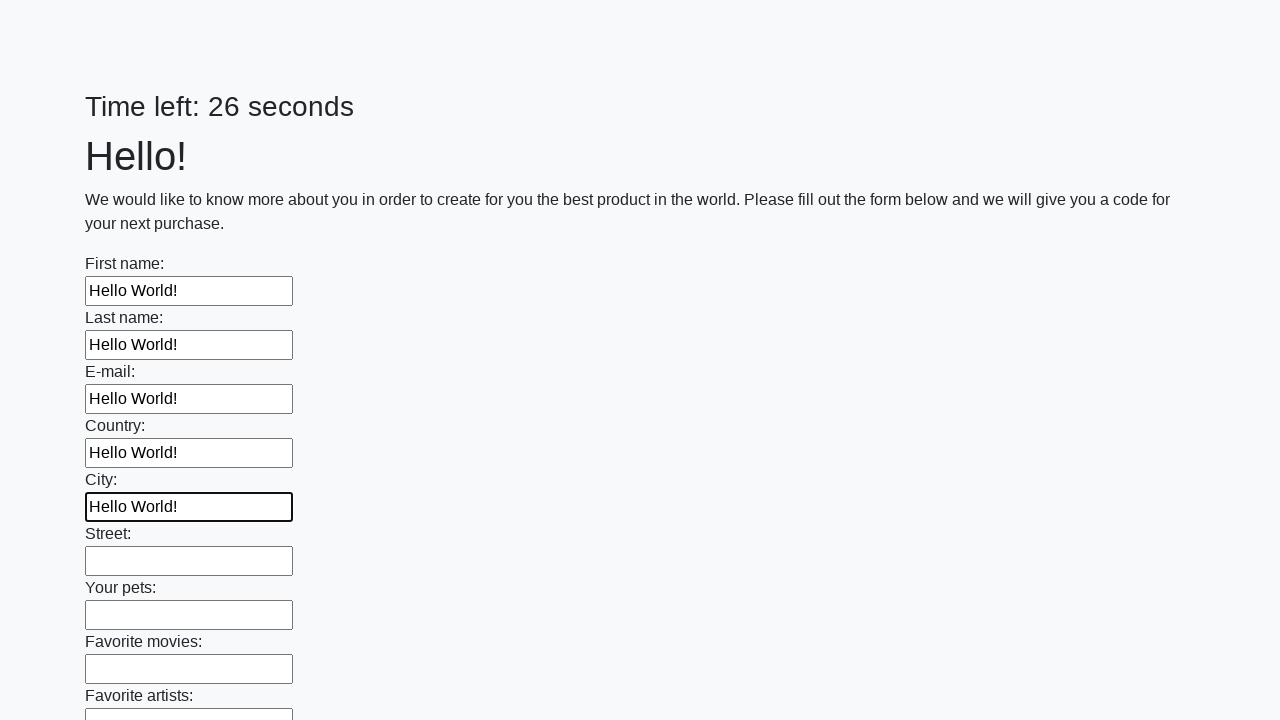

Filled an input field with 'Hello World!' on input >> nth=5
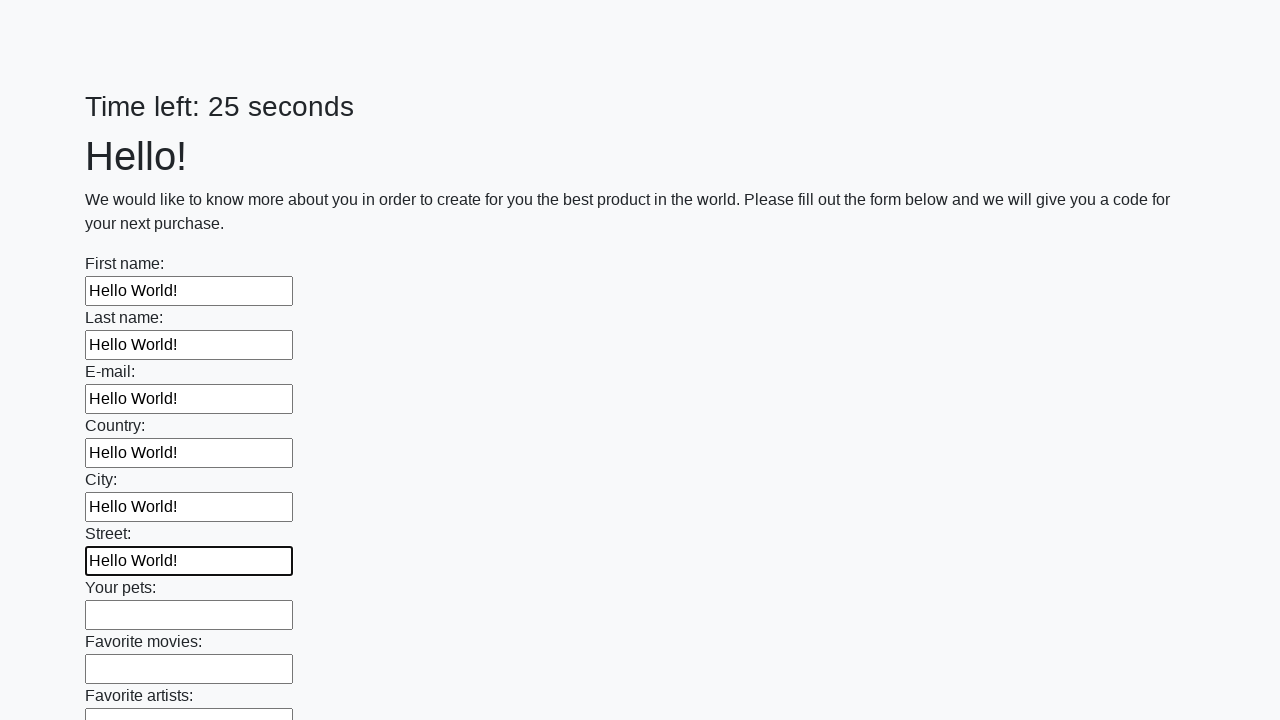

Filled an input field with 'Hello World!' on input >> nth=6
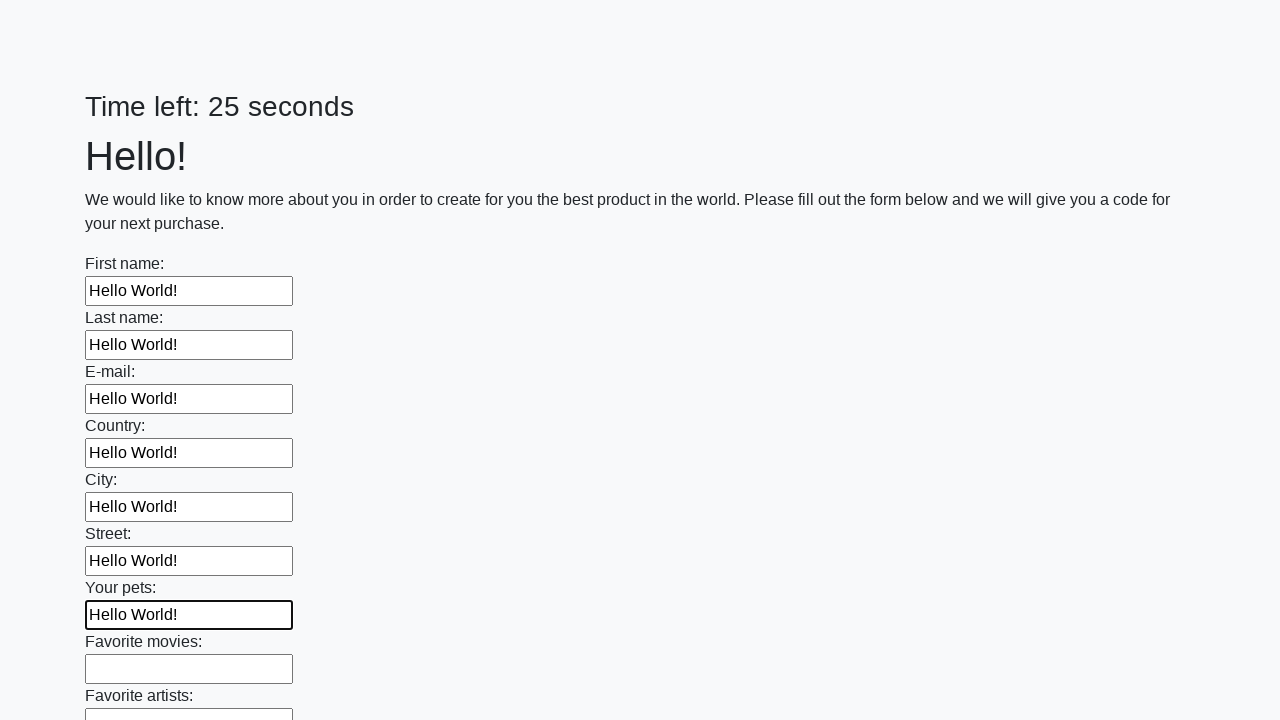

Filled an input field with 'Hello World!' on input >> nth=7
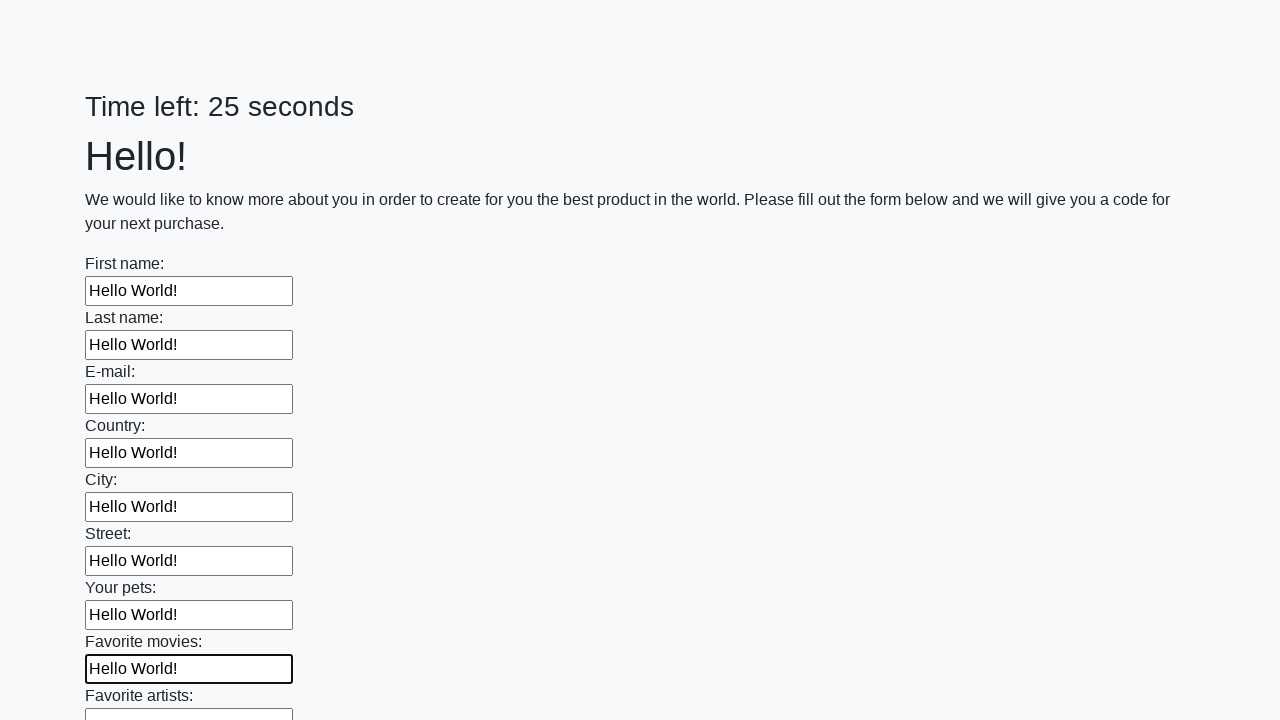

Filled an input field with 'Hello World!' on input >> nth=8
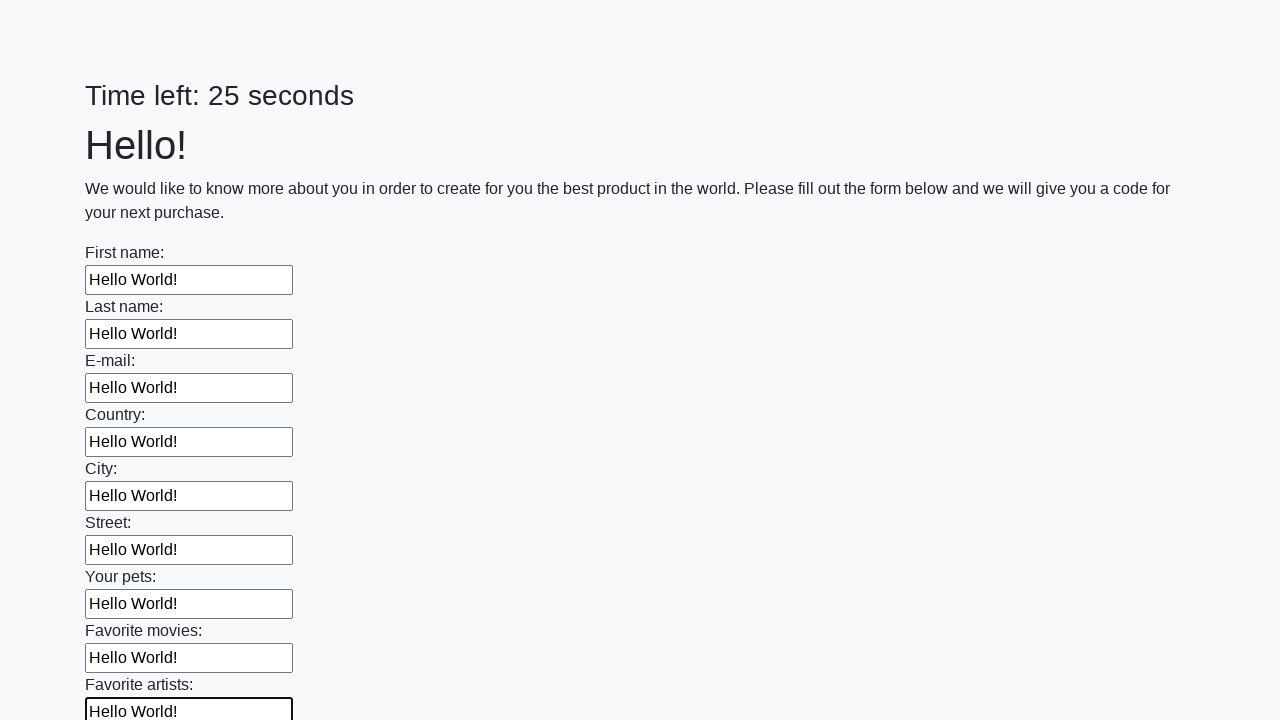

Filled an input field with 'Hello World!' on input >> nth=9
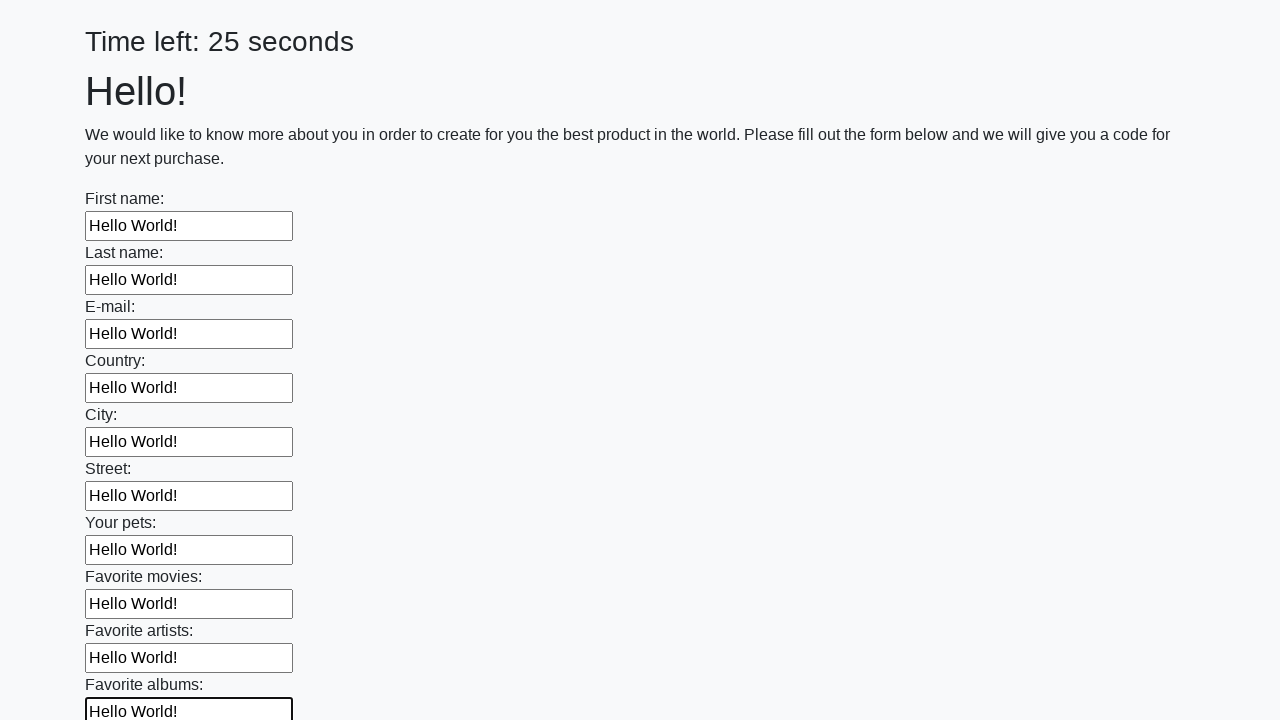

Filled an input field with 'Hello World!' on input >> nth=10
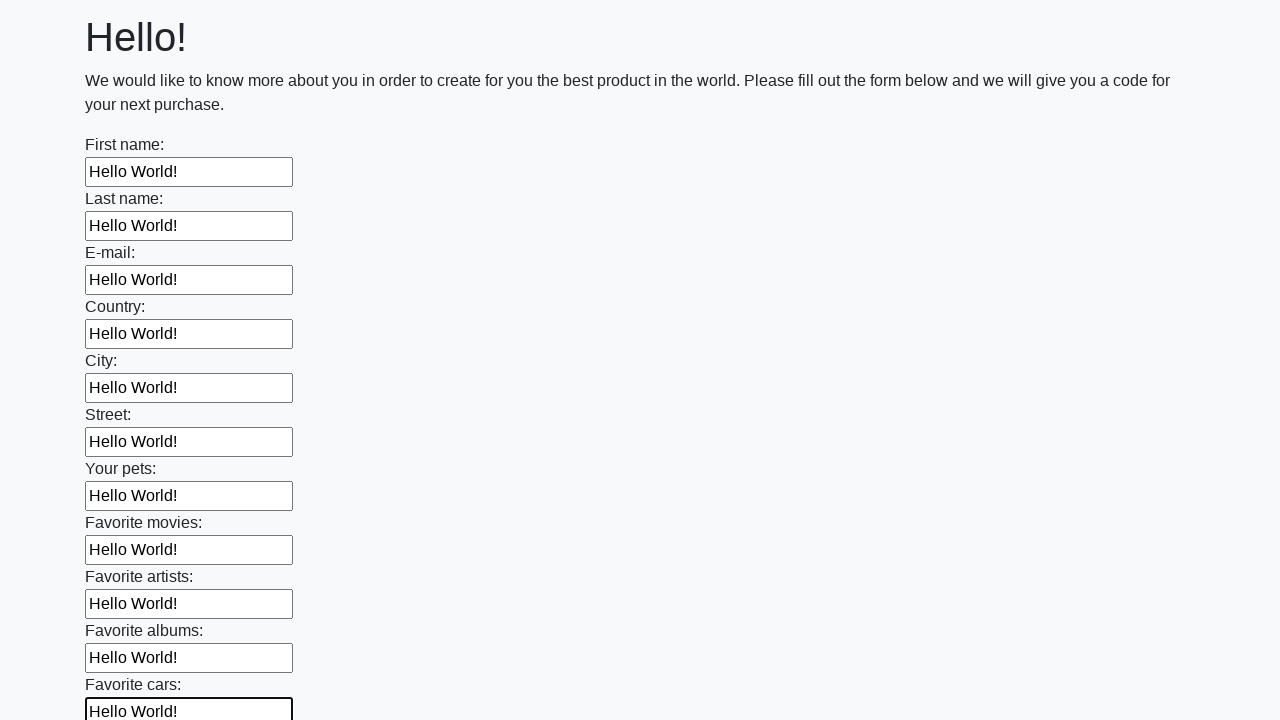

Filled an input field with 'Hello World!' on input >> nth=11
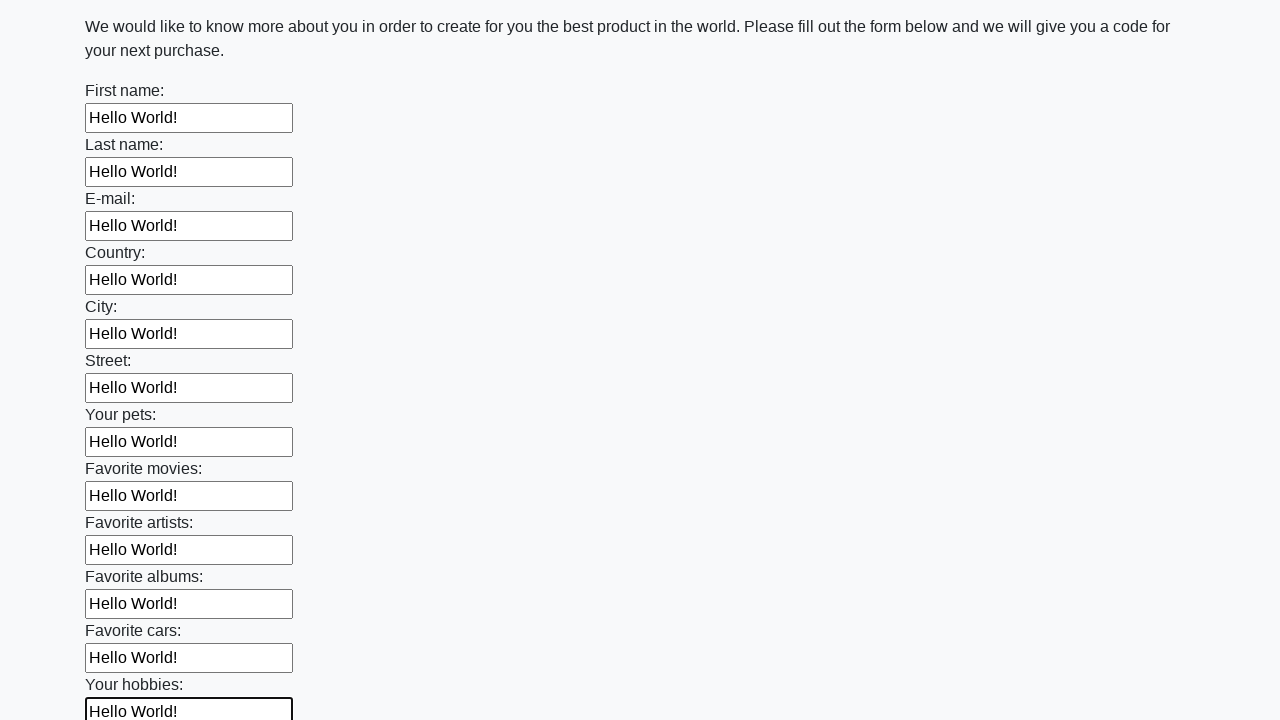

Filled an input field with 'Hello World!' on input >> nth=12
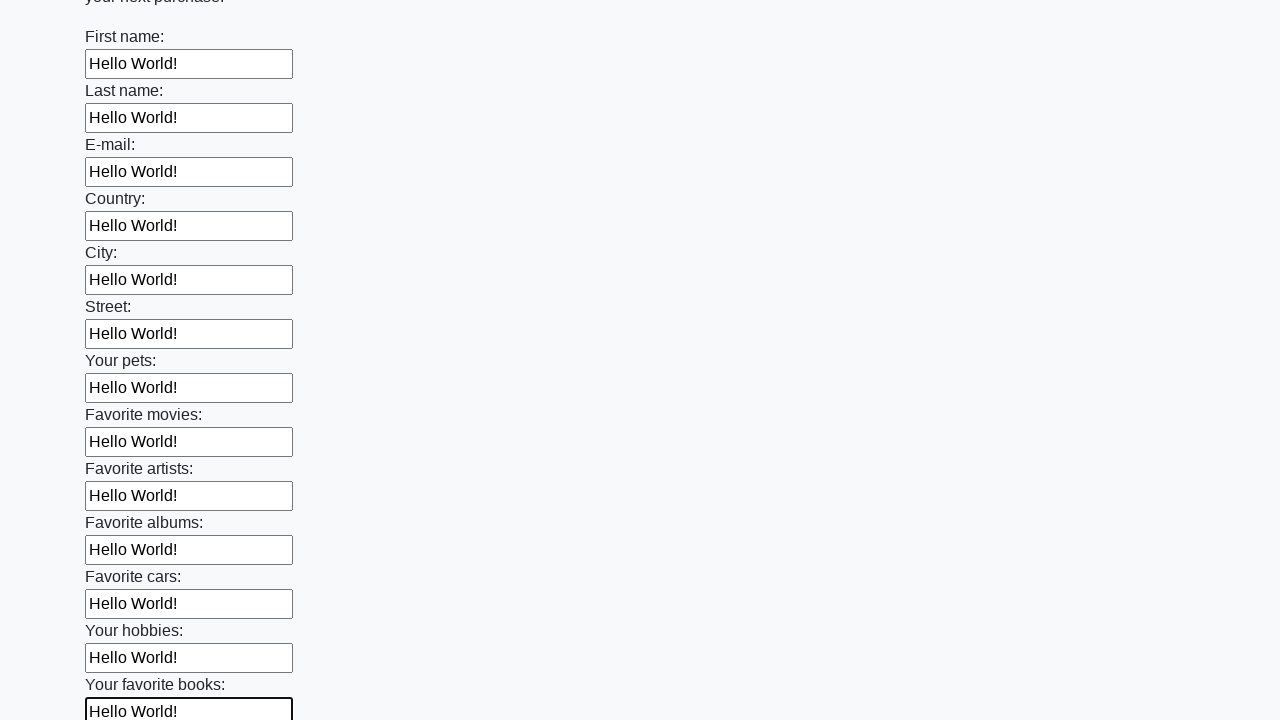

Filled an input field with 'Hello World!' on input >> nth=13
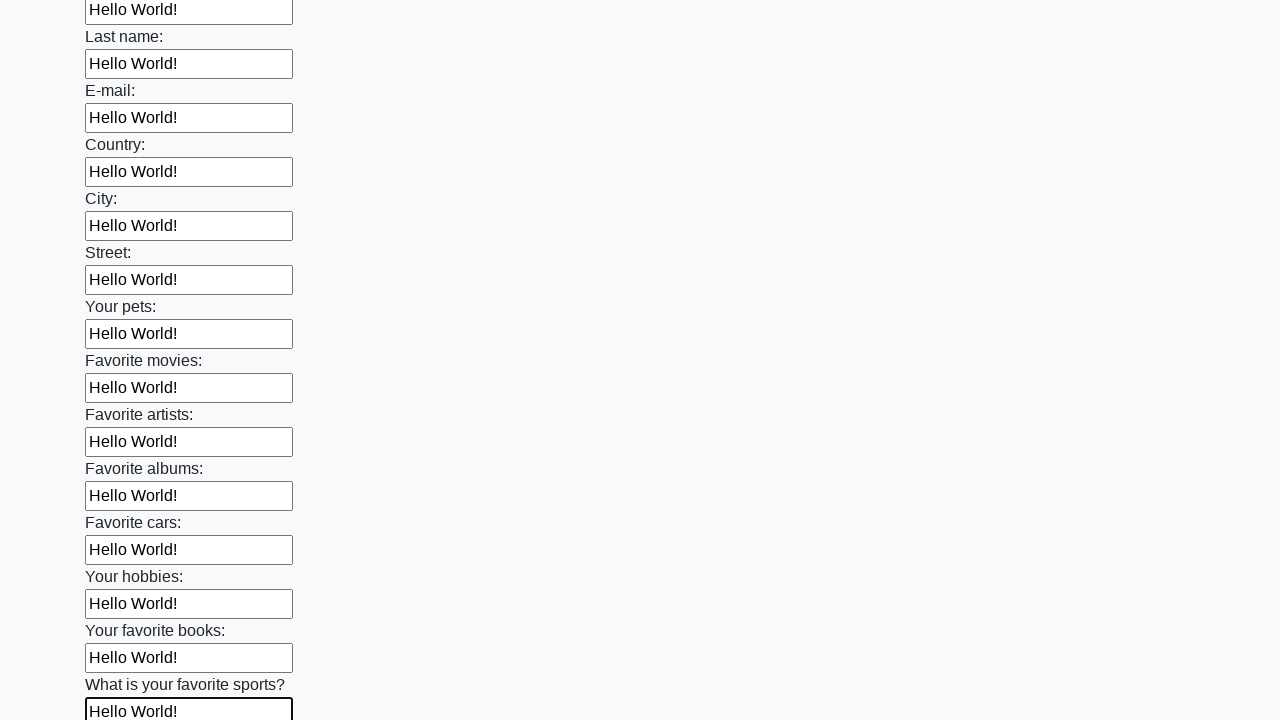

Filled an input field with 'Hello World!' on input >> nth=14
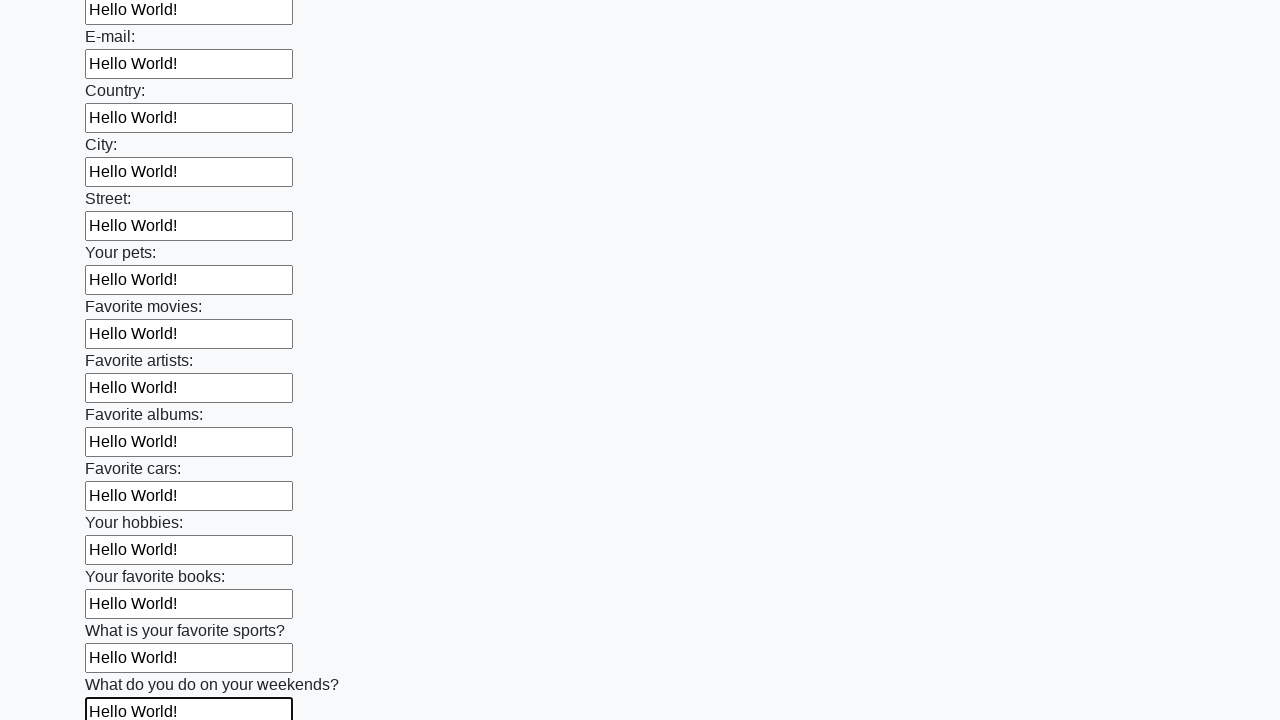

Filled an input field with 'Hello World!' on input >> nth=15
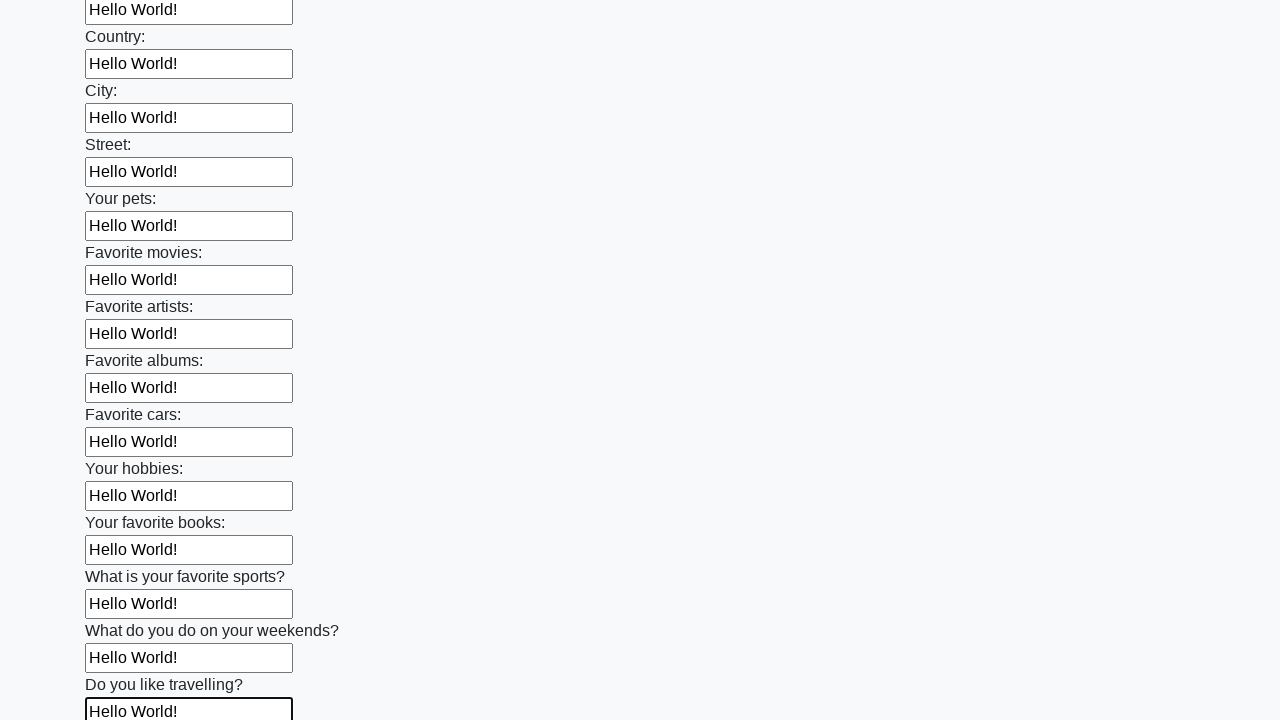

Filled an input field with 'Hello World!' on input >> nth=16
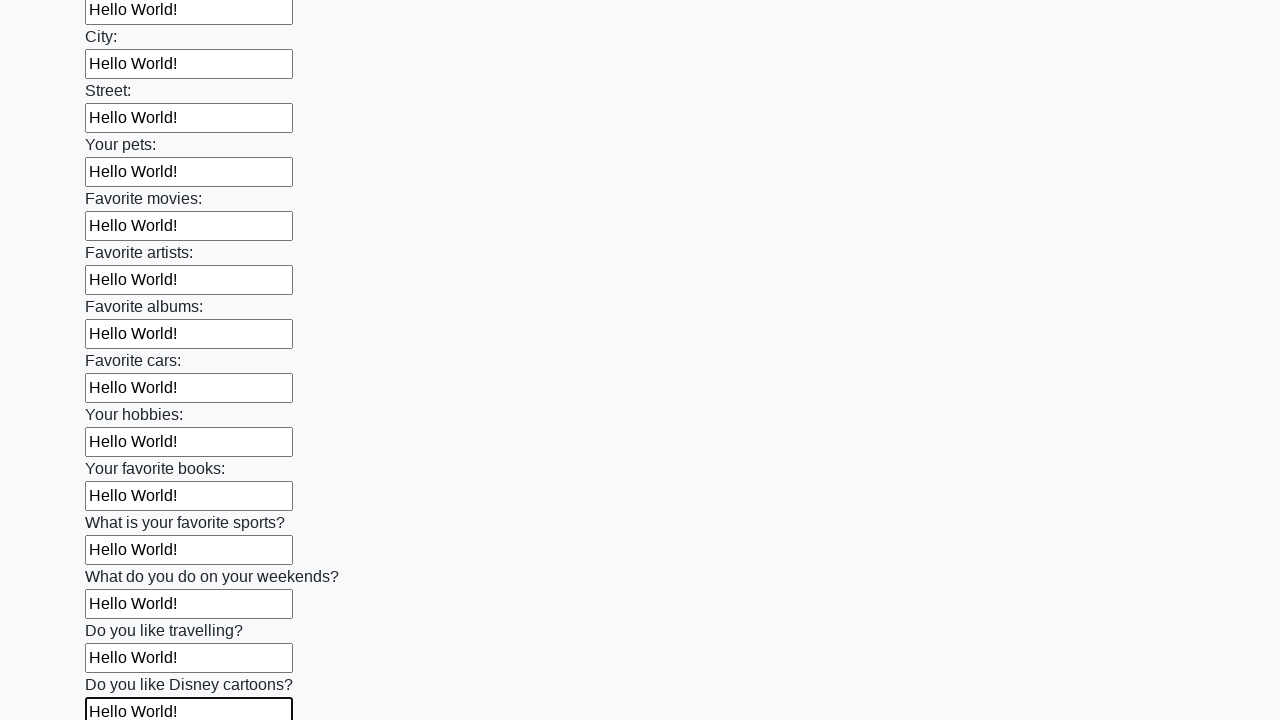

Filled an input field with 'Hello World!' on input >> nth=17
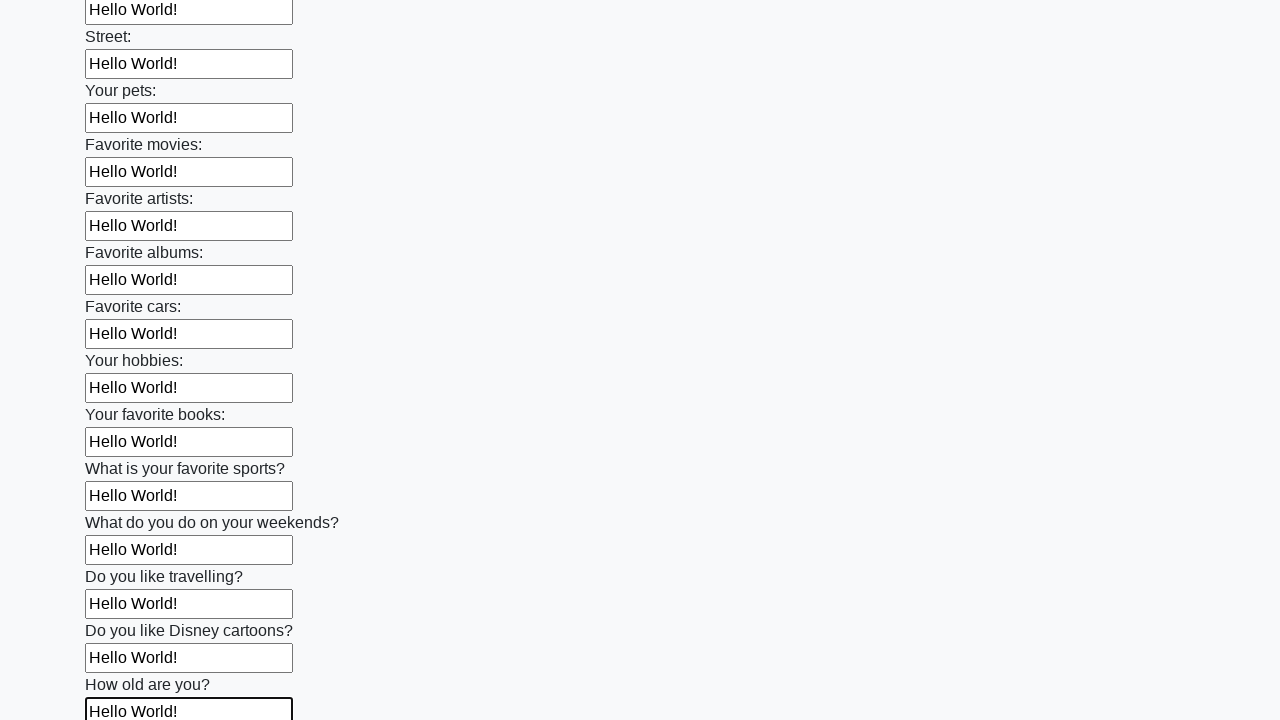

Filled an input field with 'Hello World!' on input >> nth=18
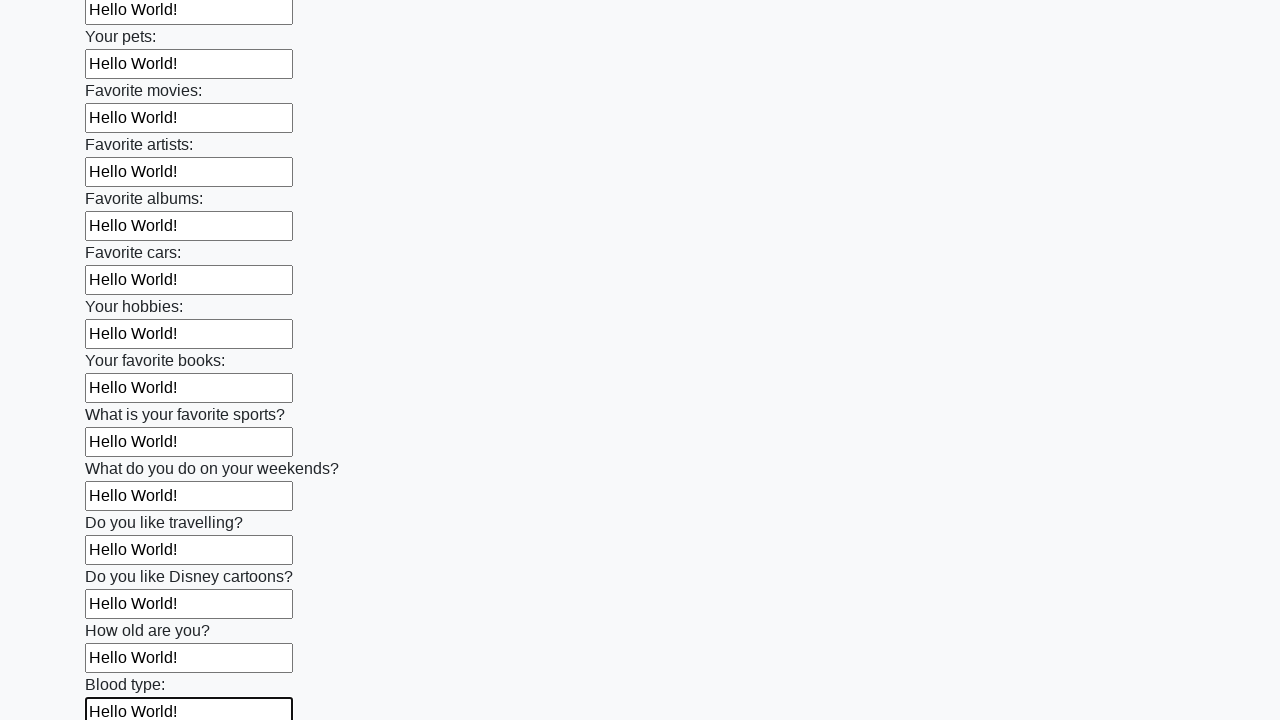

Filled an input field with 'Hello World!' on input >> nth=19
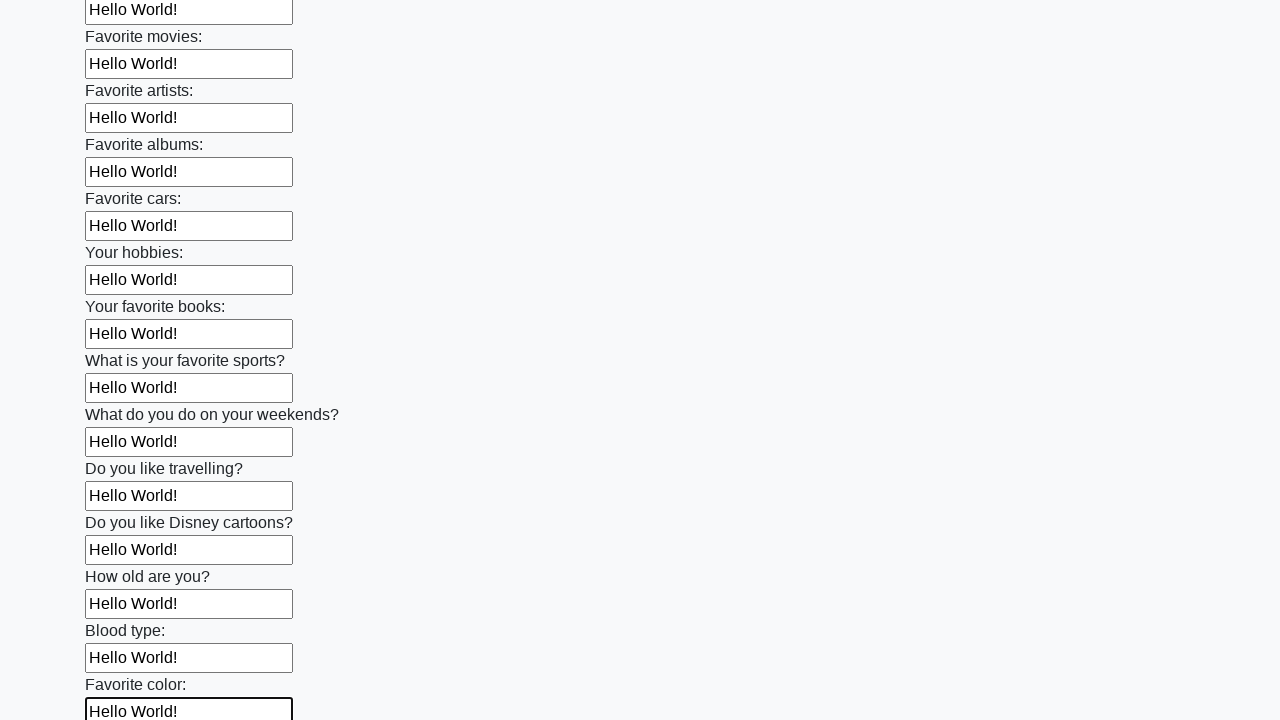

Filled an input field with 'Hello World!' on input >> nth=20
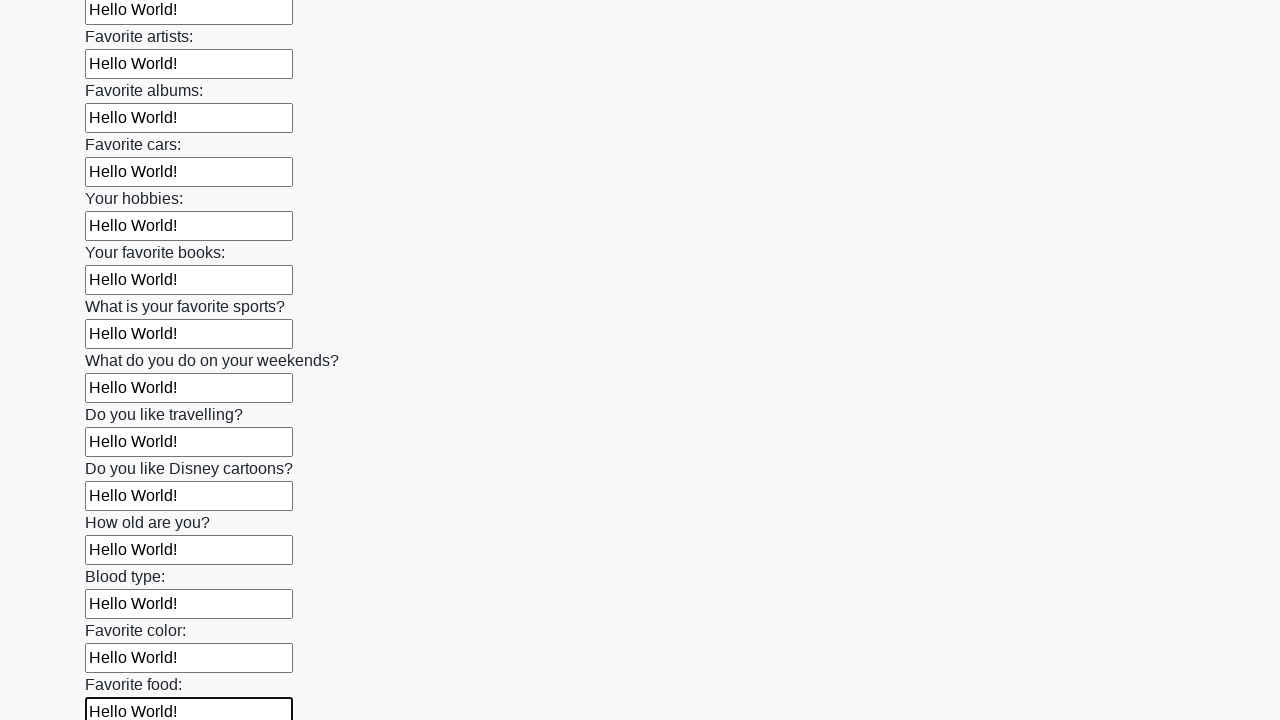

Filled an input field with 'Hello World!' on input >> nth=21
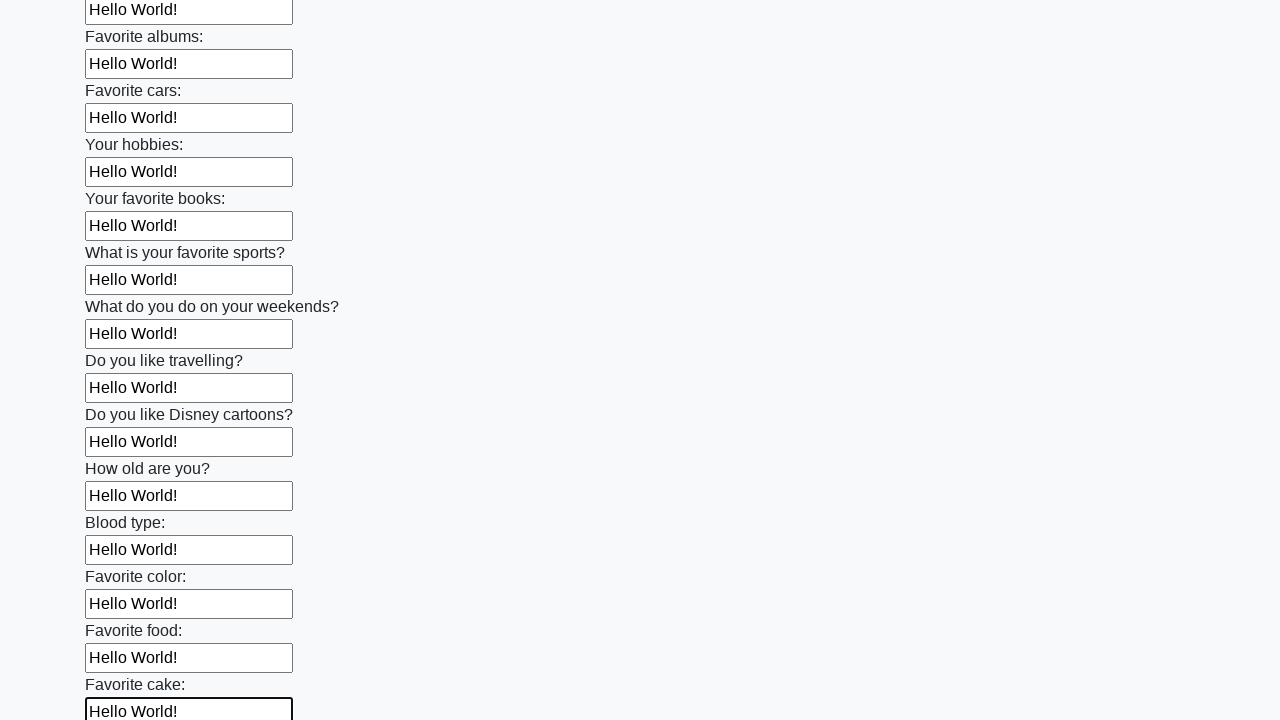

Filled an input field with 'Hello World!' on input >> nth=22
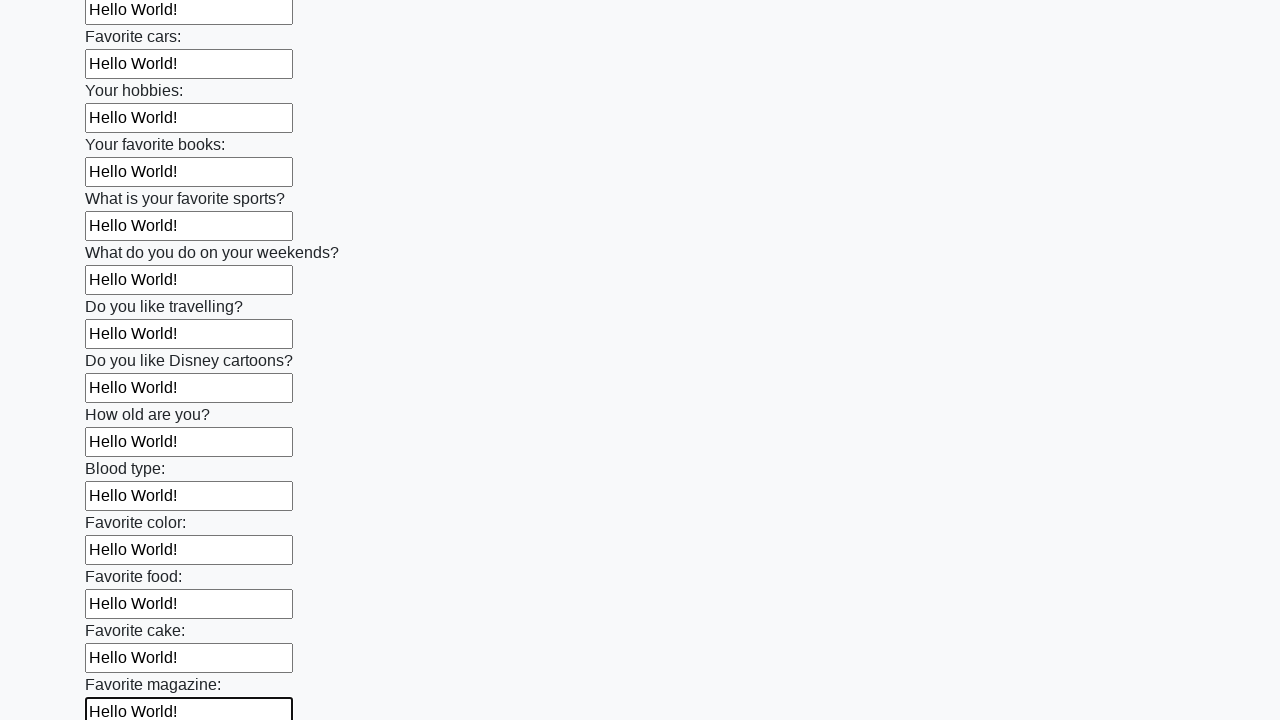

Filled an input field with 'Hello World!' on input >> nth=23
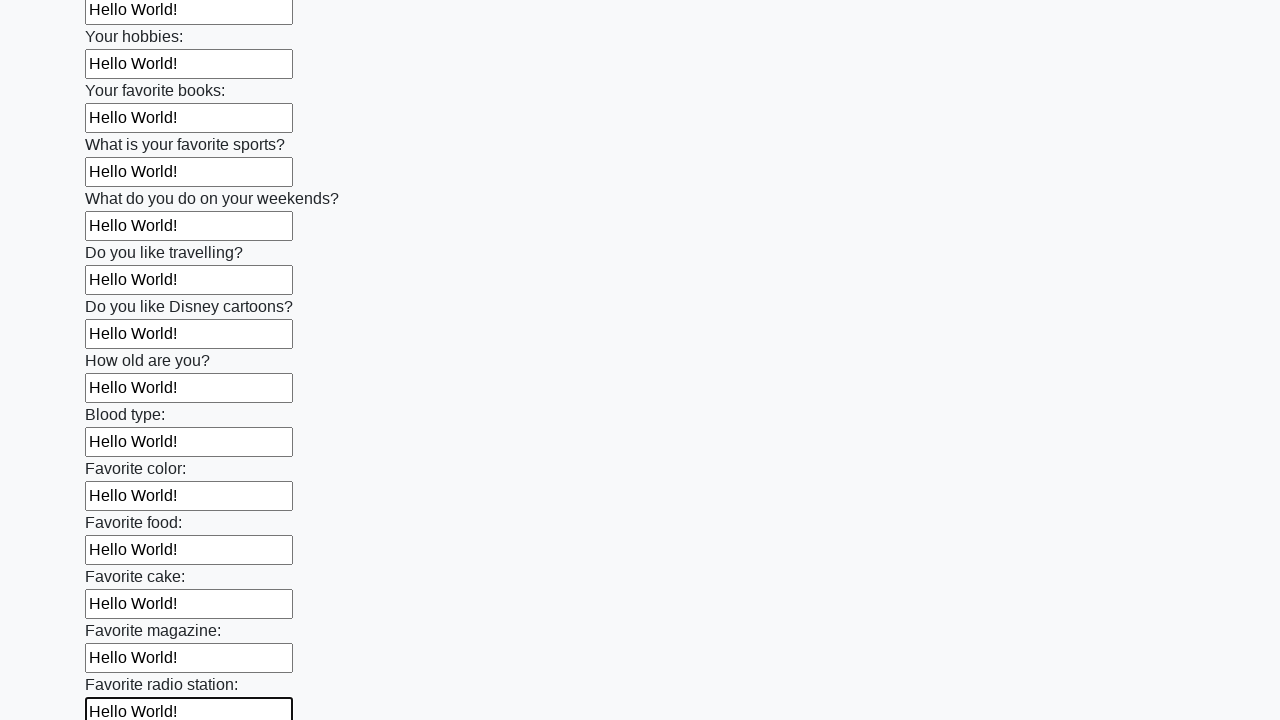

Filled an input field with 'Hello World!' on input >> nth=24
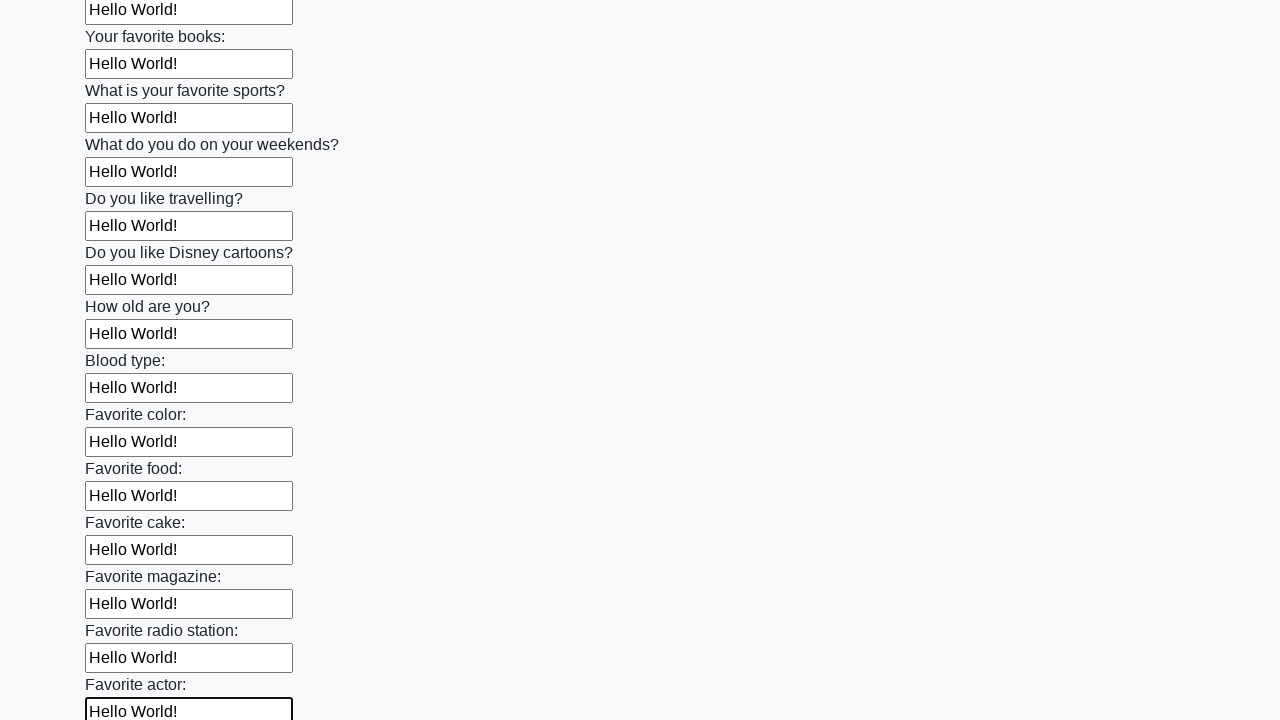

Filled an input field with 'Hello World!' on input >> nth=25
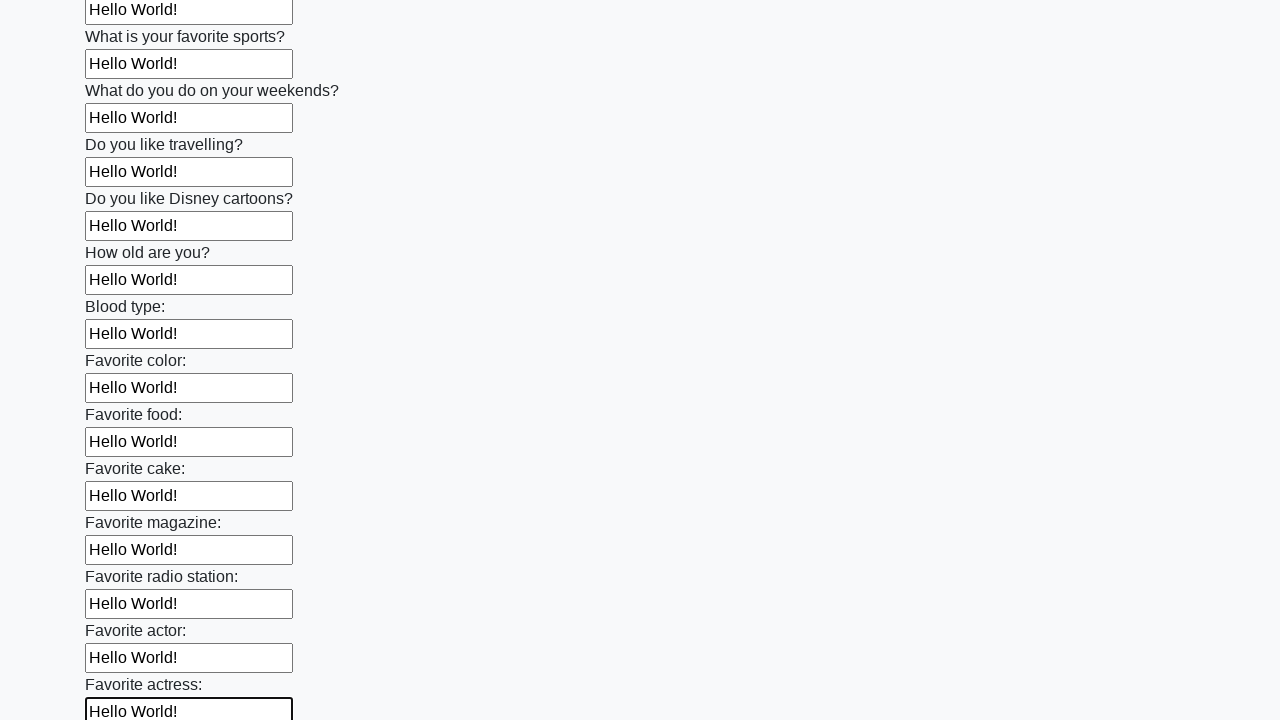

Filled an input field with 'Hello World!' on input >> nth=26
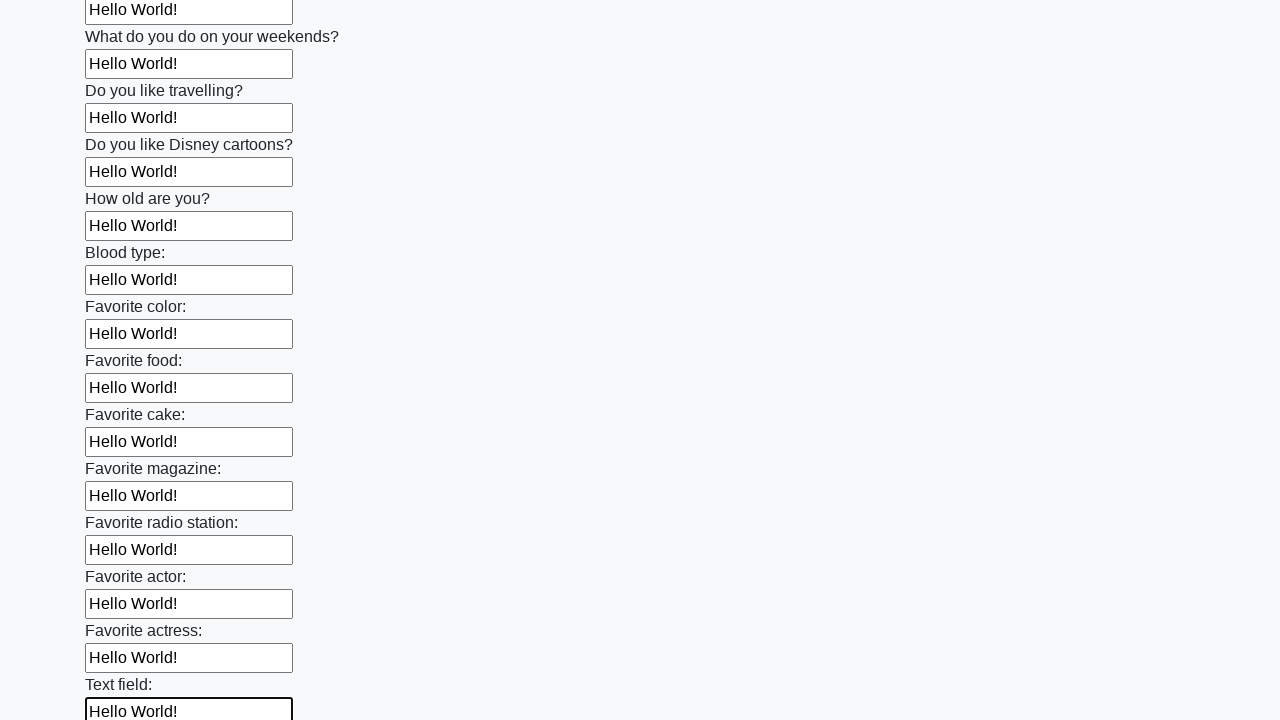

Filled an input field with 'Hello World!' on input >> nth=27
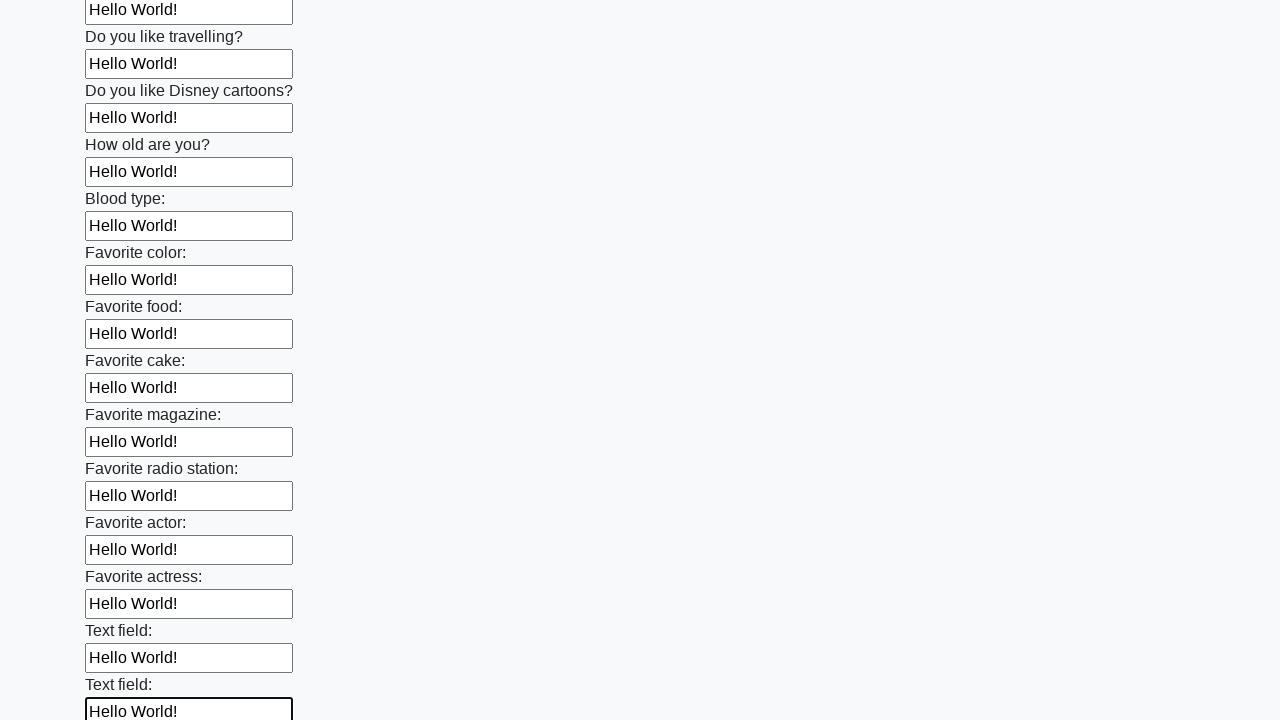

Filled an input field with 'Hello World!' on input >> nth=28
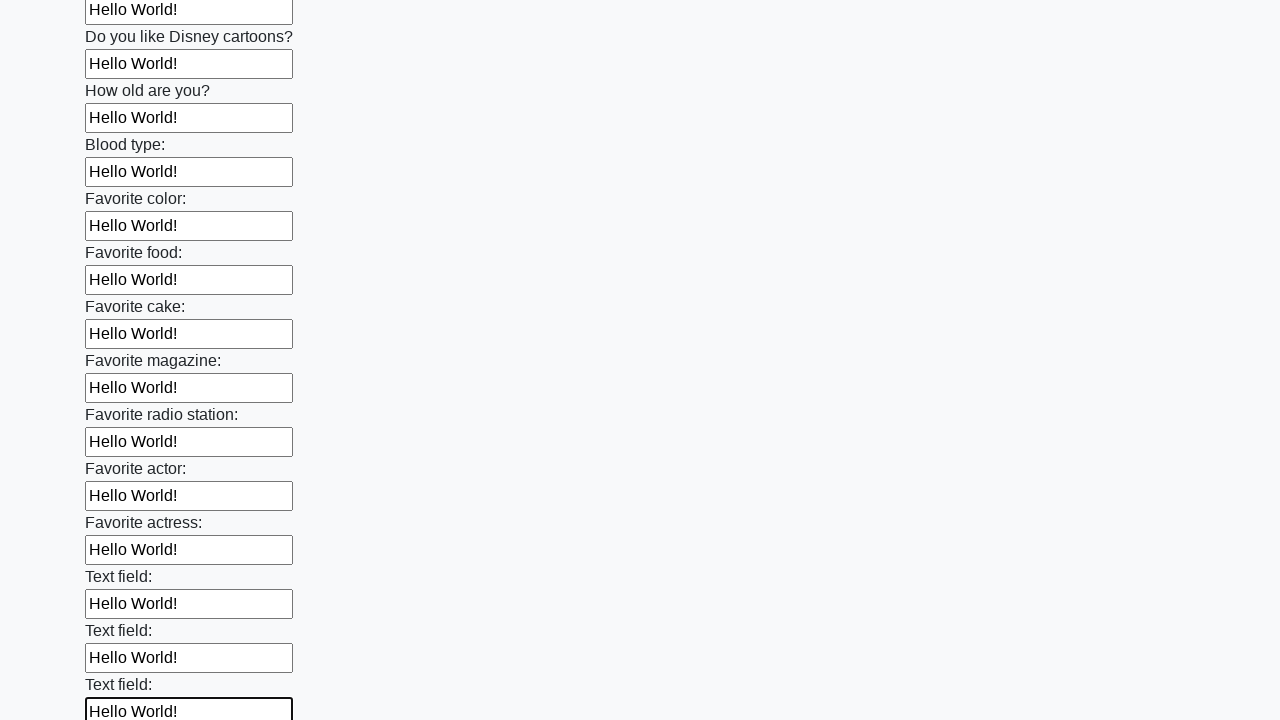

Filled an input field with 'Hello World!' on input >> nth=29
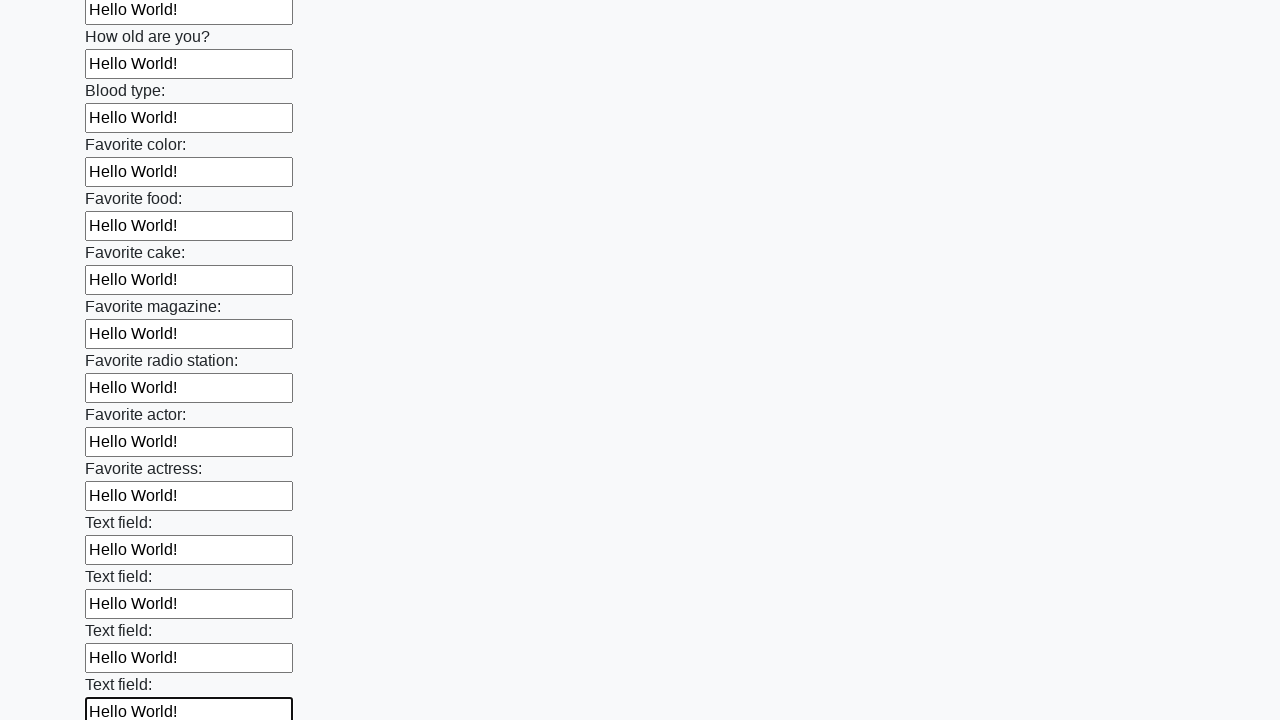

Filled an input field with 'Hello World!' on input >> nth=30
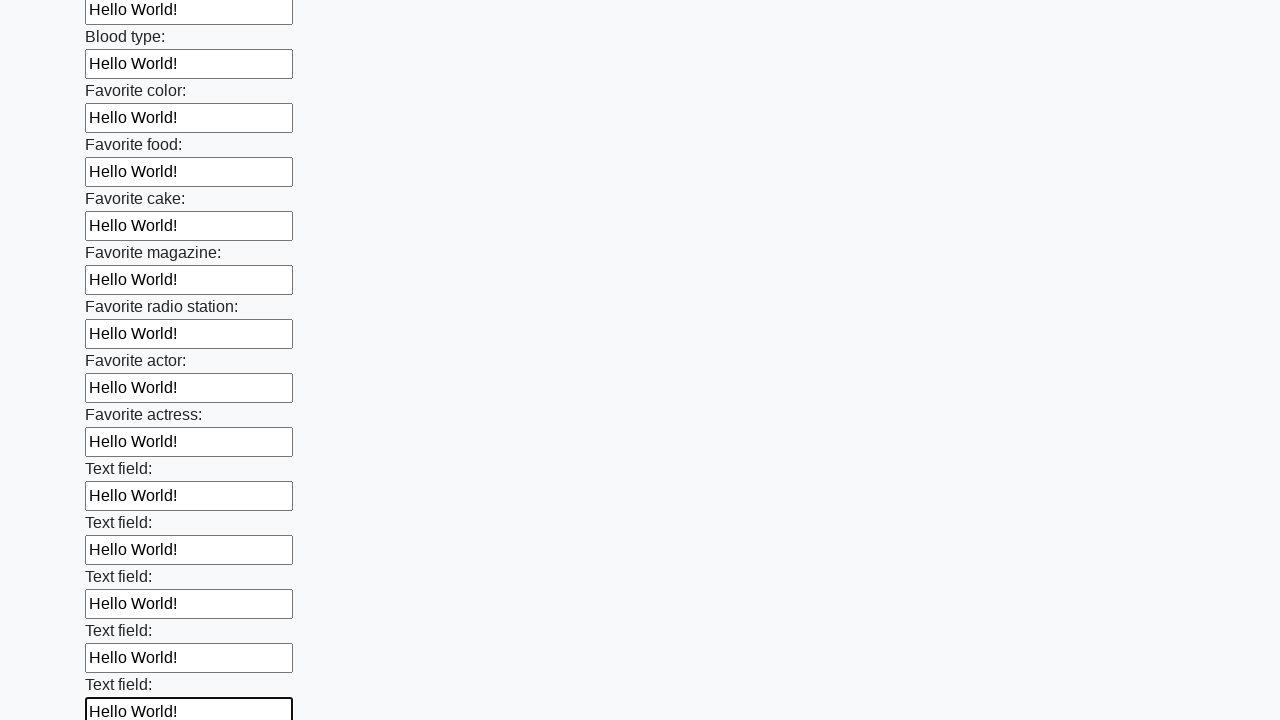

Filled an input field with 'Hello World!' on input >> nth=31
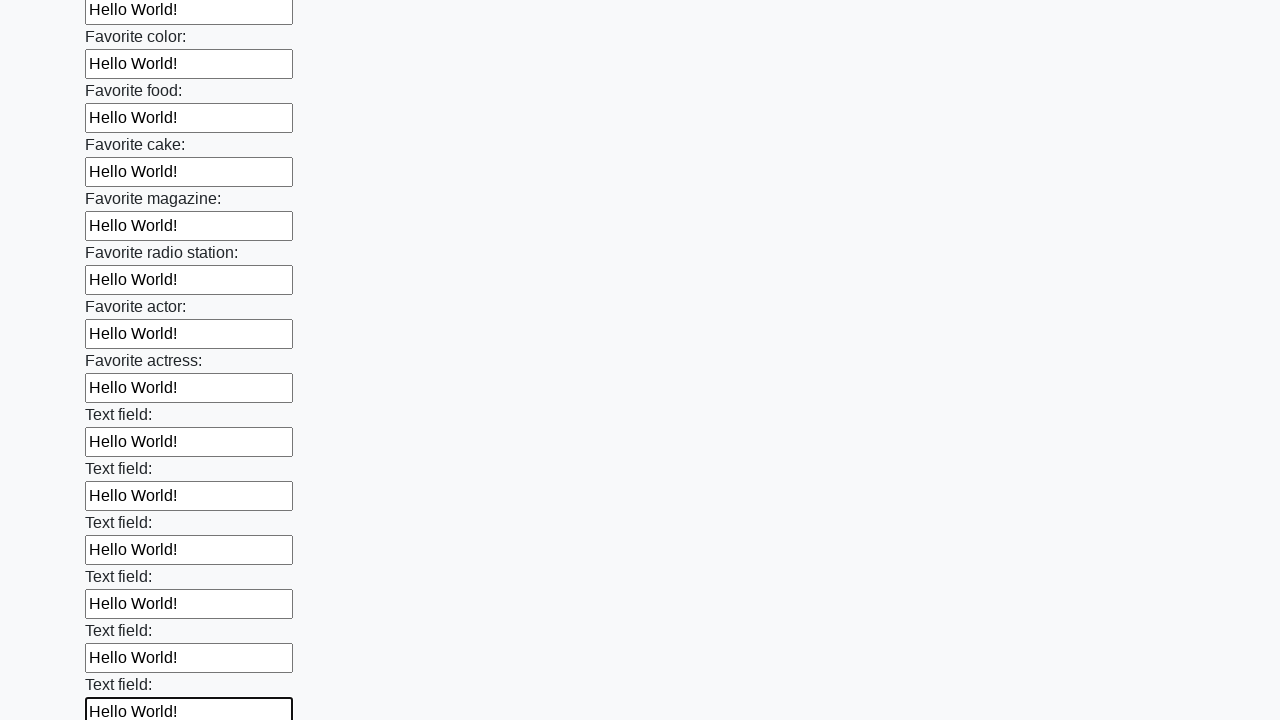

Filled an input field with 'Hello World!' on input >> nth=32
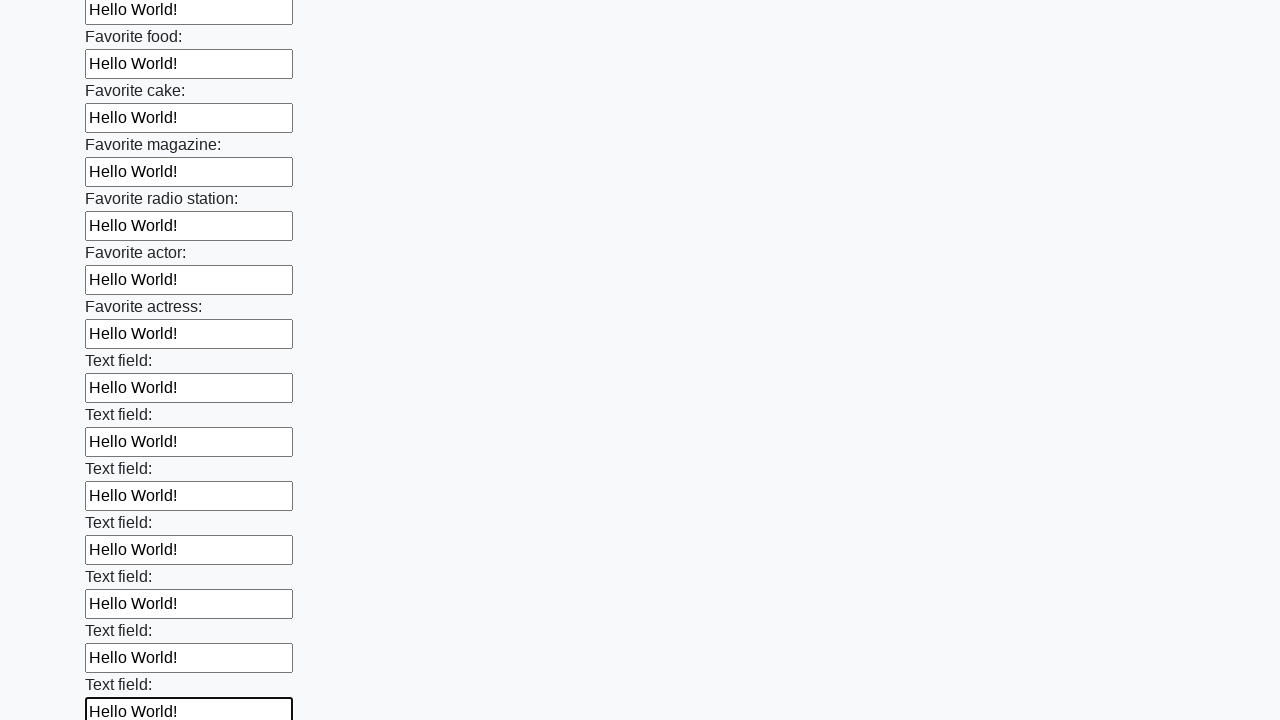

Filled an input field with 'Hello World!' on input >> nth=33
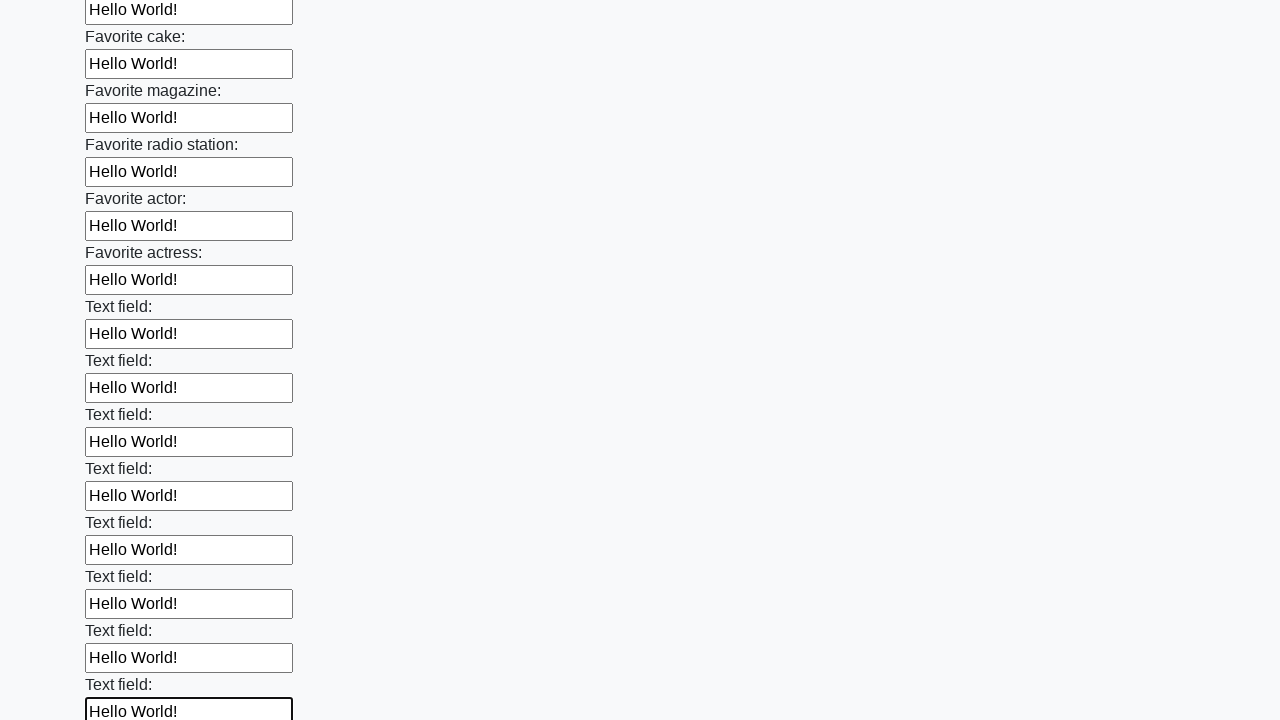

Filled an input field with 'Hello World!' on input >> nth=34
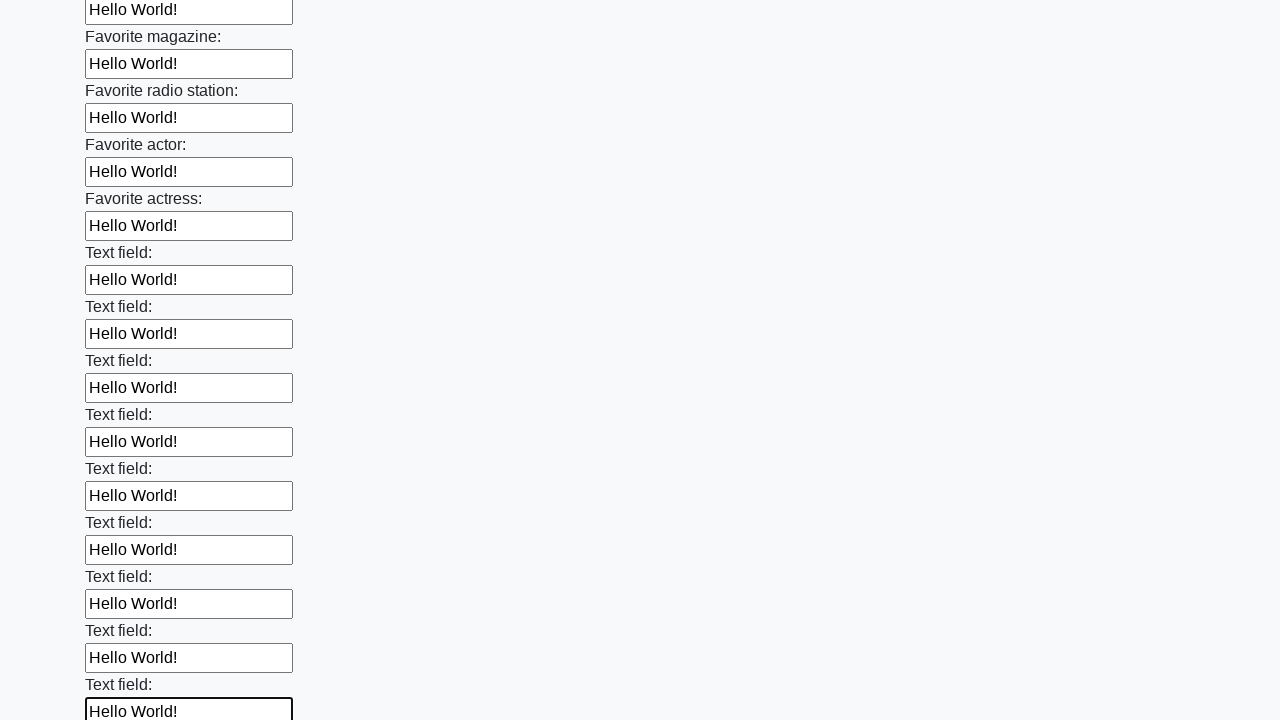

Filled an input field with 'Hello World!' on input >> nth=35
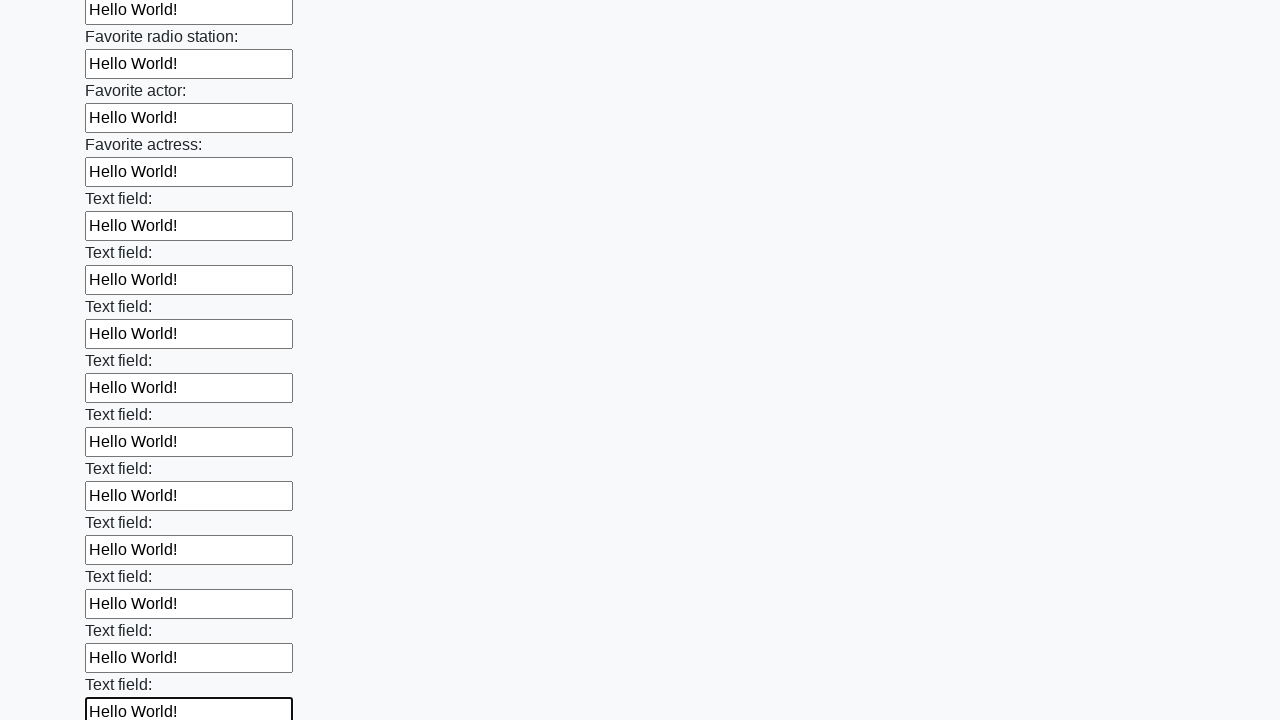

Filled an input field with 'Hello World!' on input >> nth=36
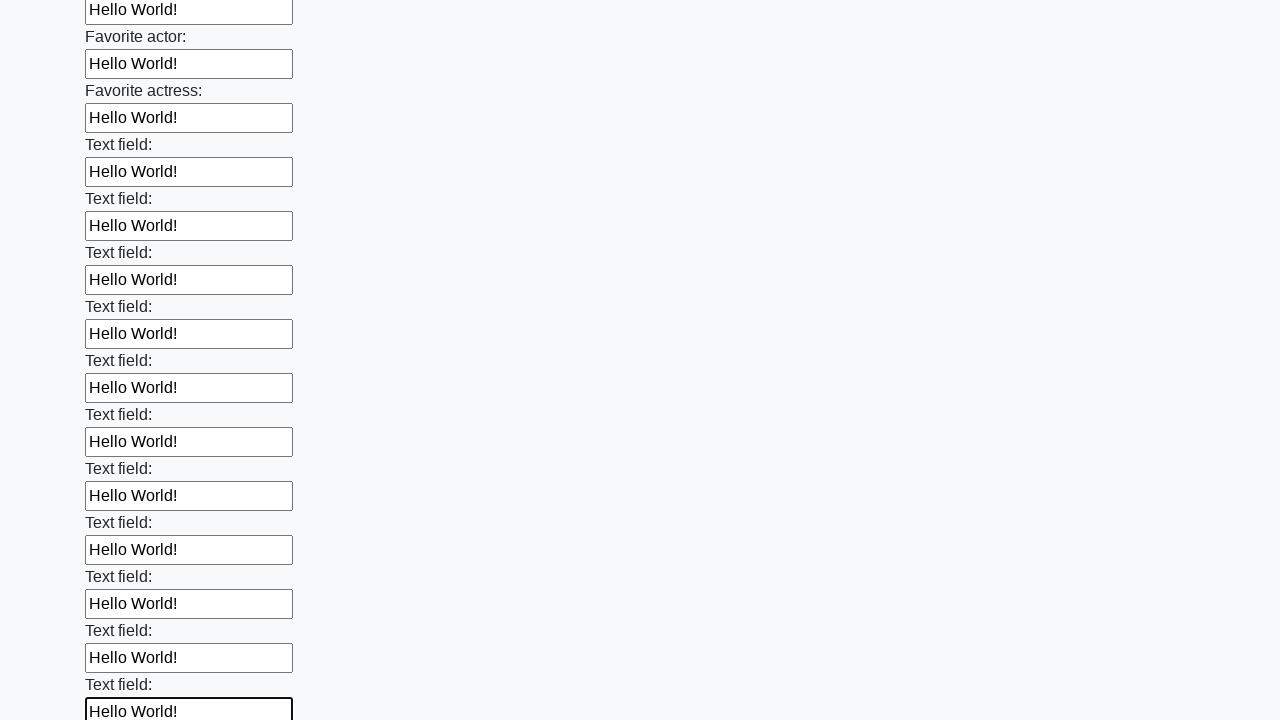

Filled an input field with 'Hello World!' on input >> nth=37
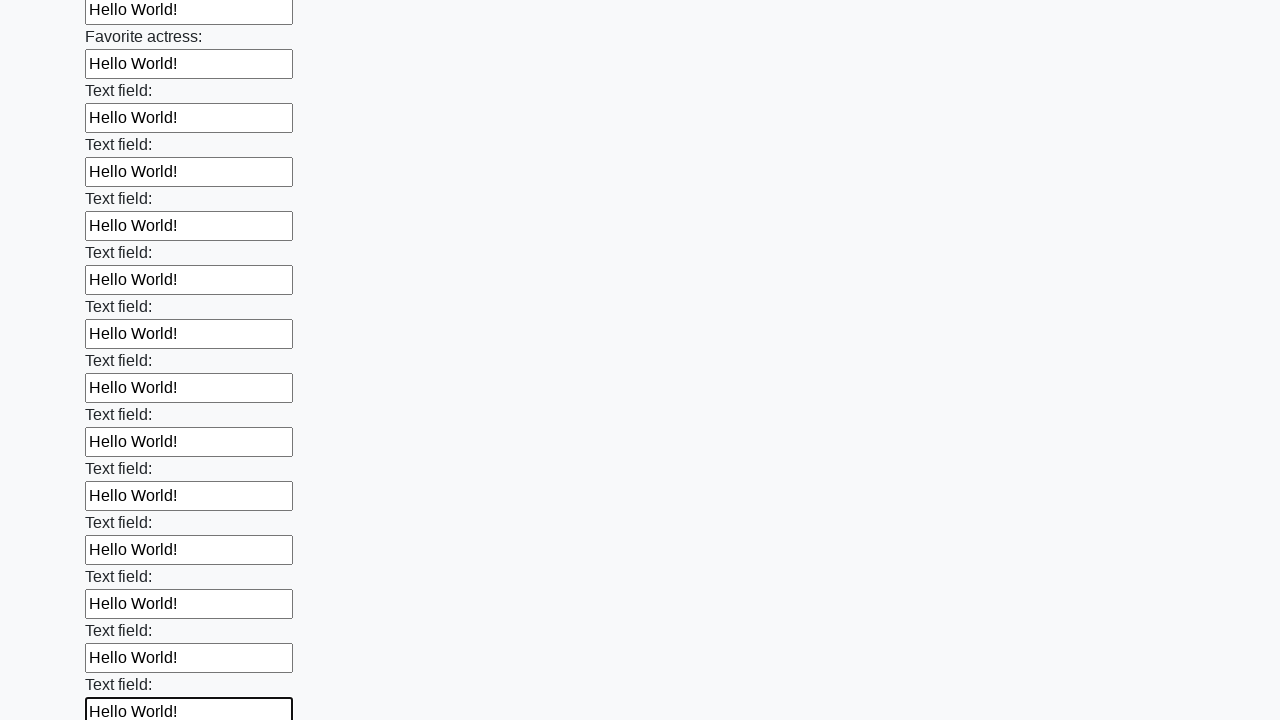

Filled an input field with 'Hello World!' on input >> nth=38
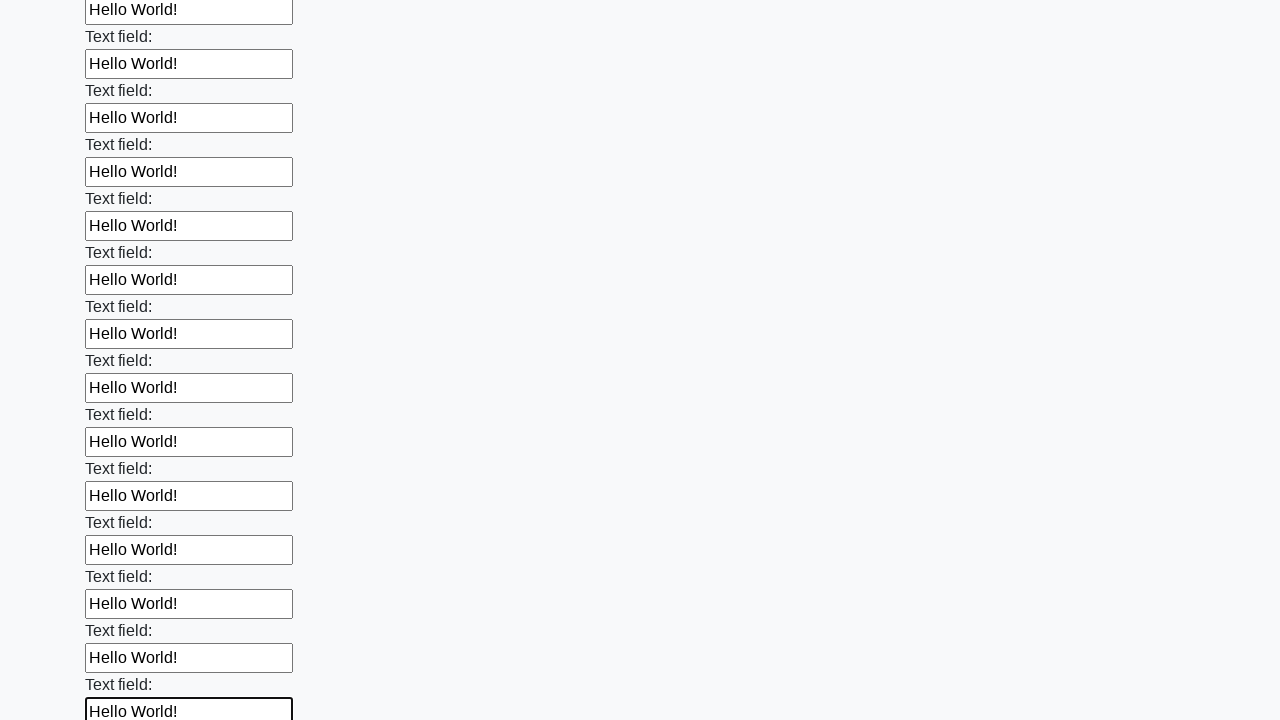

Filled an input field with 'Hello World!' on input >> nth=39
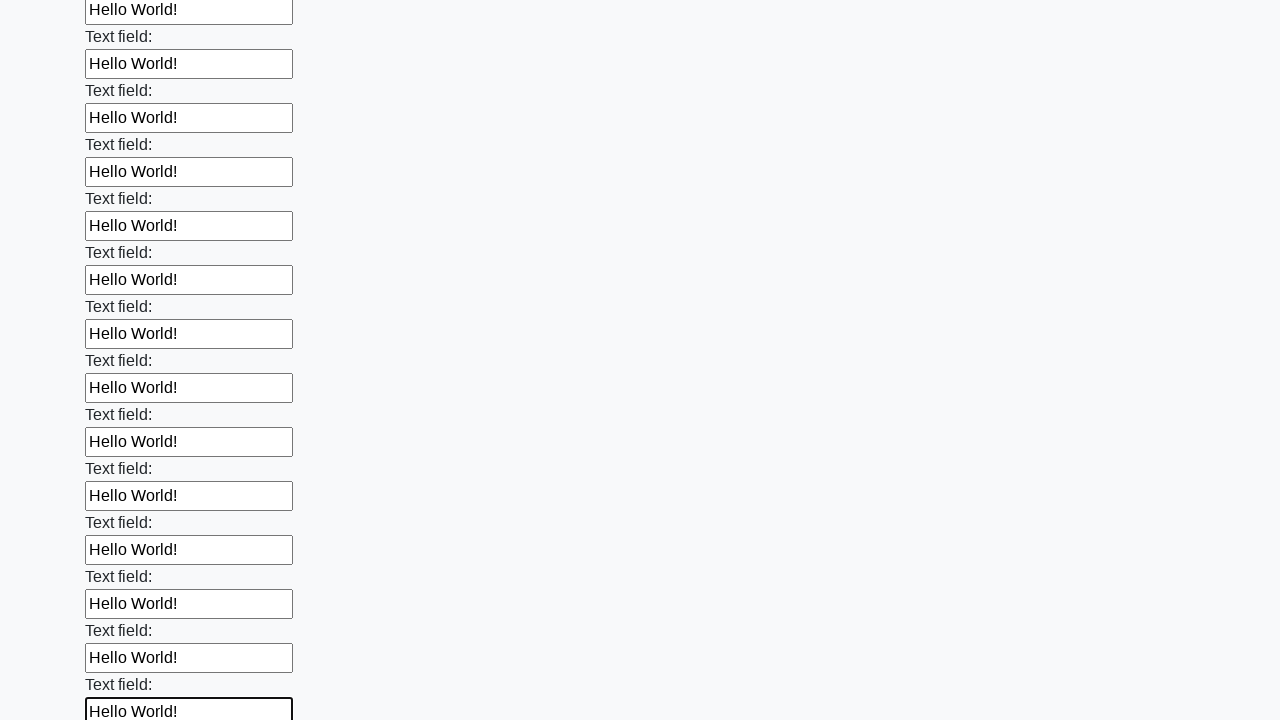

Filled an input field with 'Hello World!' on input >> nth=40
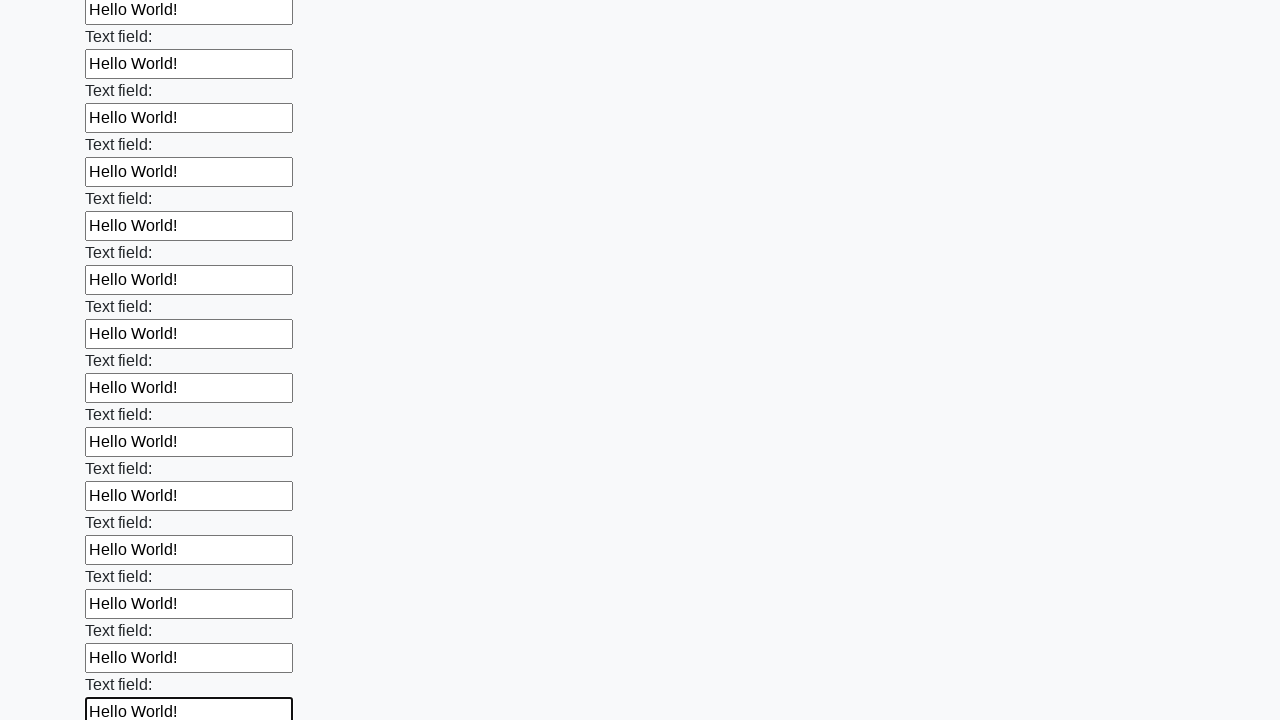

Filled an input field with 'Hello World!' on input >> nth=41
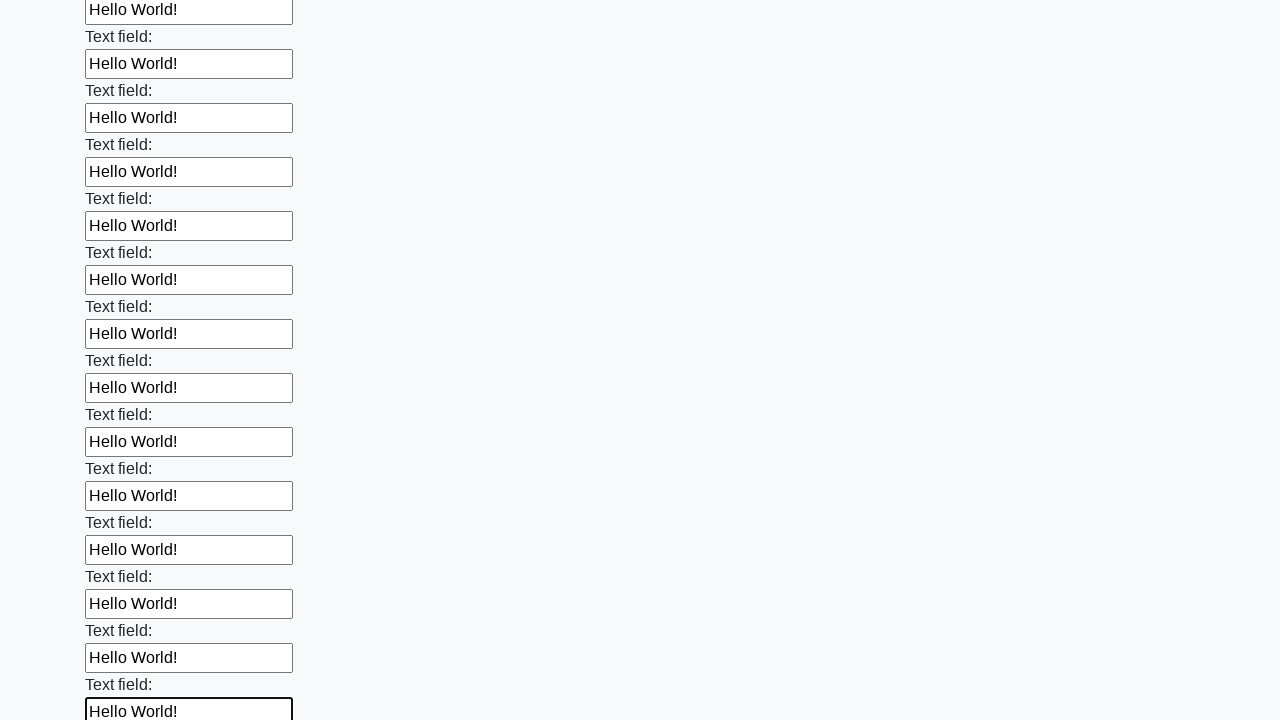

Filled an input field with 'Hello World!' on input >> nth=42
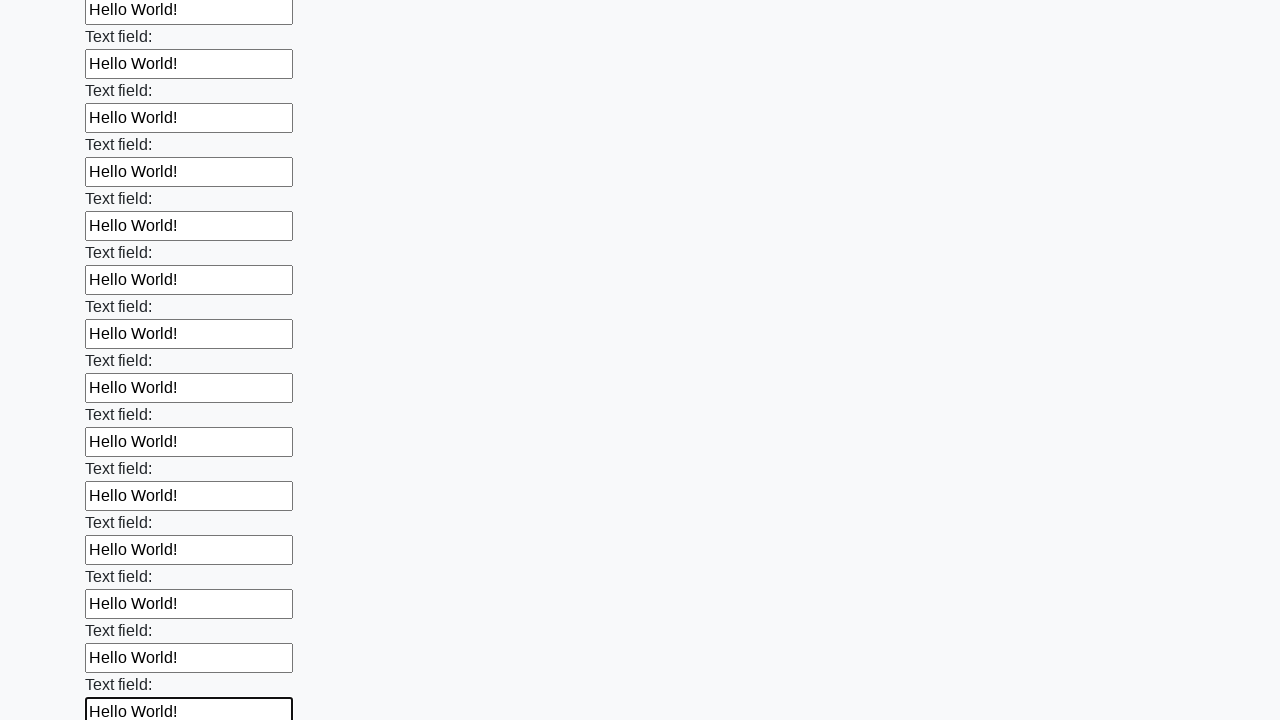

Filled an input field with 'Hello World!' on input >> nth=43
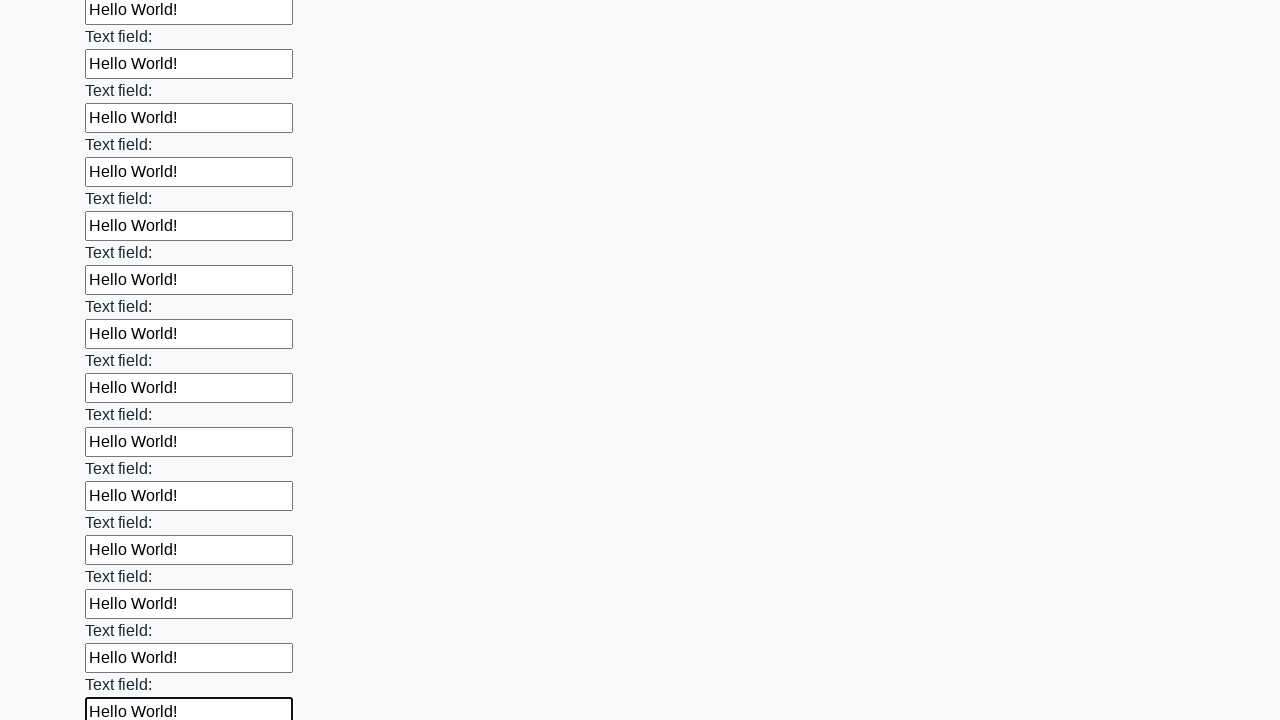

Filled an input field with 'Hello World!' on input >> nth=44
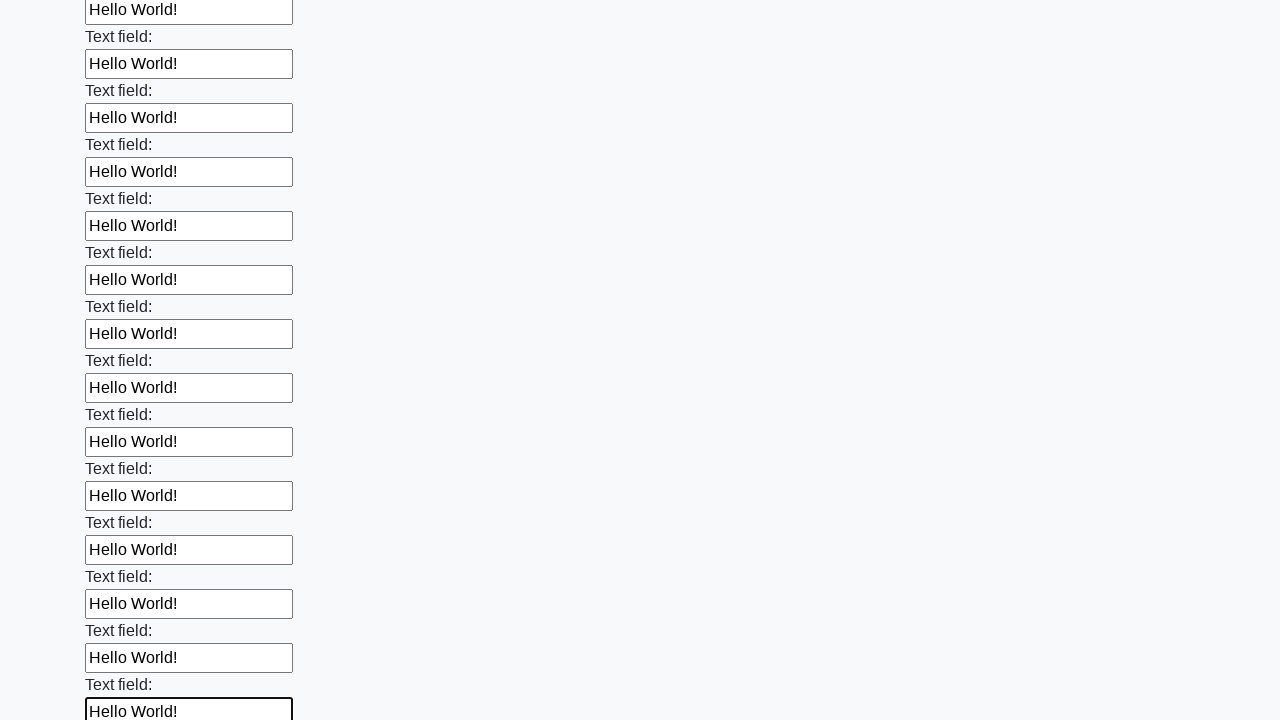

Filled an input field with 'Hello World!' on input >> nth=45
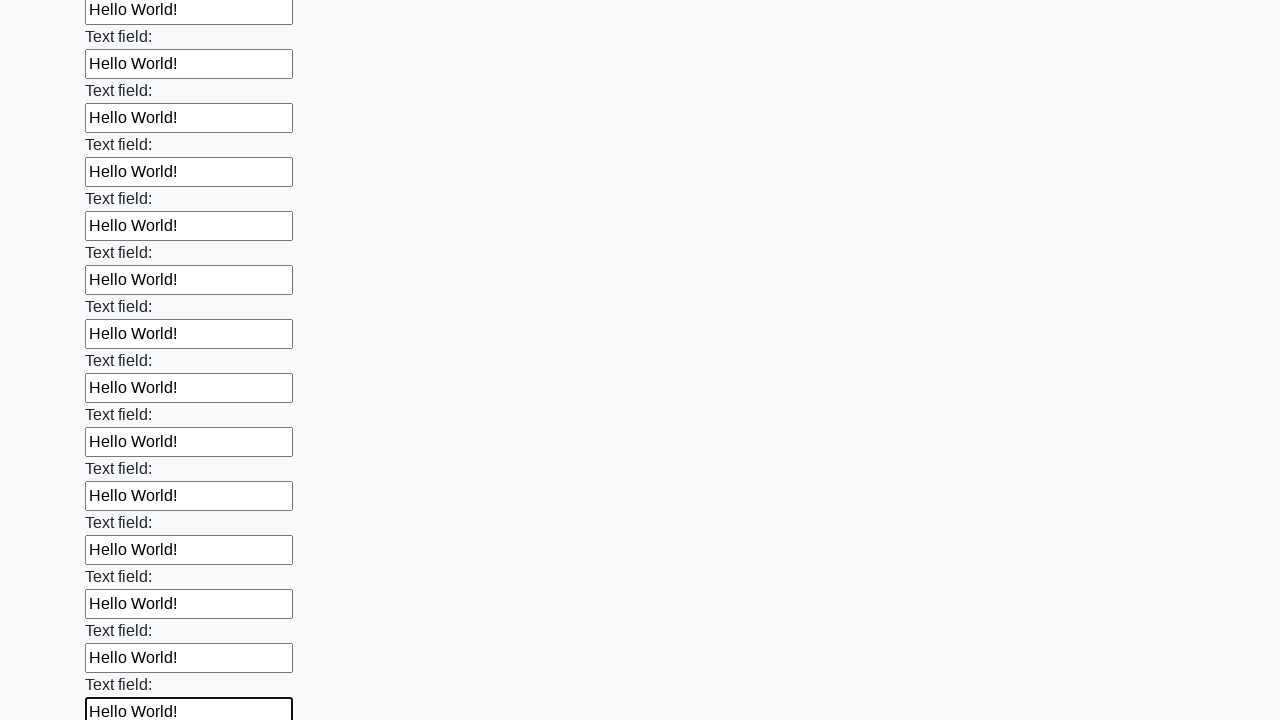

Filled an input field with 'Hello World!' on input >> nth=46
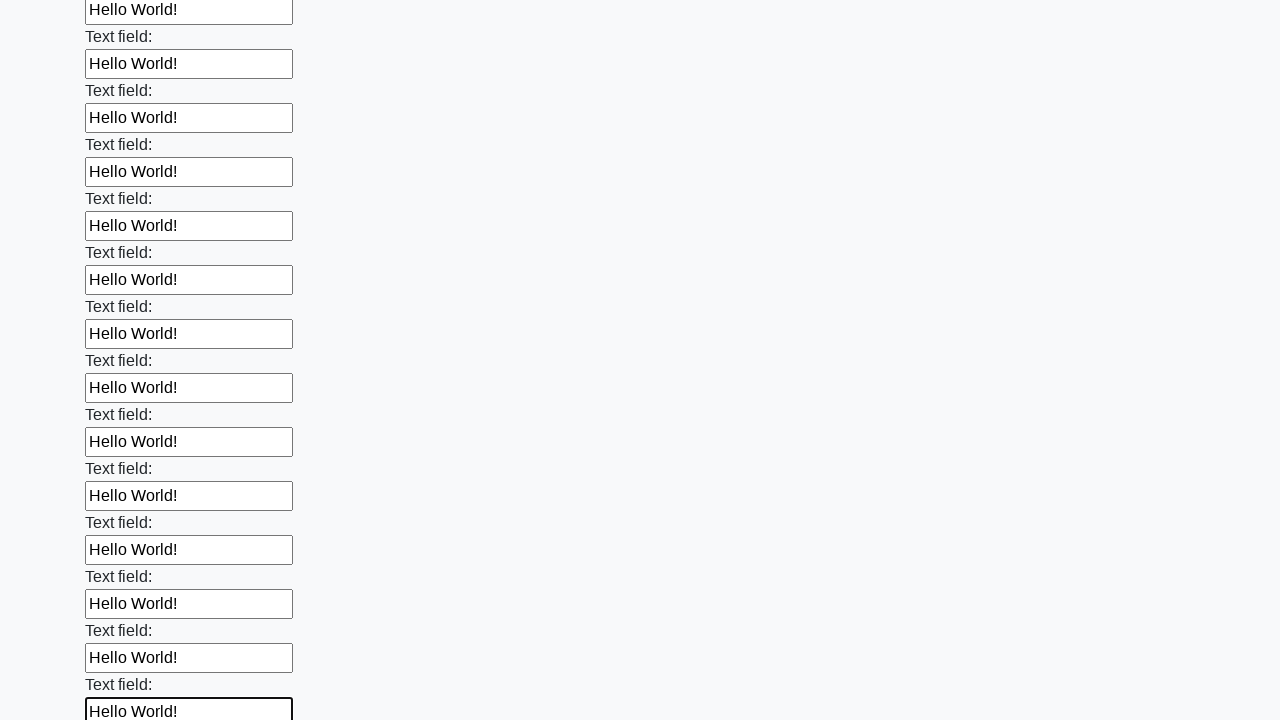

Filled an input field with 'Hello World!' on input >> nth=47
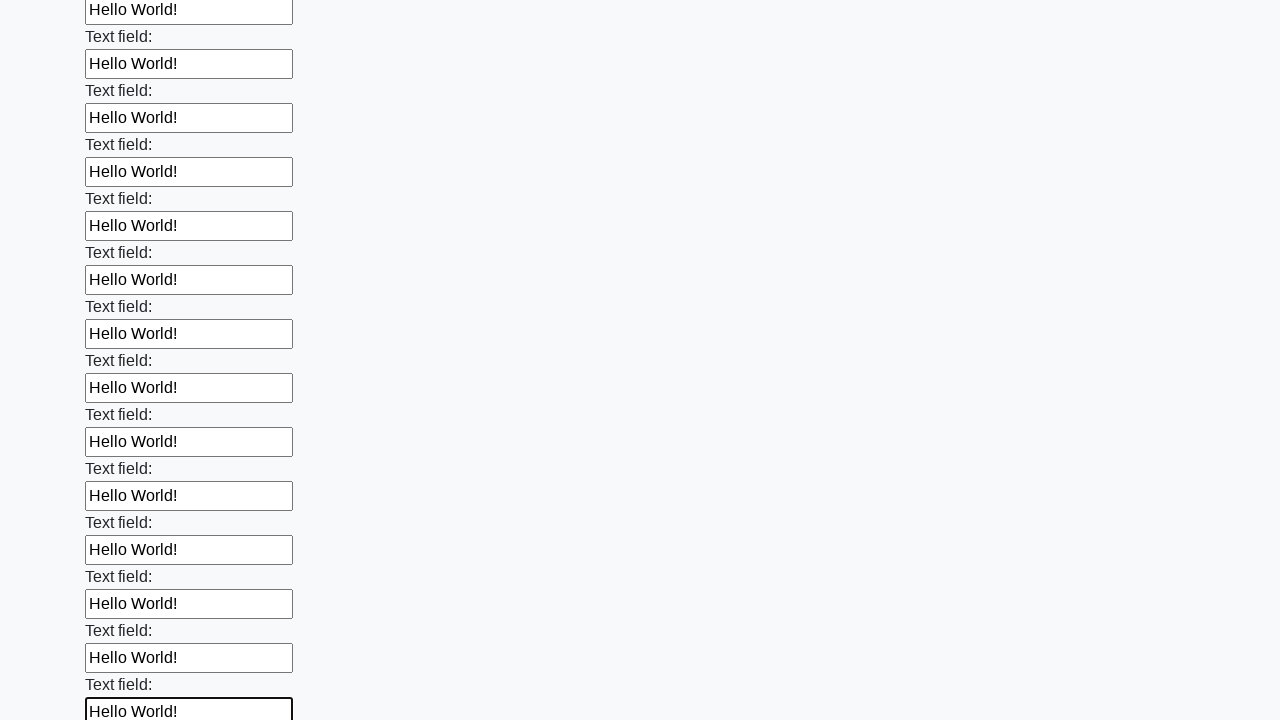

Filled an input field with 'Hello World!' on input >> nth=48
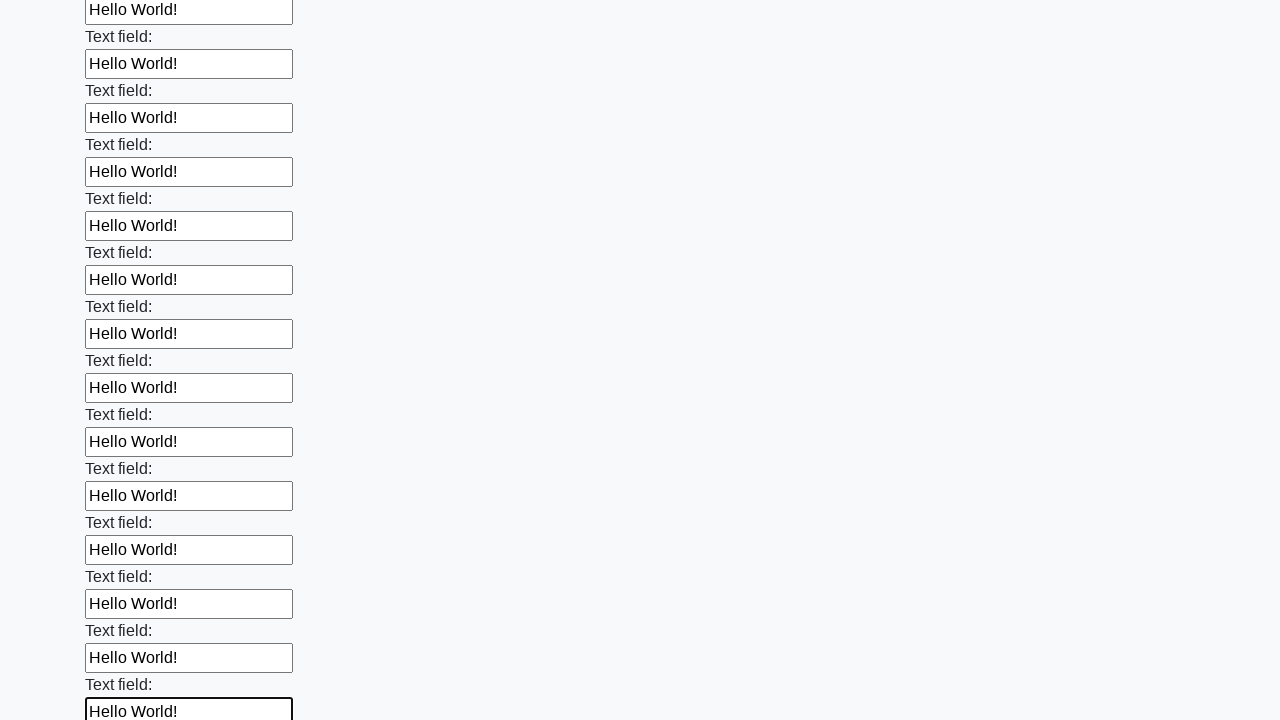

Filled an input field with 'Hello World!' on input >> nth=49
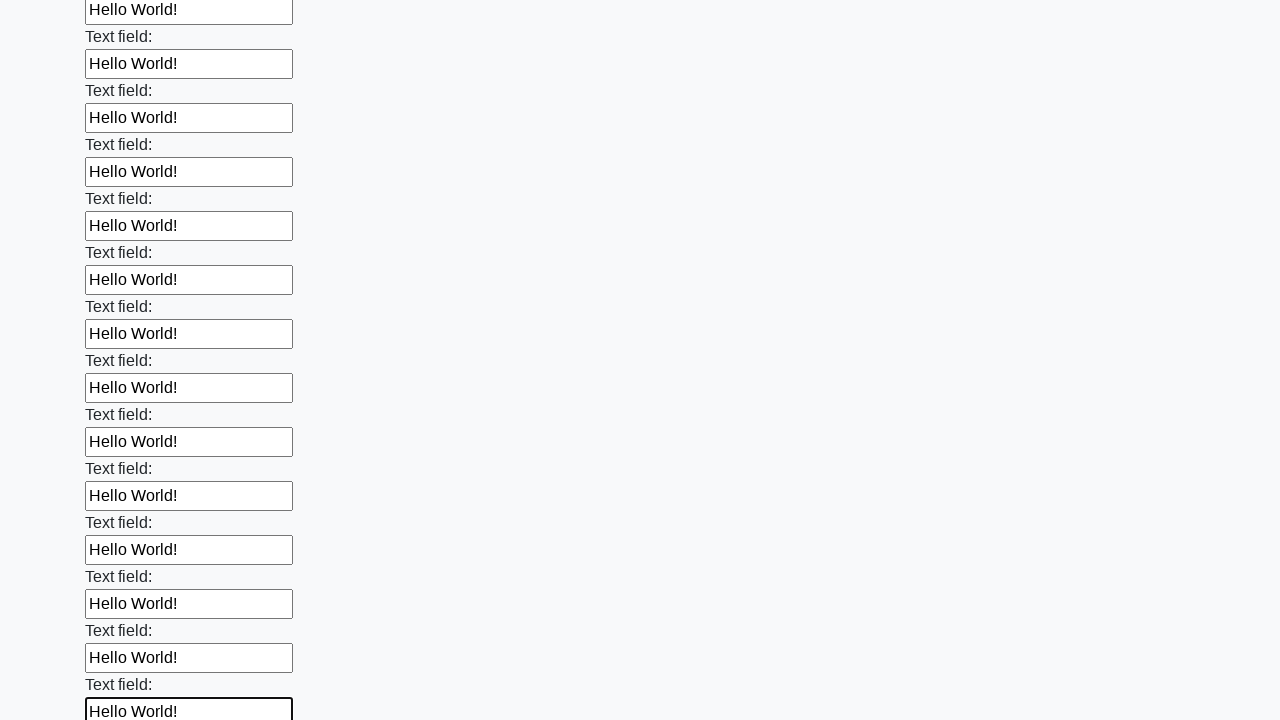

Filled an input field with 'Hello World!' on input >> nth=50
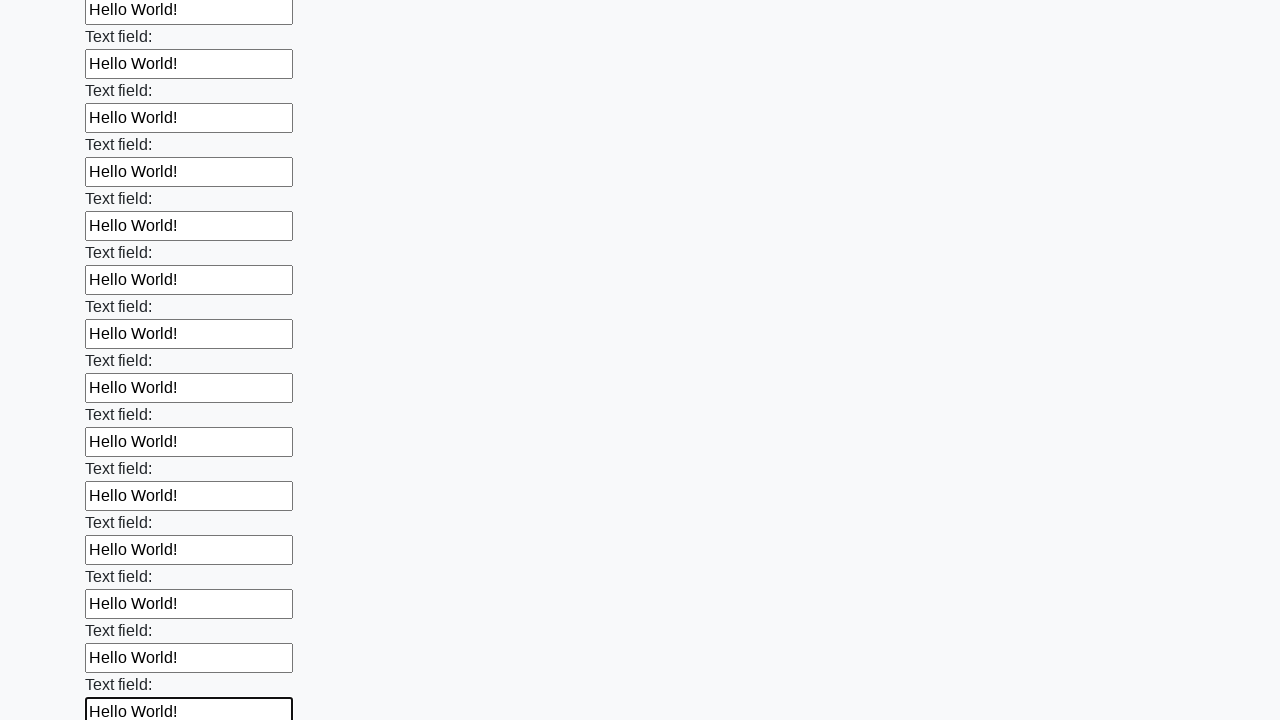

Filled an input field with 'Hello World!' on input >> nth=51
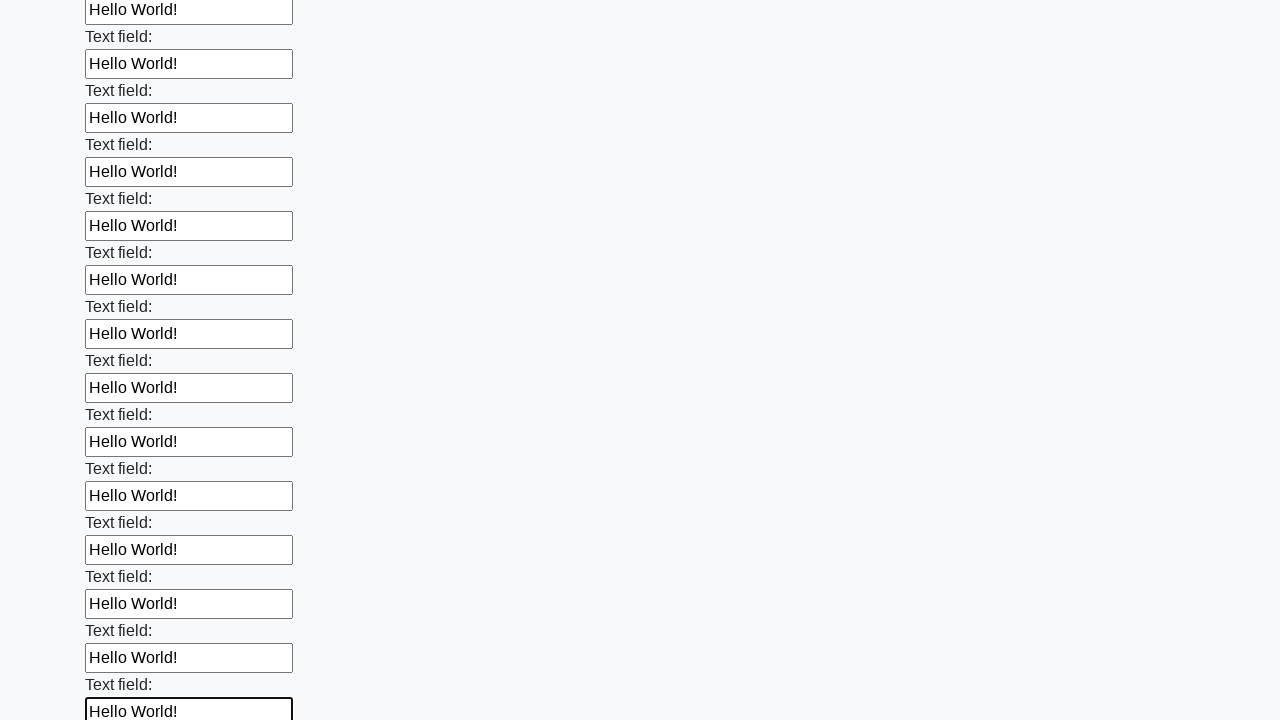

Filled an input field with 'Hello World!' on input >> nth=52
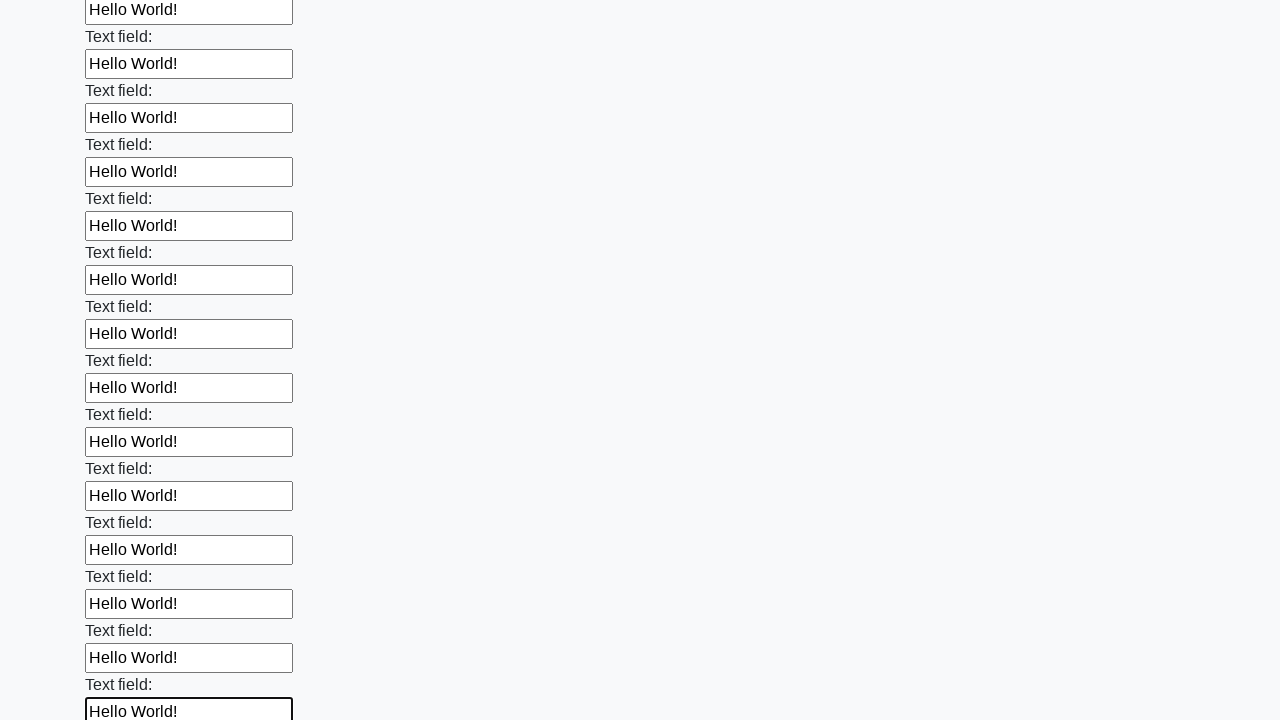

Filled an input field with 'Hello World!' on input >> nth=53
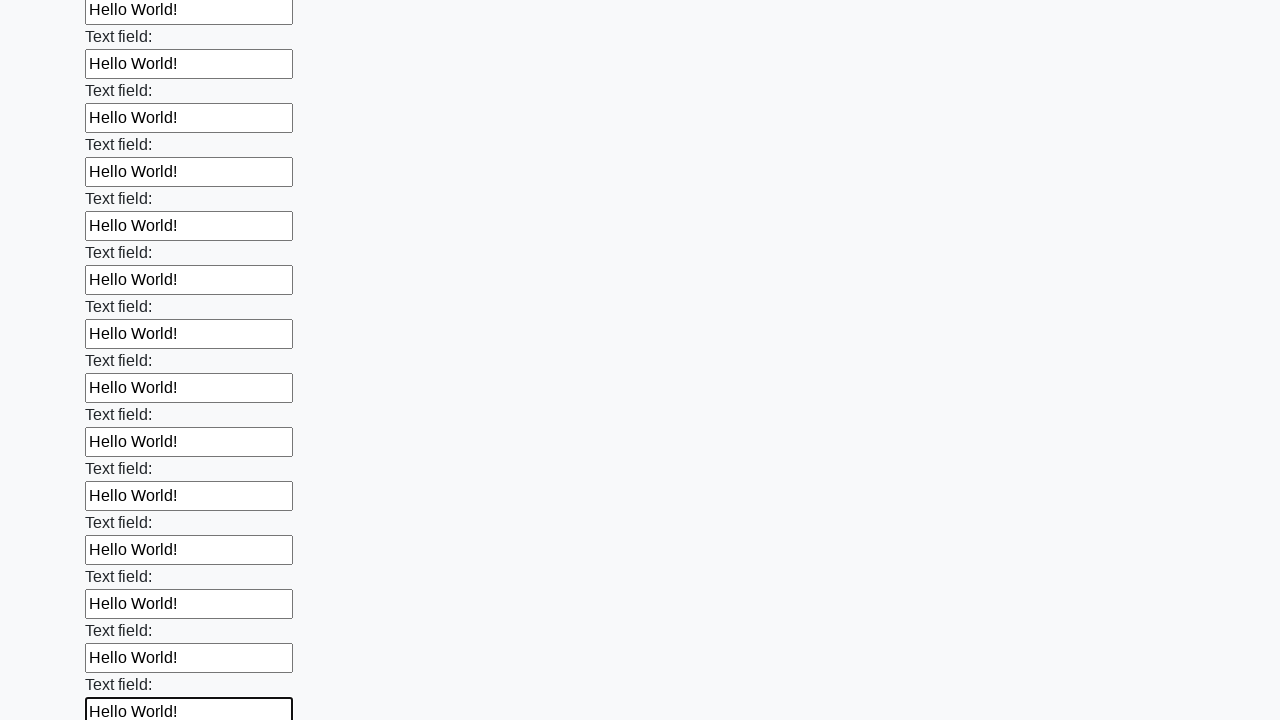

Filled an input field with 'Hello World!' on input >> nth=54
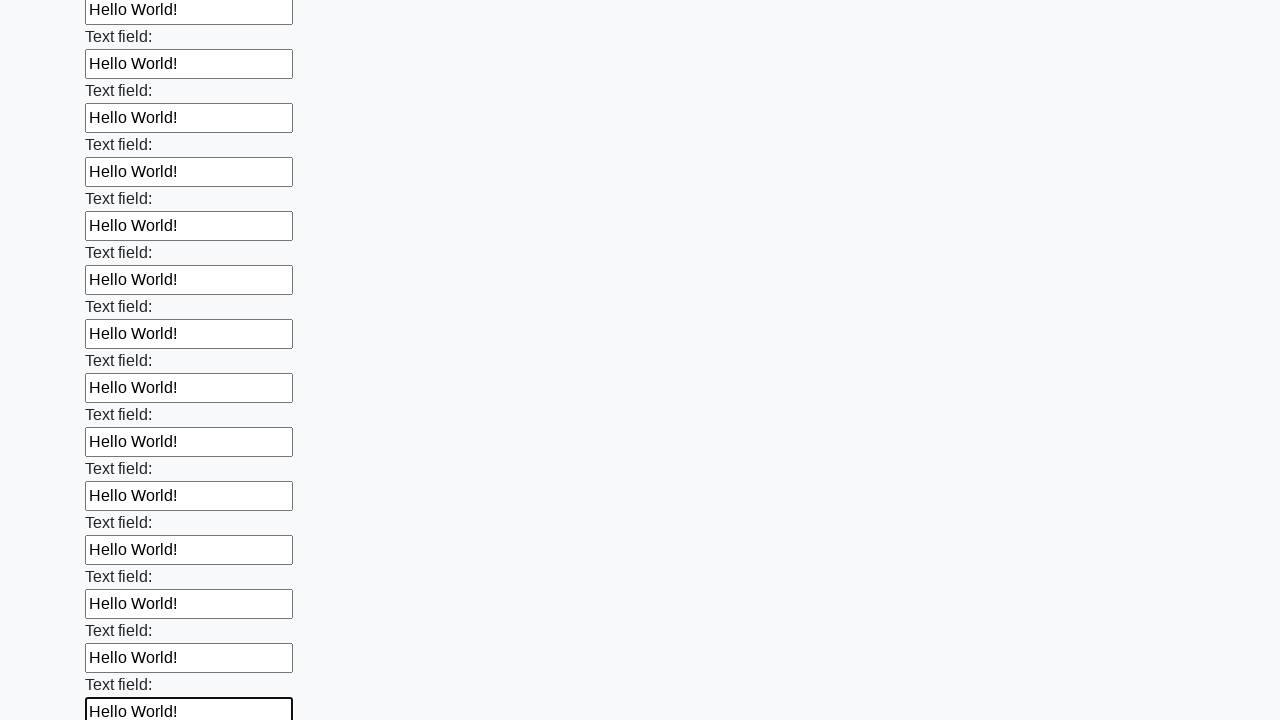

Filled an input field with 'Hello World!' on input >> nth=55
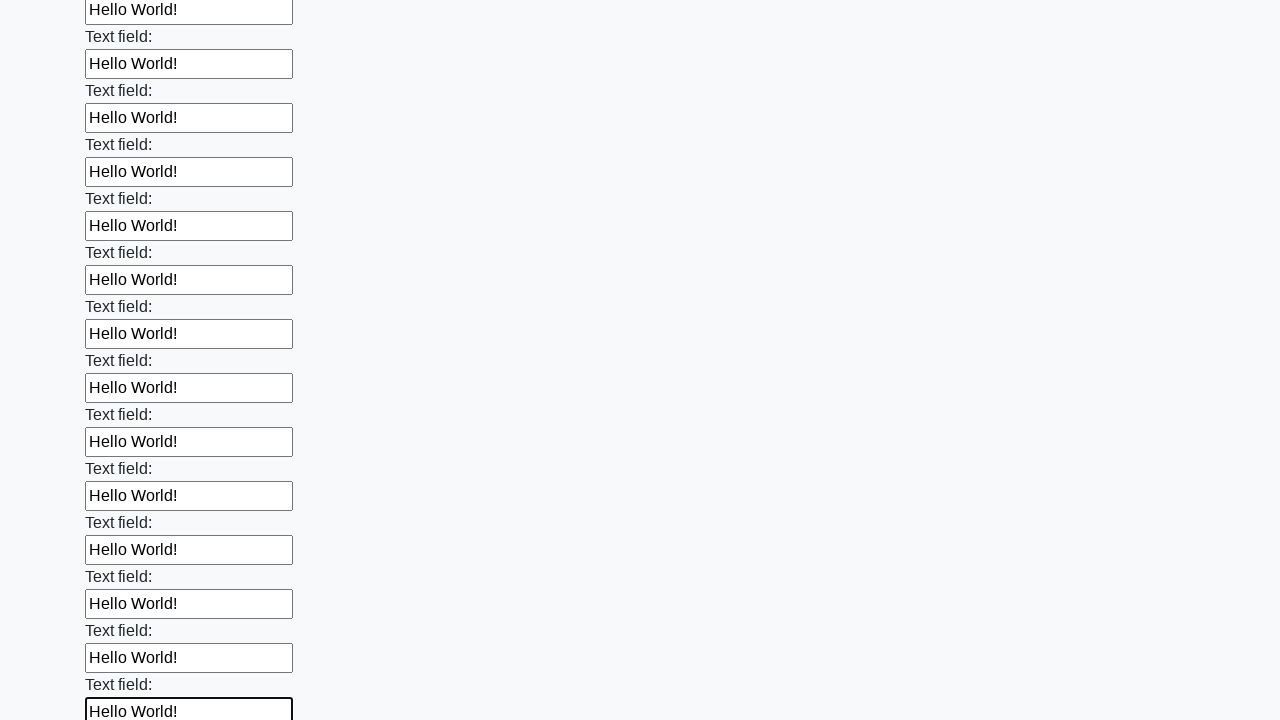

Filled an input field with 'Hello World!' on input >> nth=56
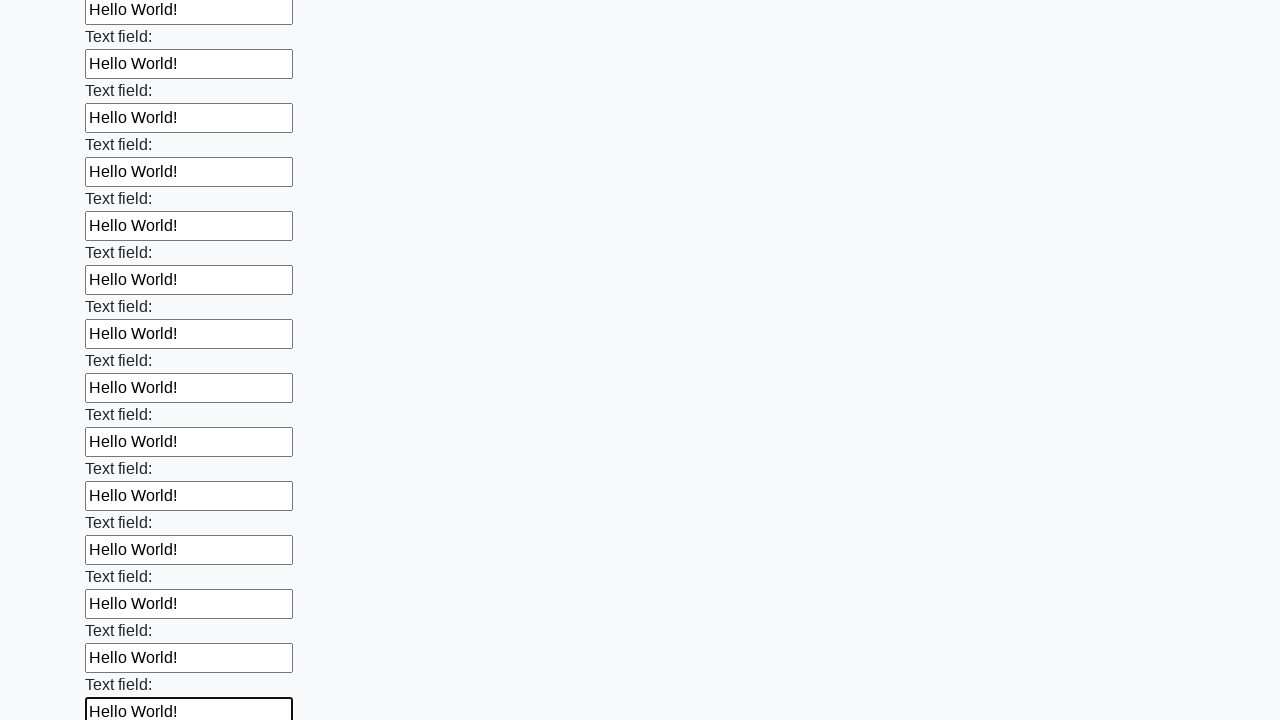

Filled an input field with 'Hello World!' on input >> nth=57
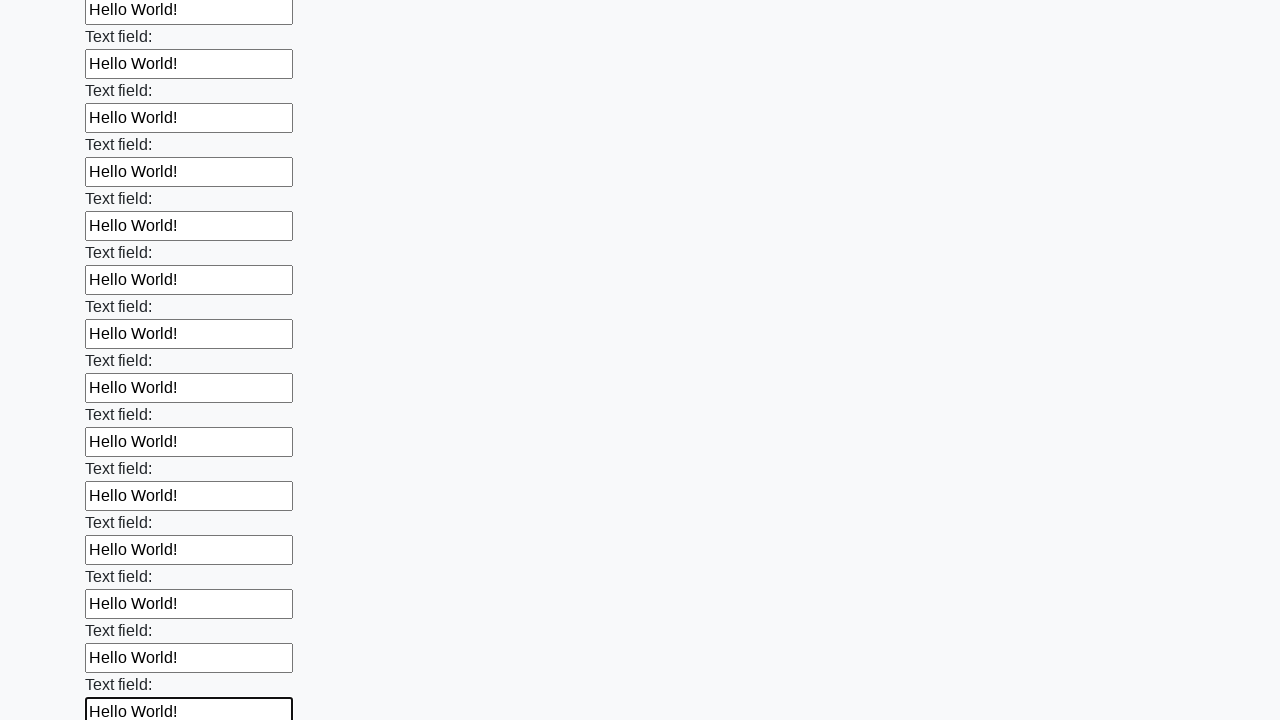

Filled an input field with 'Hello World!' on input >> nth=58
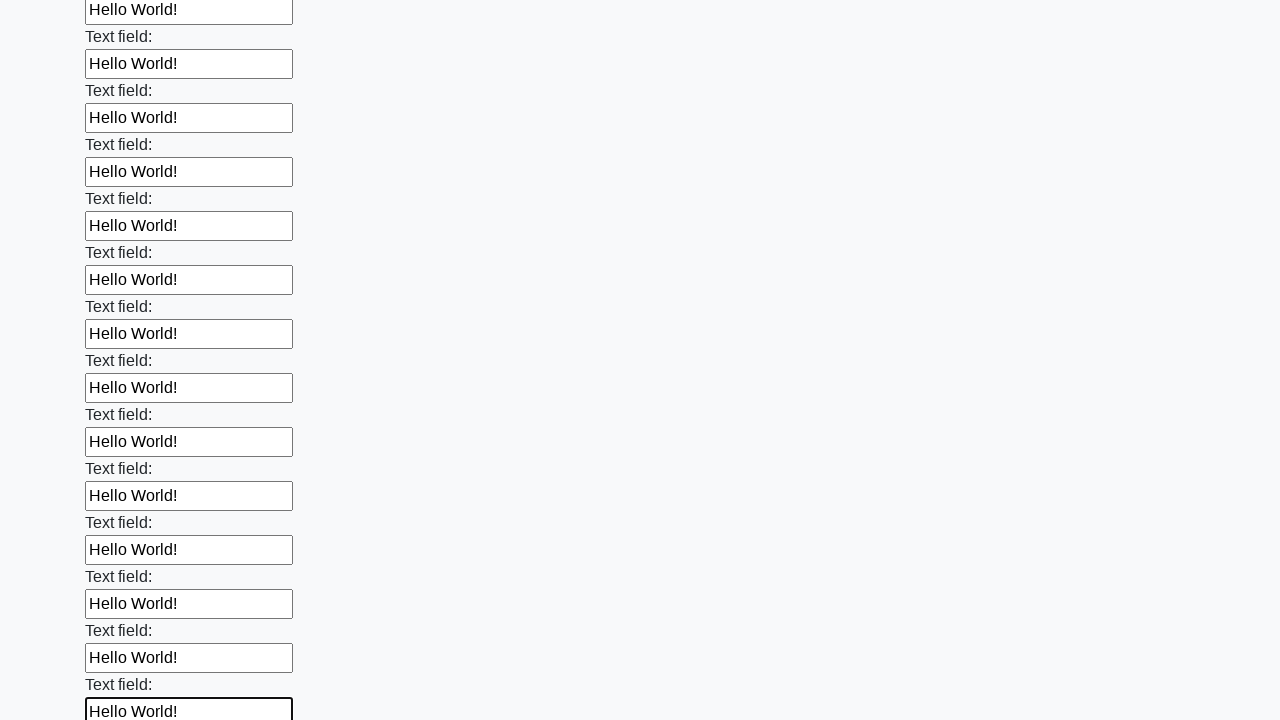

Filled an input field with 'Hello World!' on input >> nth=59
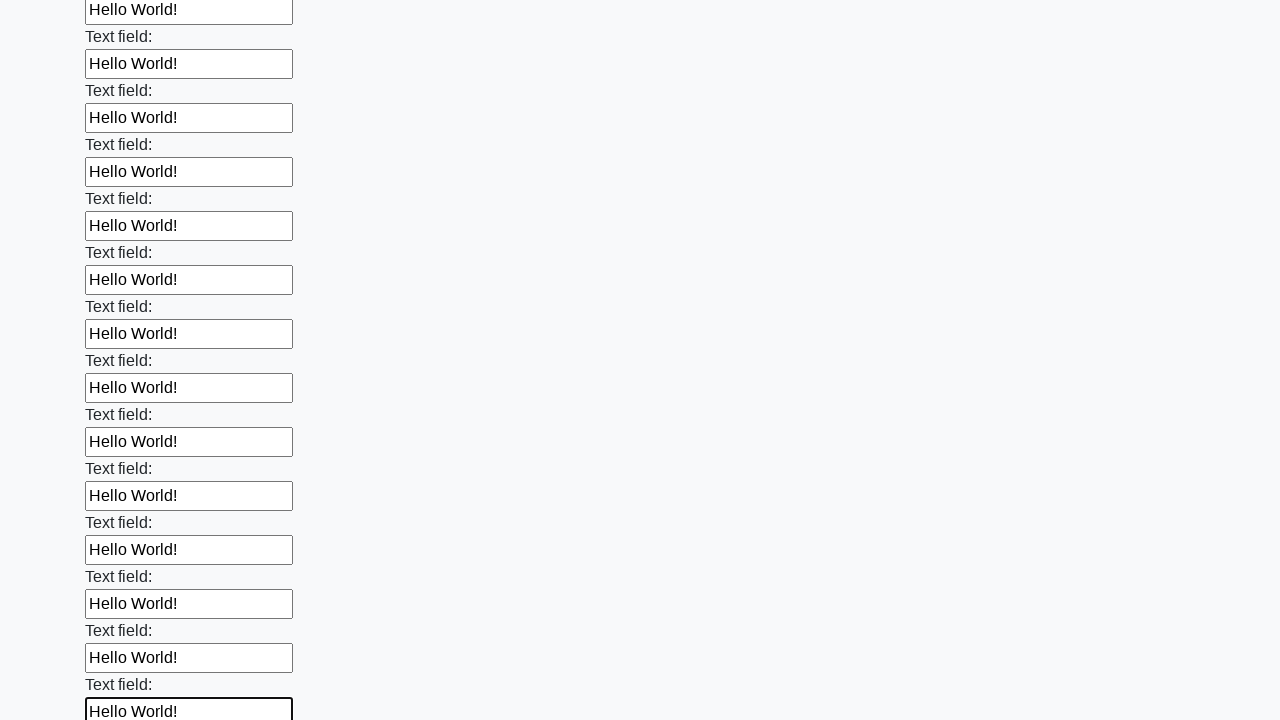

Filled an input field with 'Hello World!' on input >> nth=60
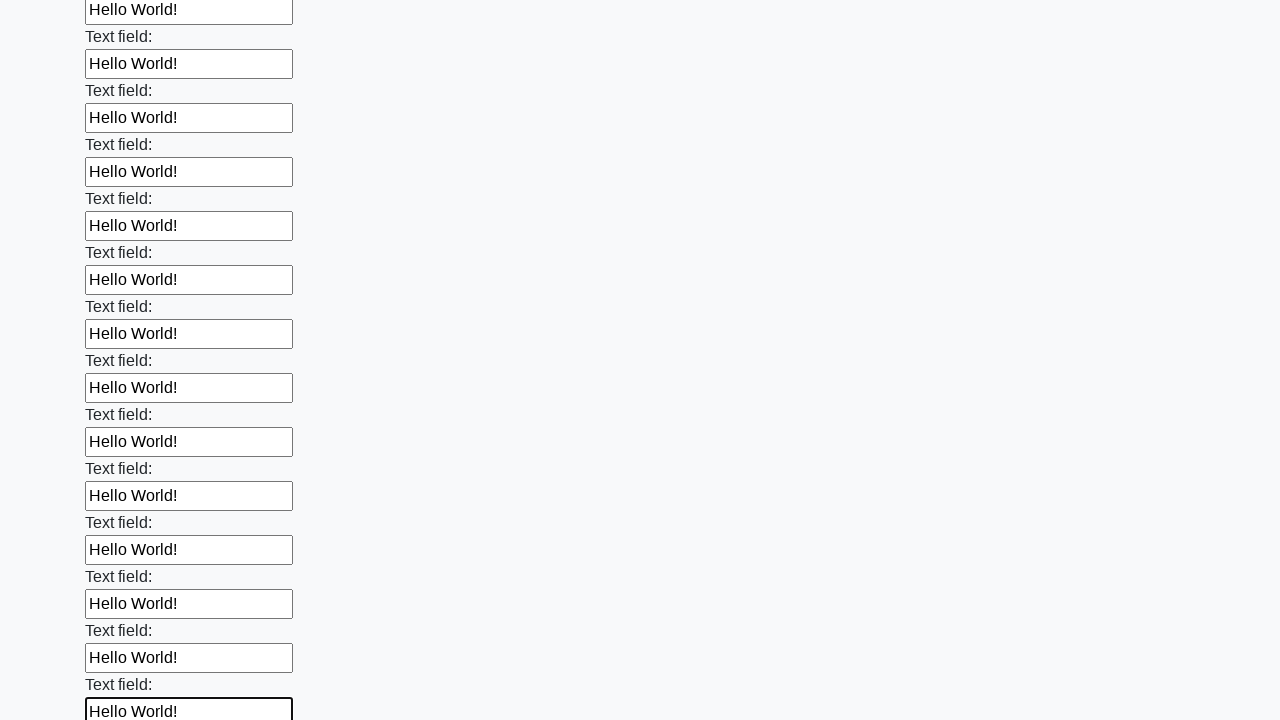

Filled an input field with 'Hello World!' on input >> nth=61
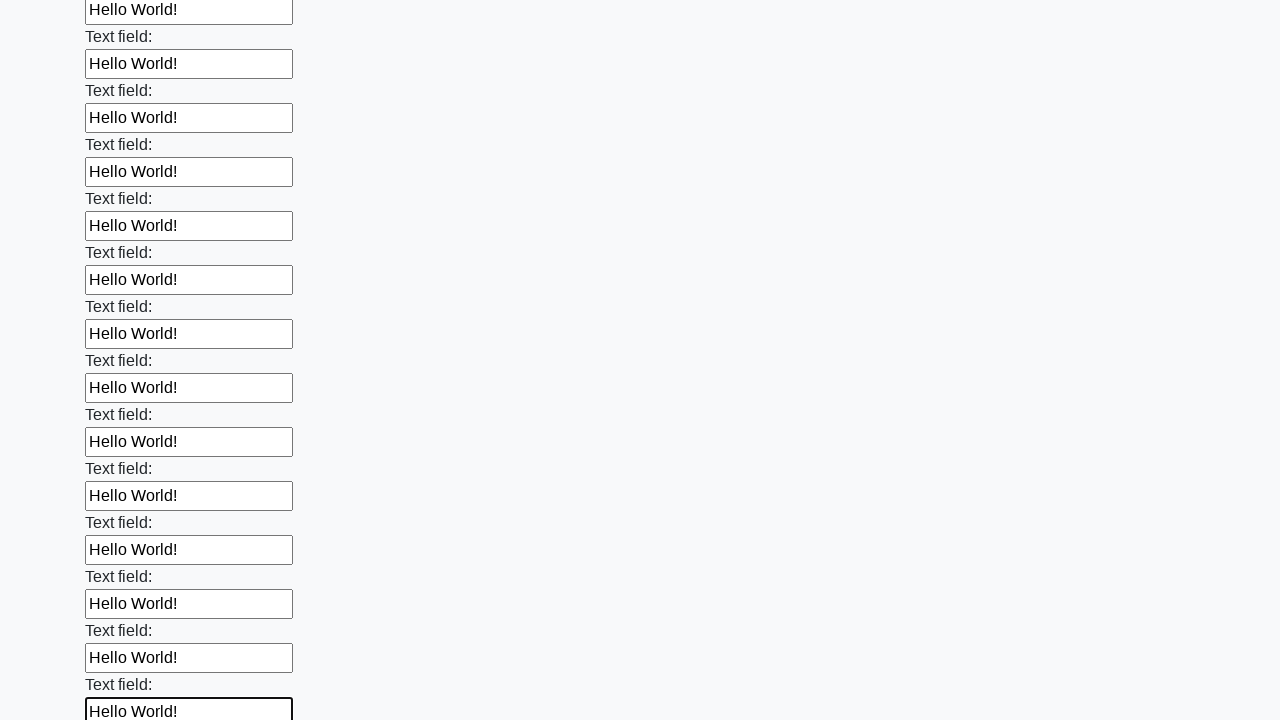

Filled an input field with 'Hello World!' on input >> nth=62
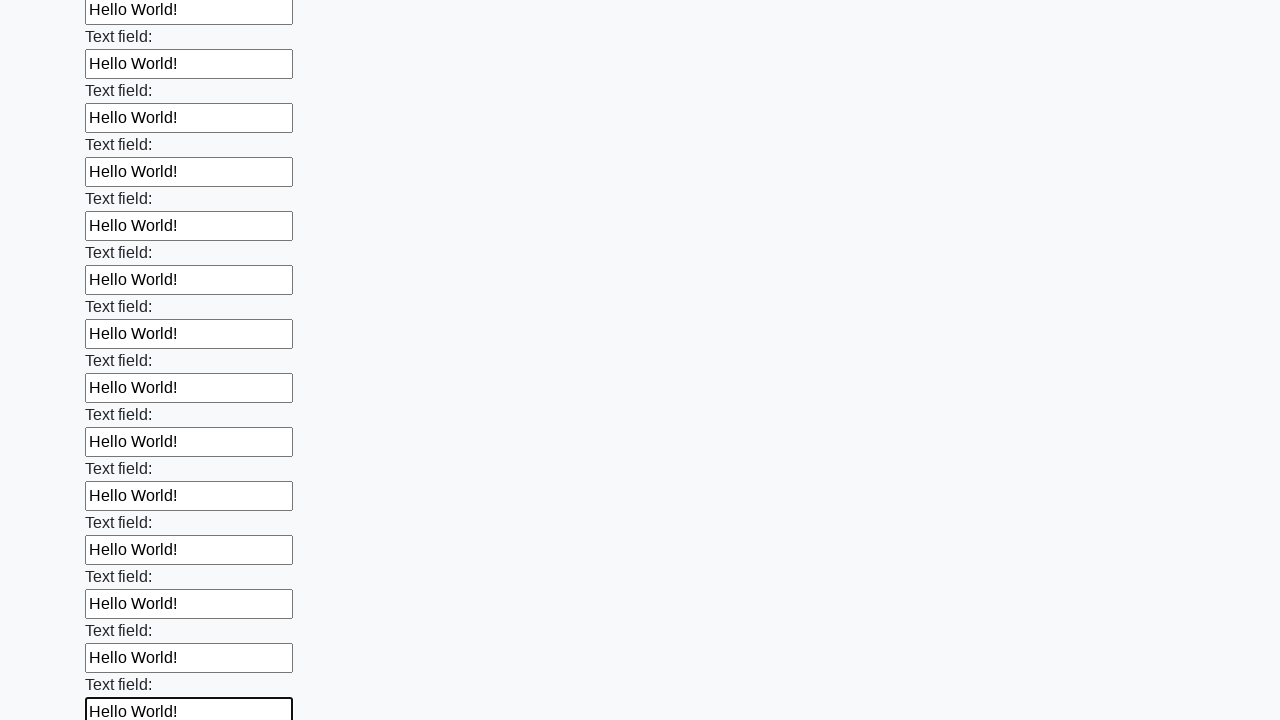

Filled an input field with 'Hello World!' on input >> nth=63
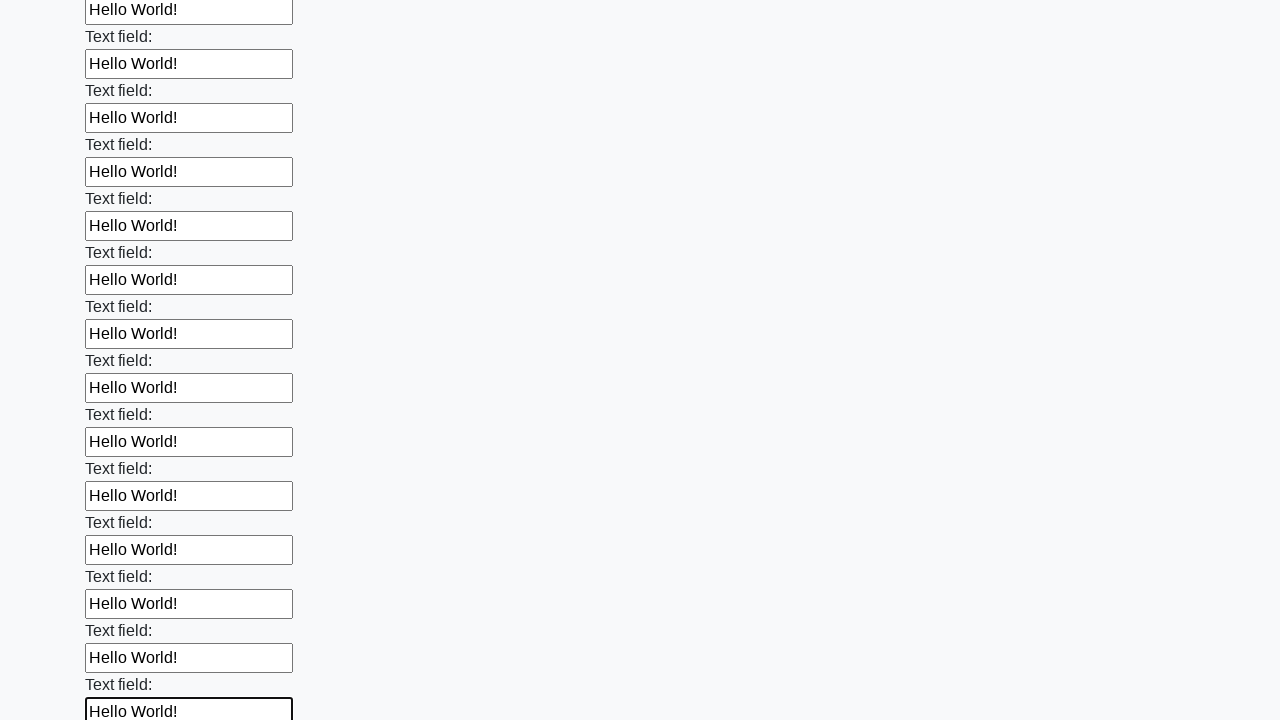

Filled an input field with 'Hello World!' on input >> nth=64
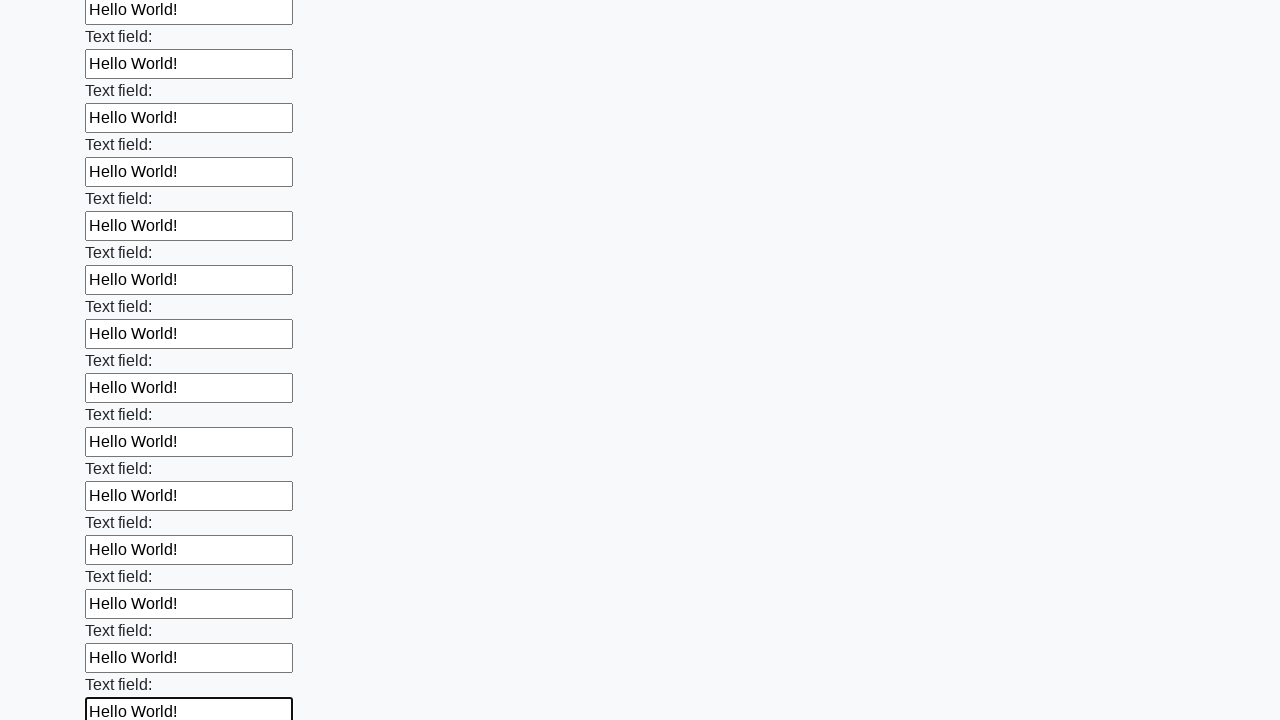

Filled an input field with 'Hello World!' on input >> nth=65
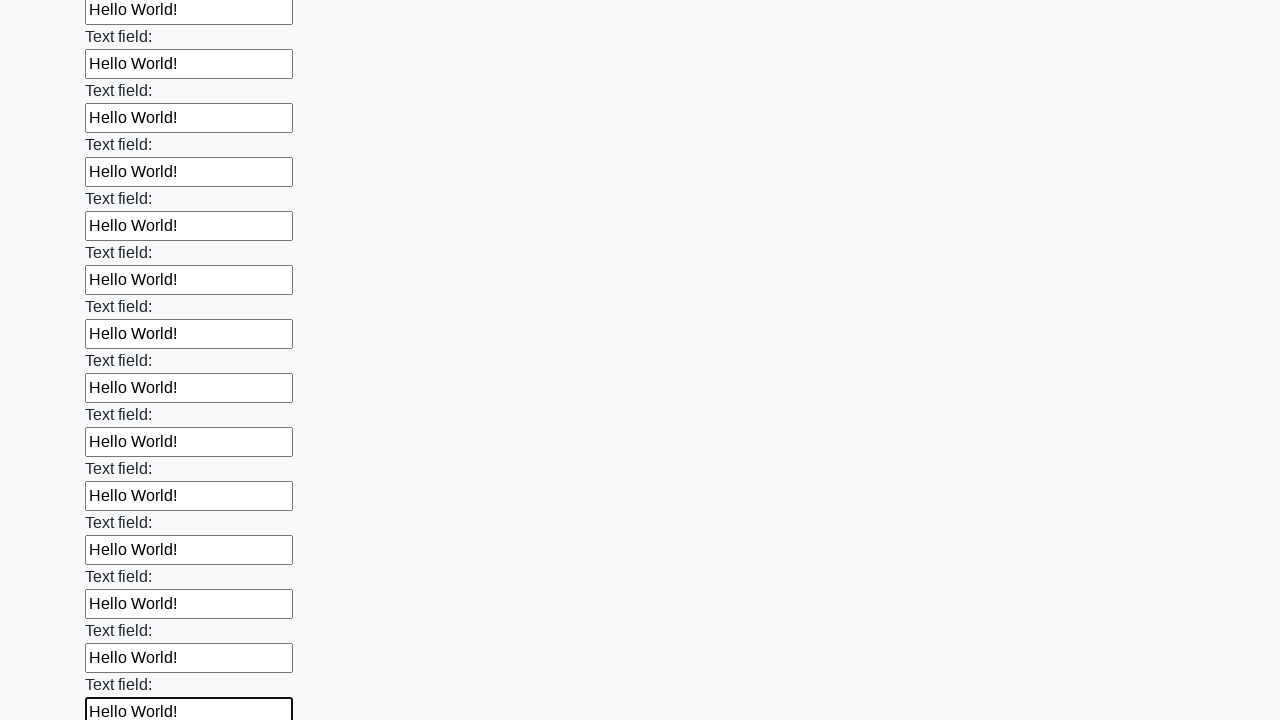

Filled an input field with 'Hello World!' on input >> nth=66
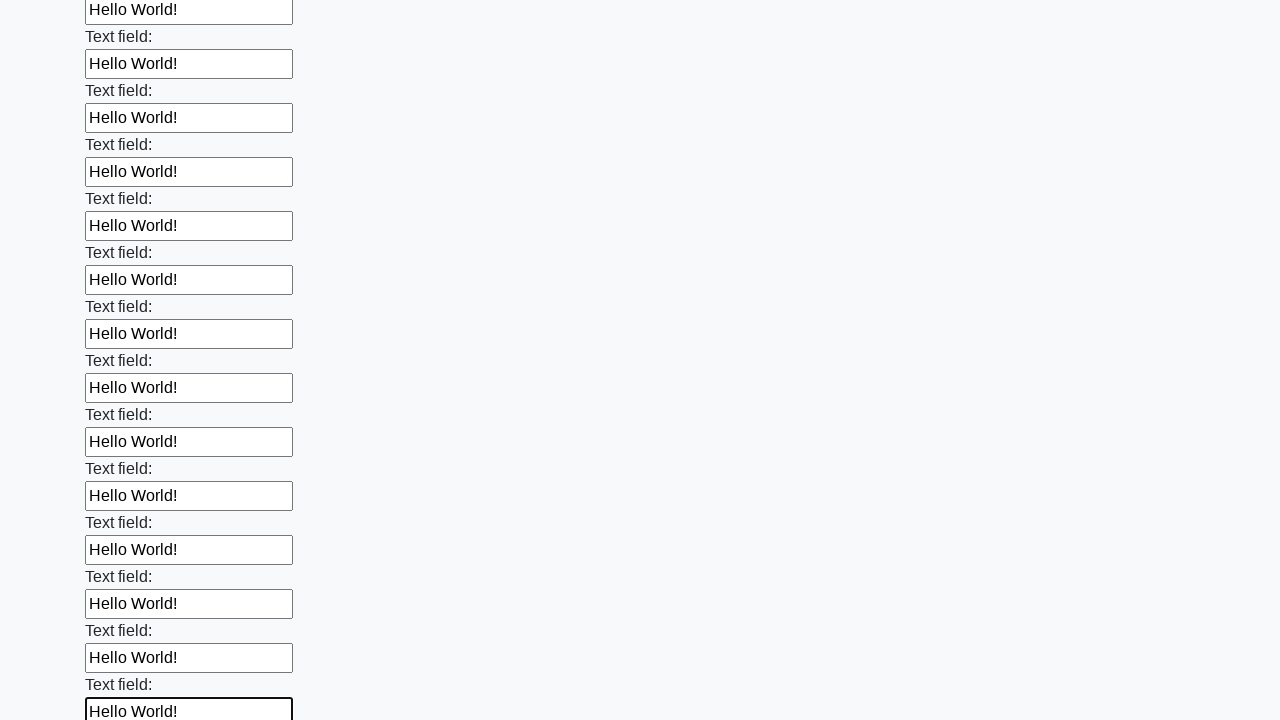

Filled an input field with 'Hello World!' on input >> nth=67
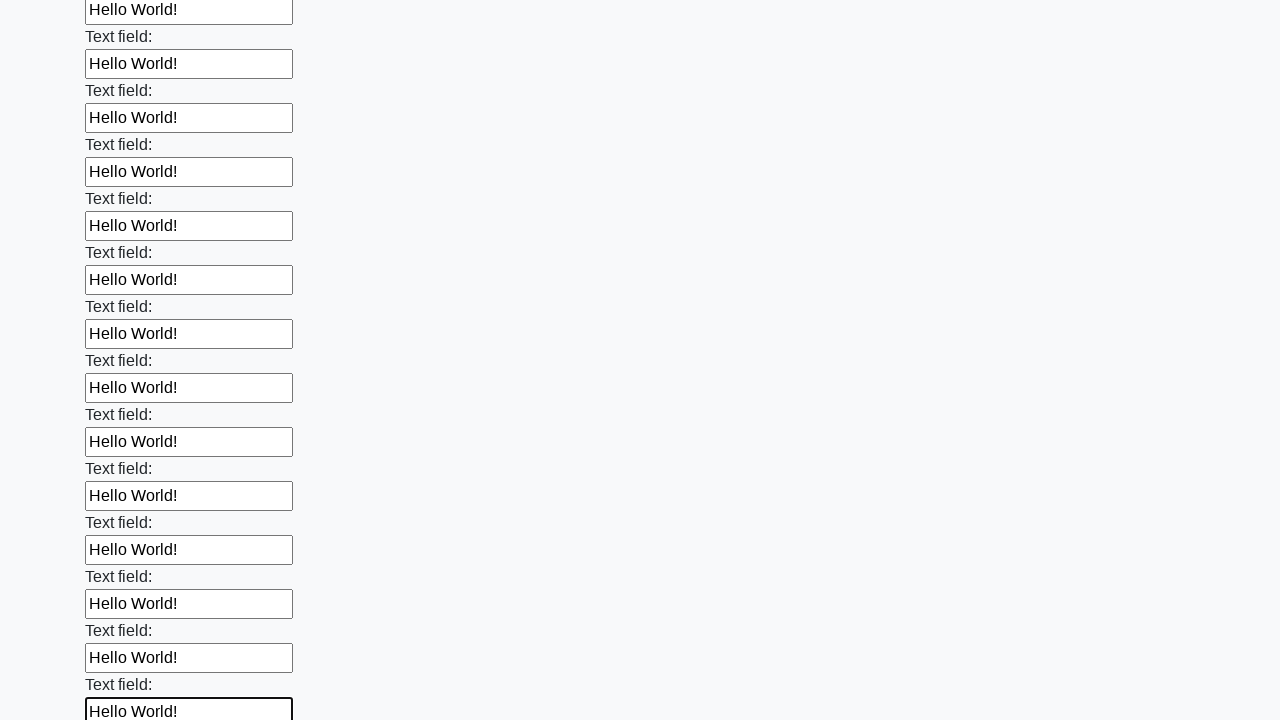

Filled an input field with 'Hello World!' on input >> nth=68
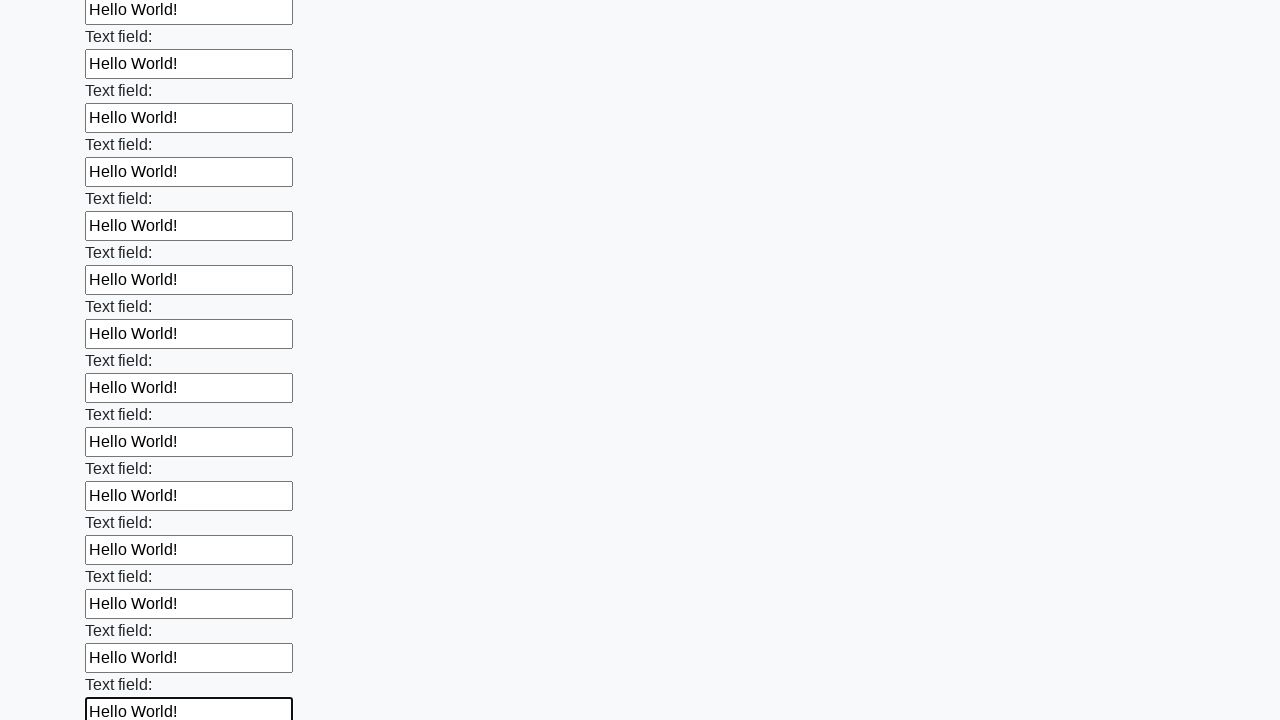

Filled an input field with 'Hello World!' on input >> nth=69
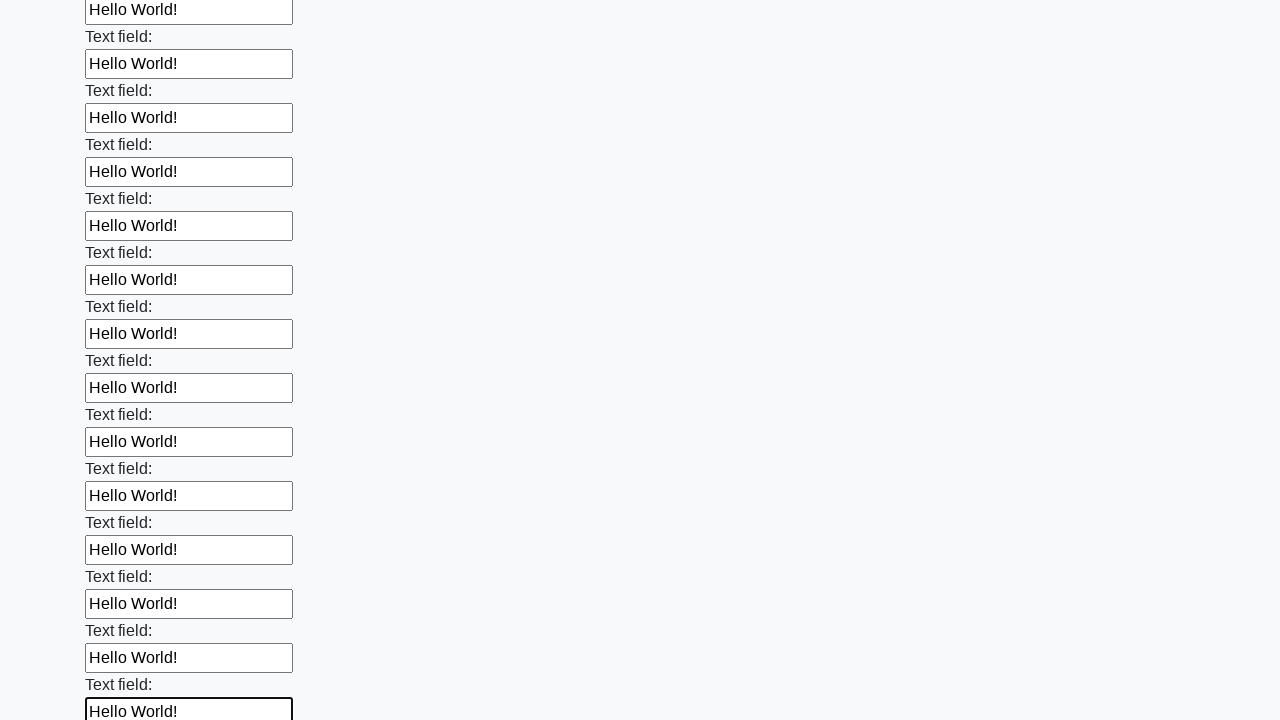

Filled an input field with 'Hello World!' on input >> nth=70
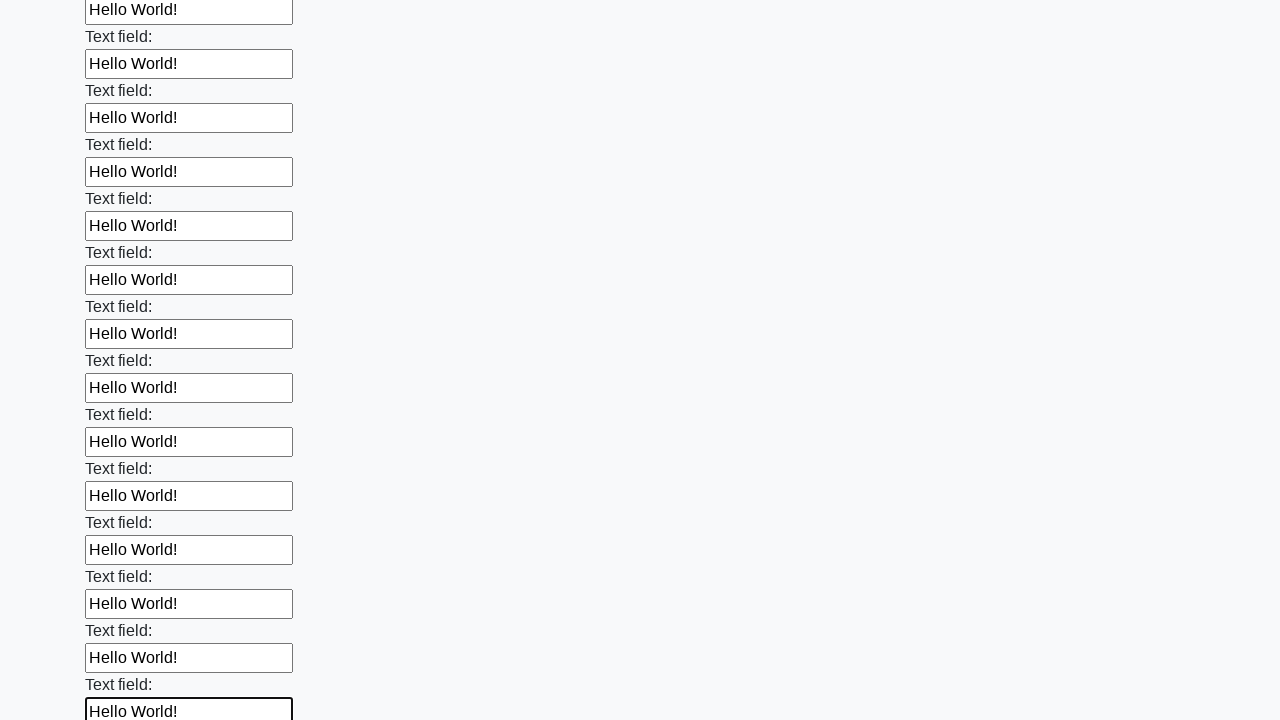

Filled an input field with 'Hello World!' on input >> nth=71
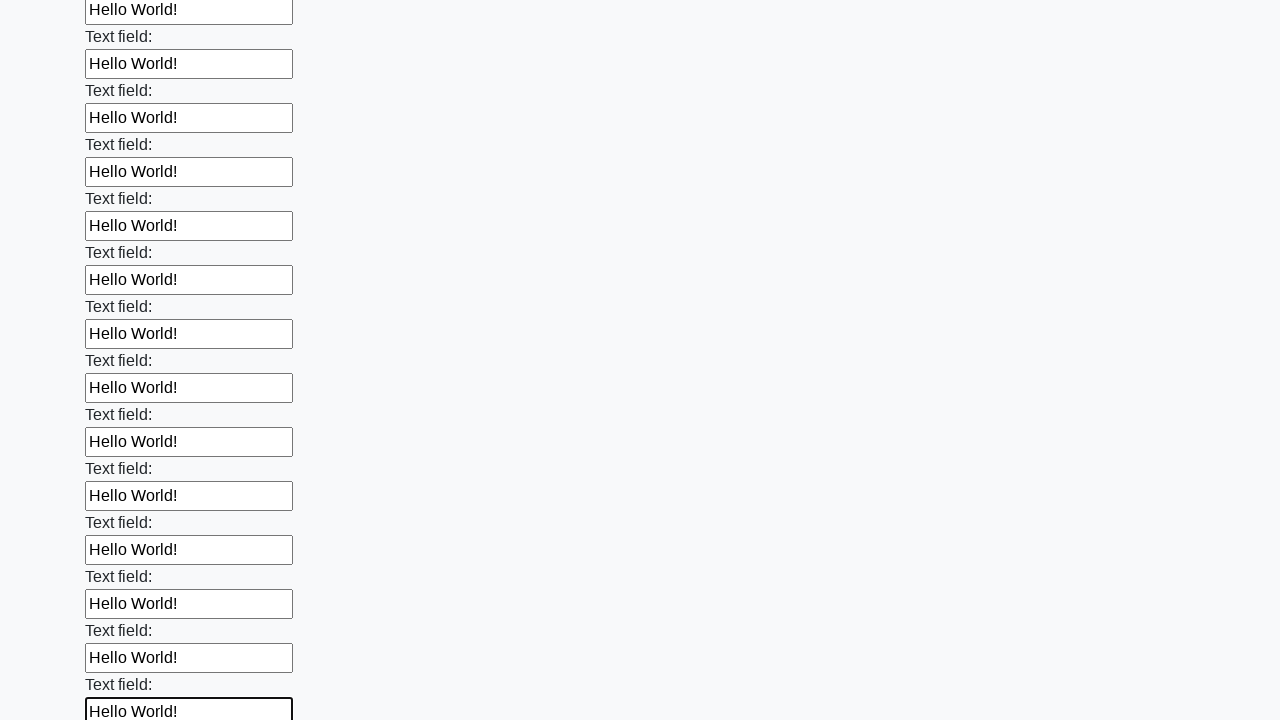

Filled an input field with 'Hello World!' on input >> nth=72
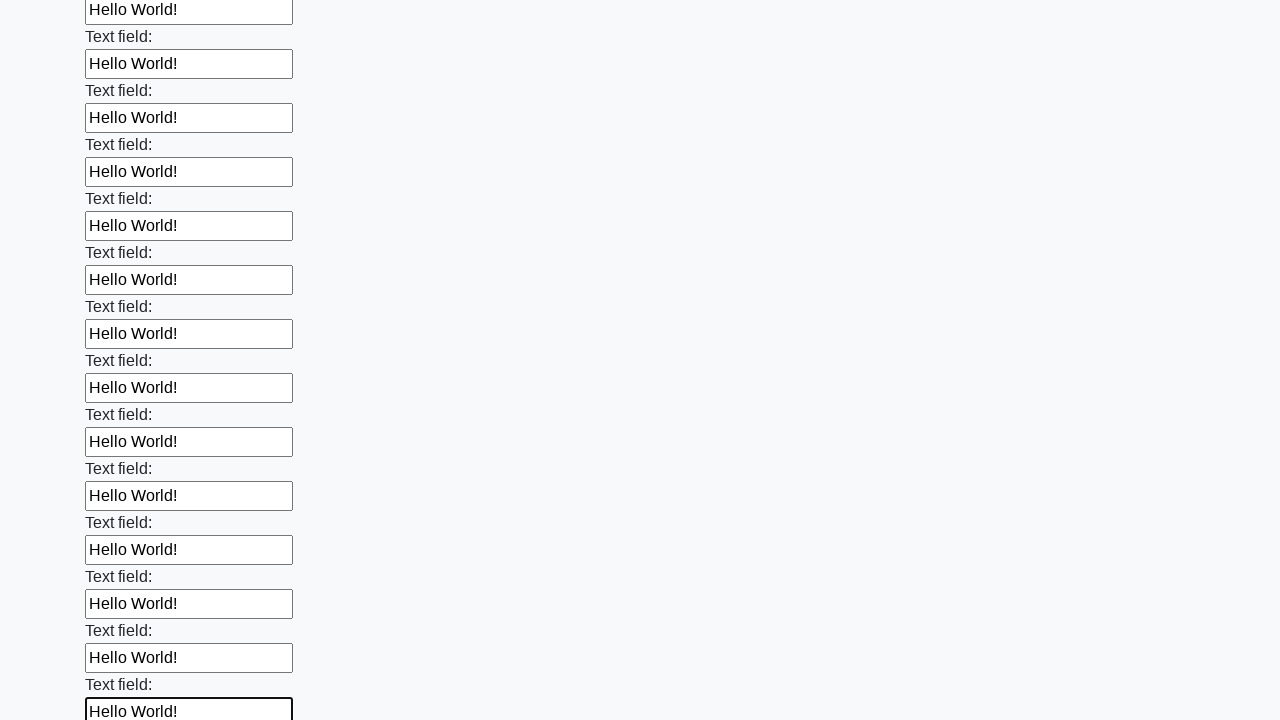

Filled an input field with 'Hello World!' on input >> nth=73
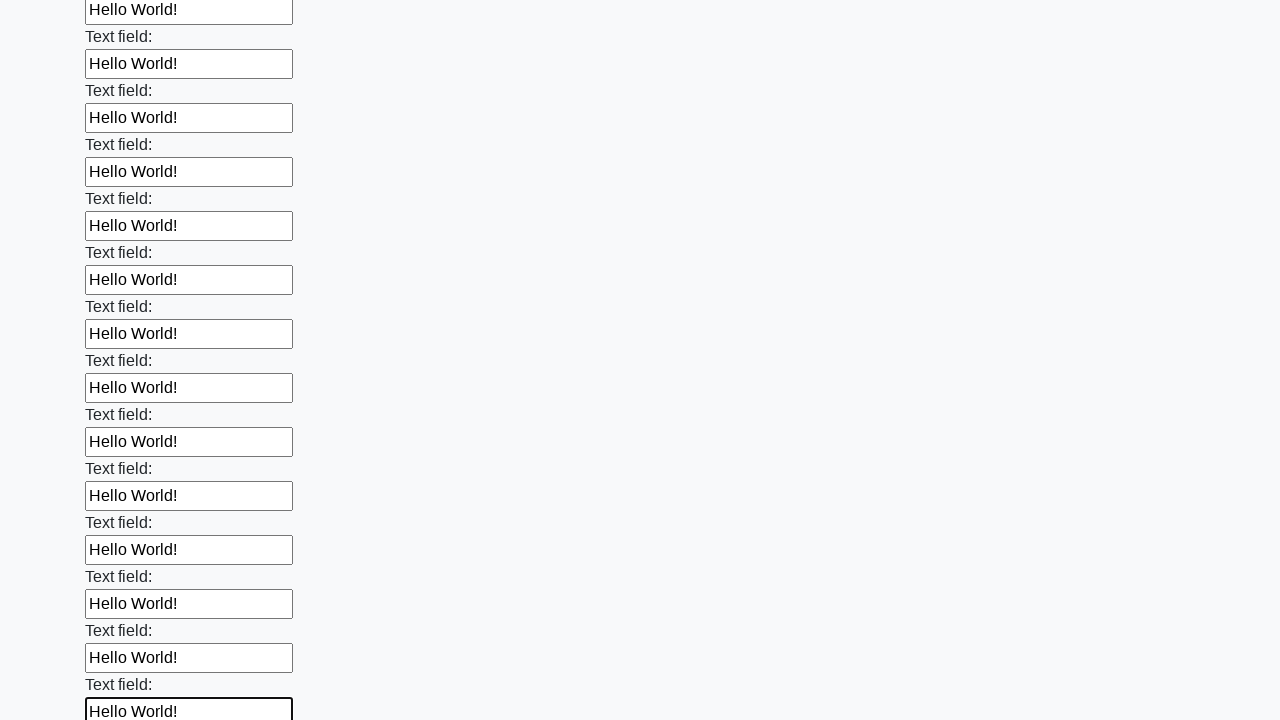

Filled an input field with 'Hello World!' on input >> nth=74
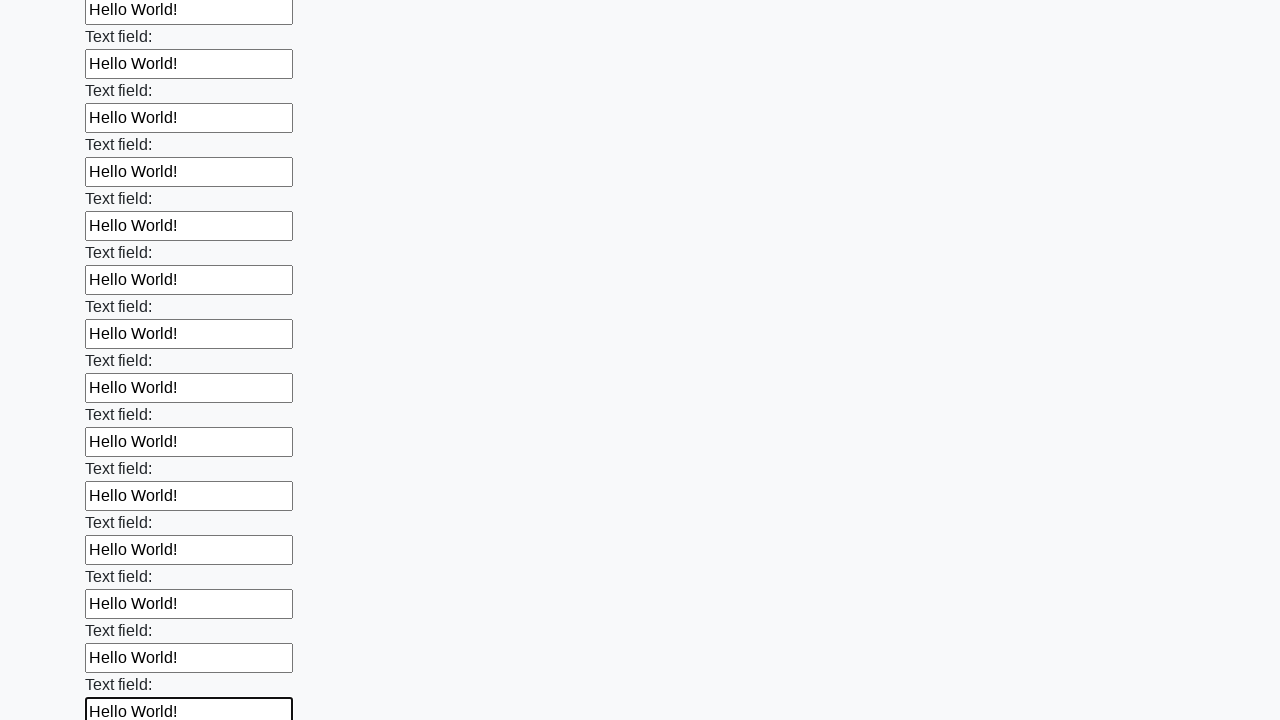

Filled an input field with 'Hello World!' on input >> nth=75
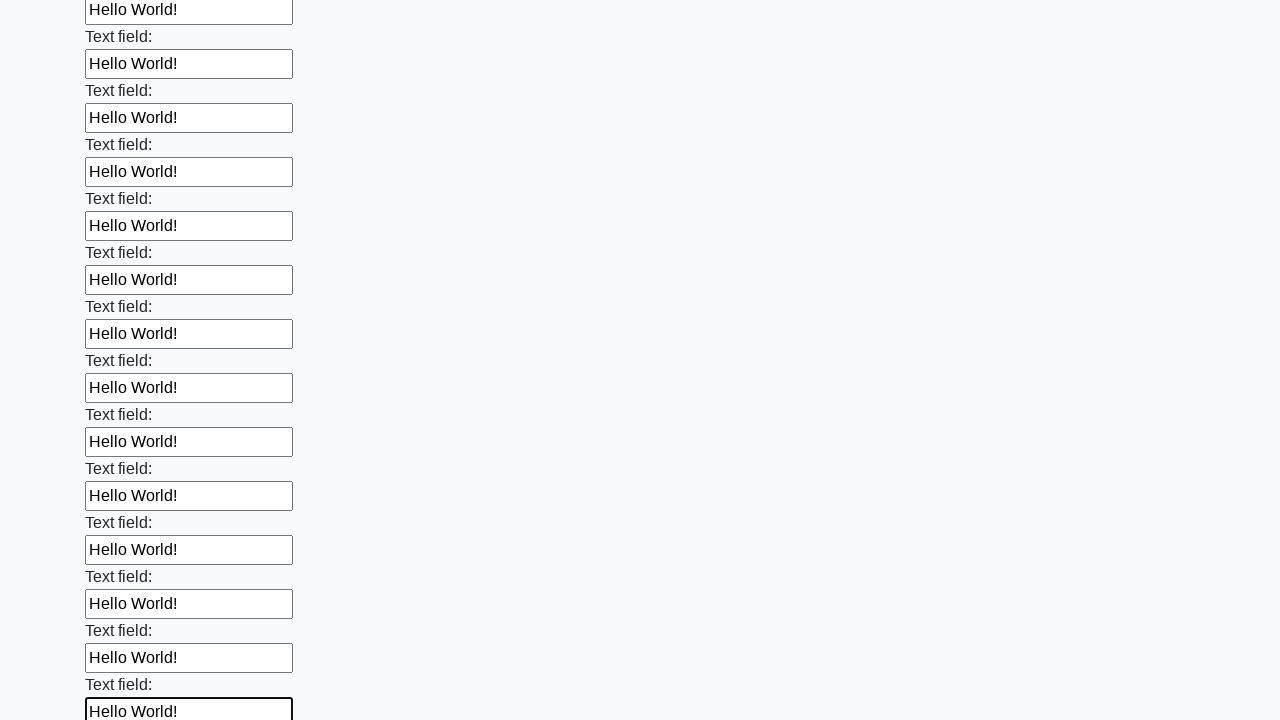

Filled an input field with 'Hello World!' on input >> nth=76
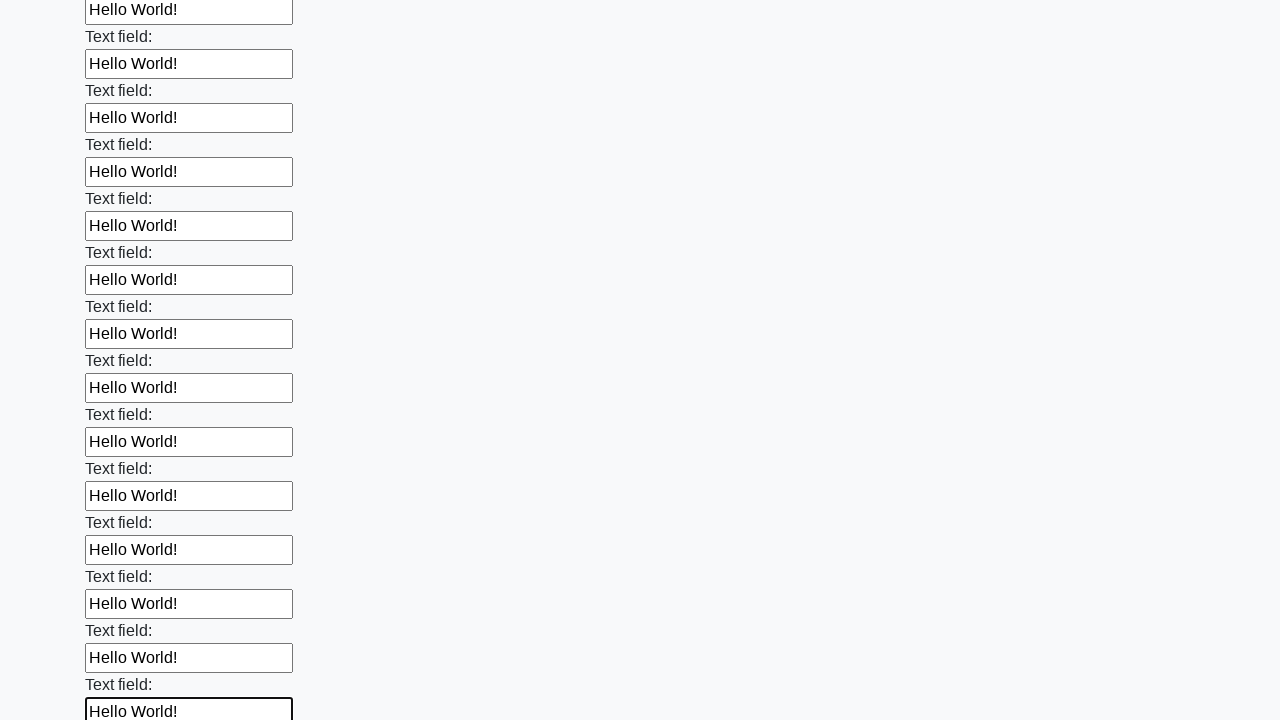

Filled an input field with 'Hello World!' on input >> nth=77
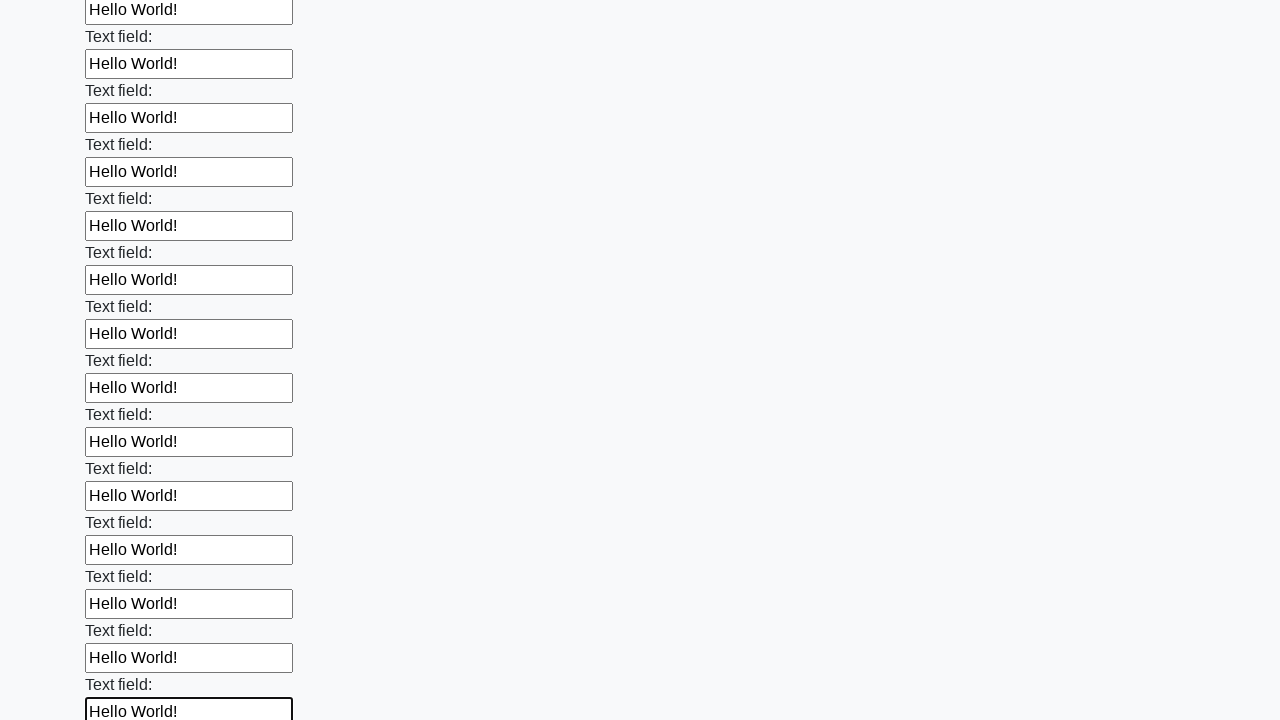

Filled an input field with 'Hello World!' on input >> nth=78
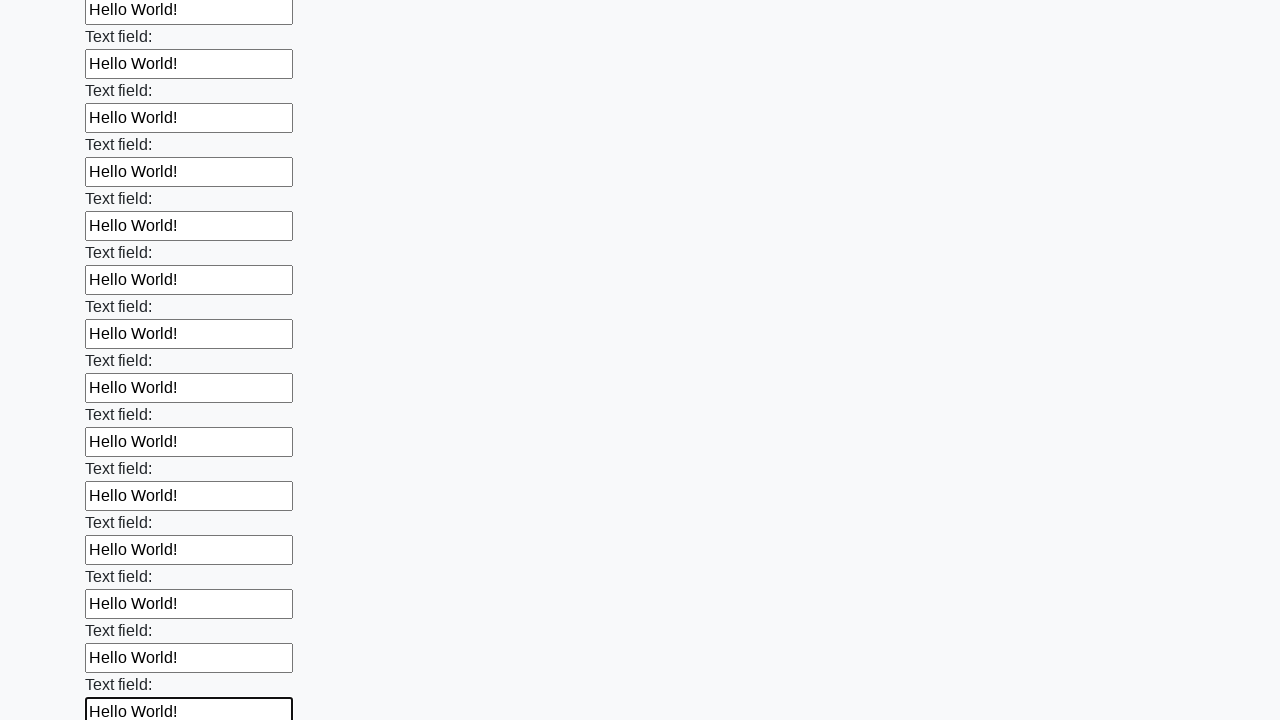

Filled an input field with 'Hello World!' on input >> nth=79
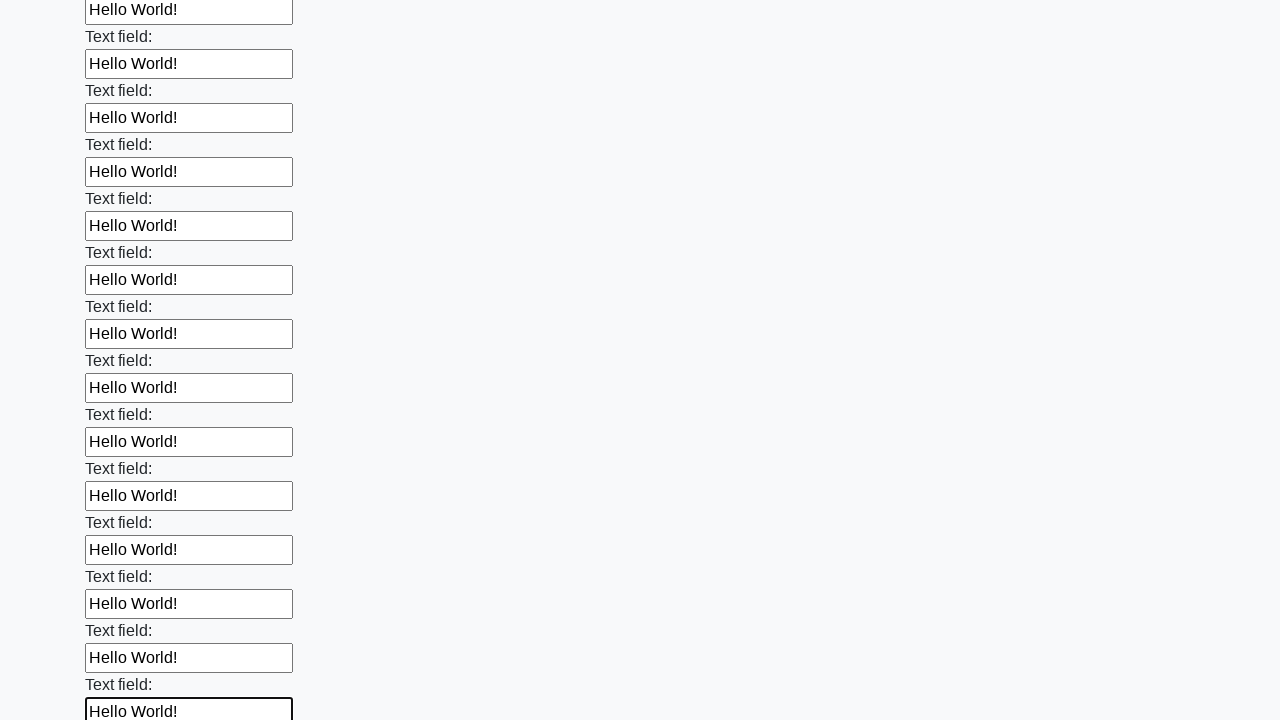

Filled an input field with 'Hello World!' on input >> nth=80
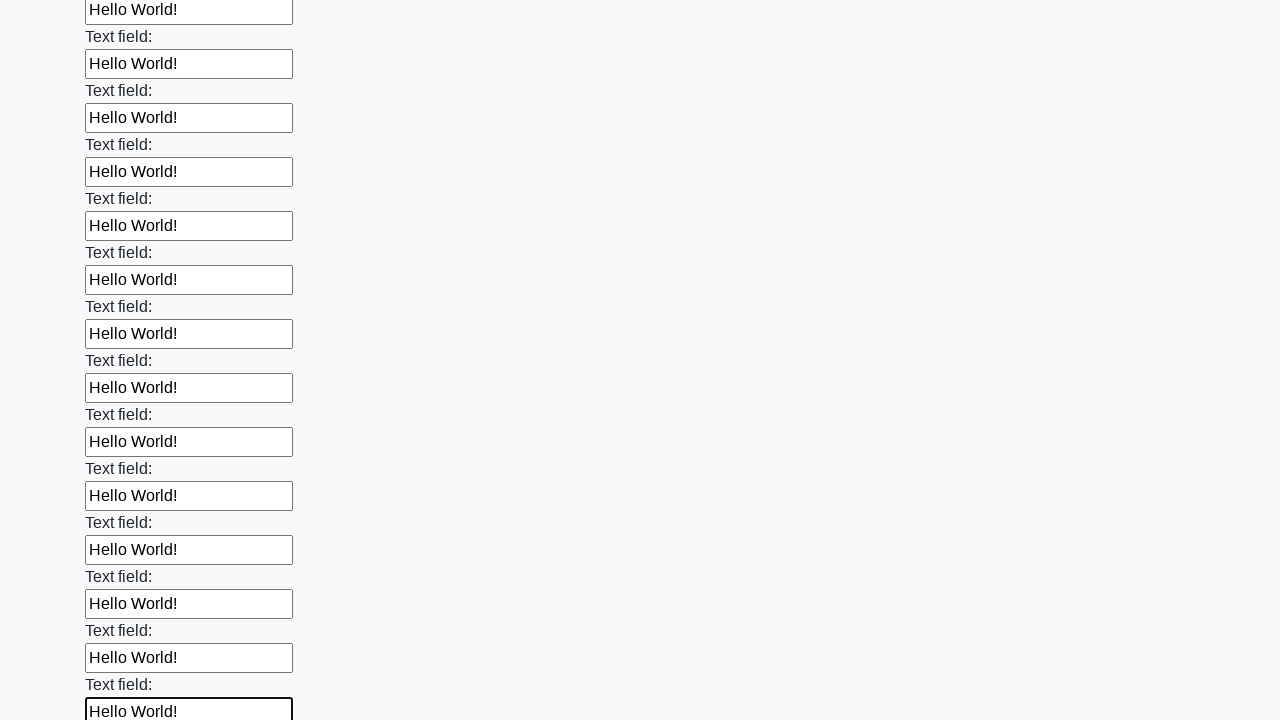

Filled an input field with 'Hello World!' on input >> nth=81
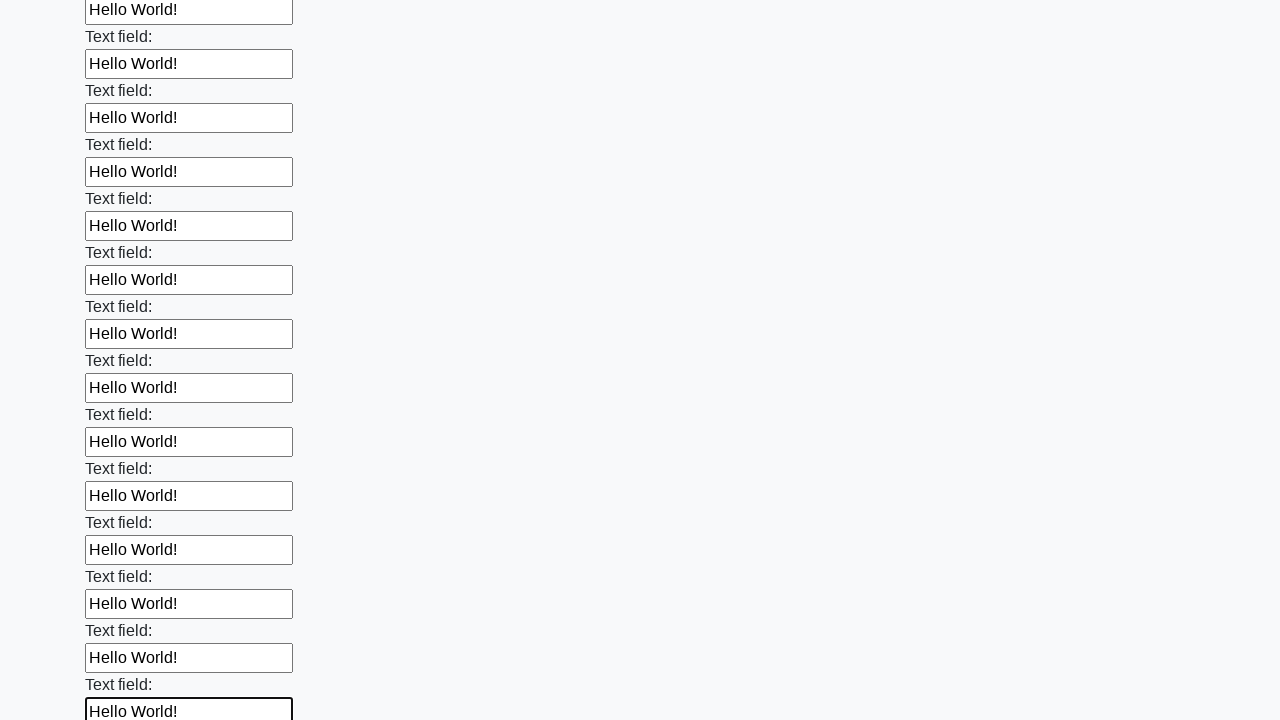

Filled an input field with 'Hello World!' on input >> nth=82
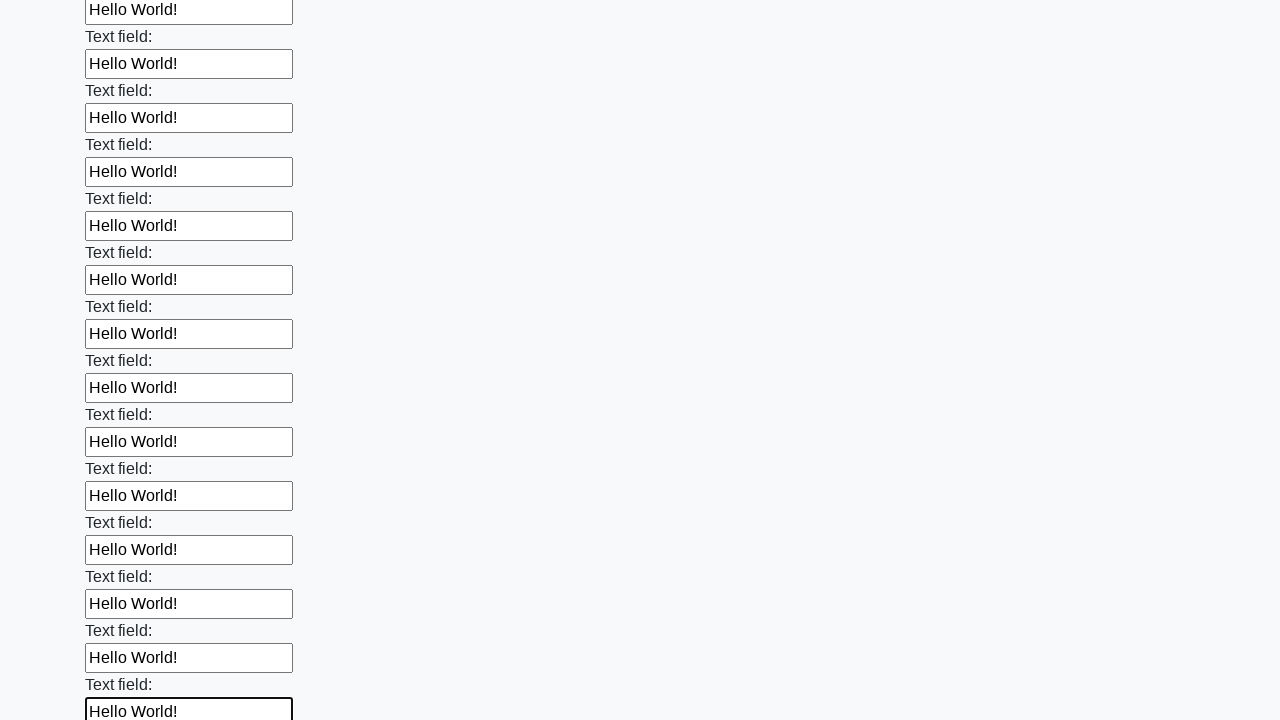

Filled an input field with 'Hello World!' on input >> nth=83
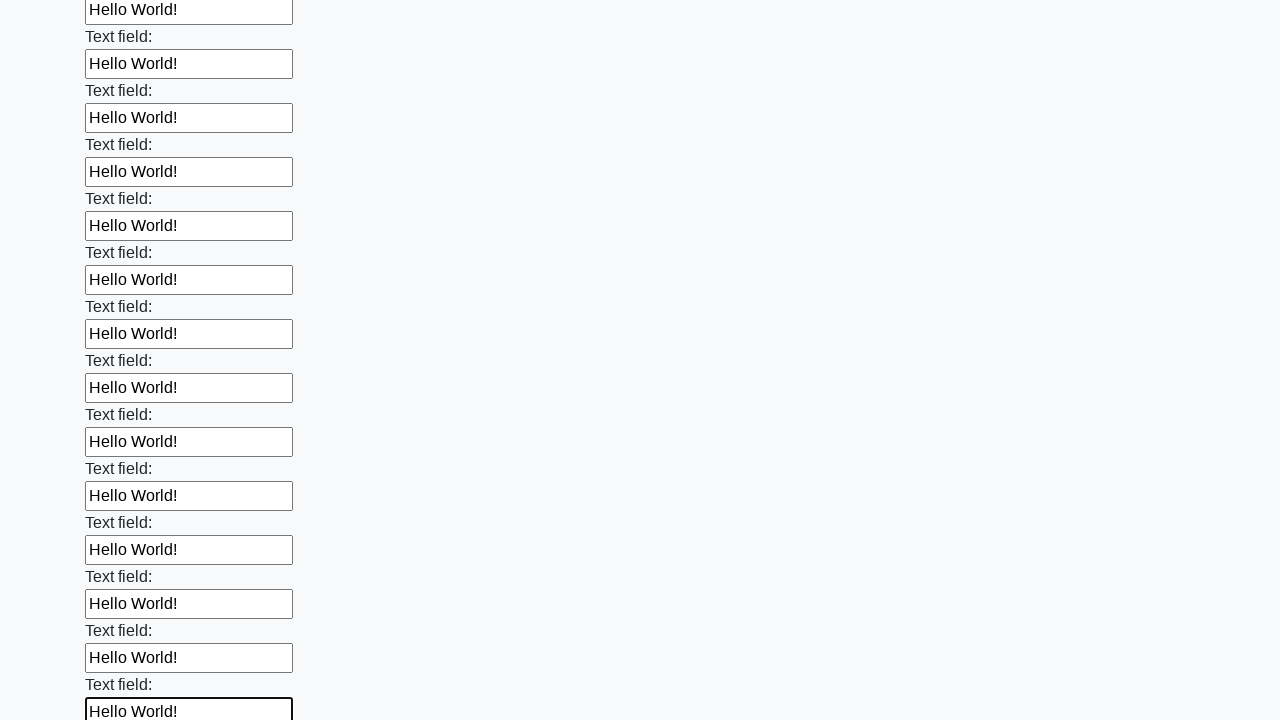

Filled an input field with 'Hello World!' on input >> nth=84
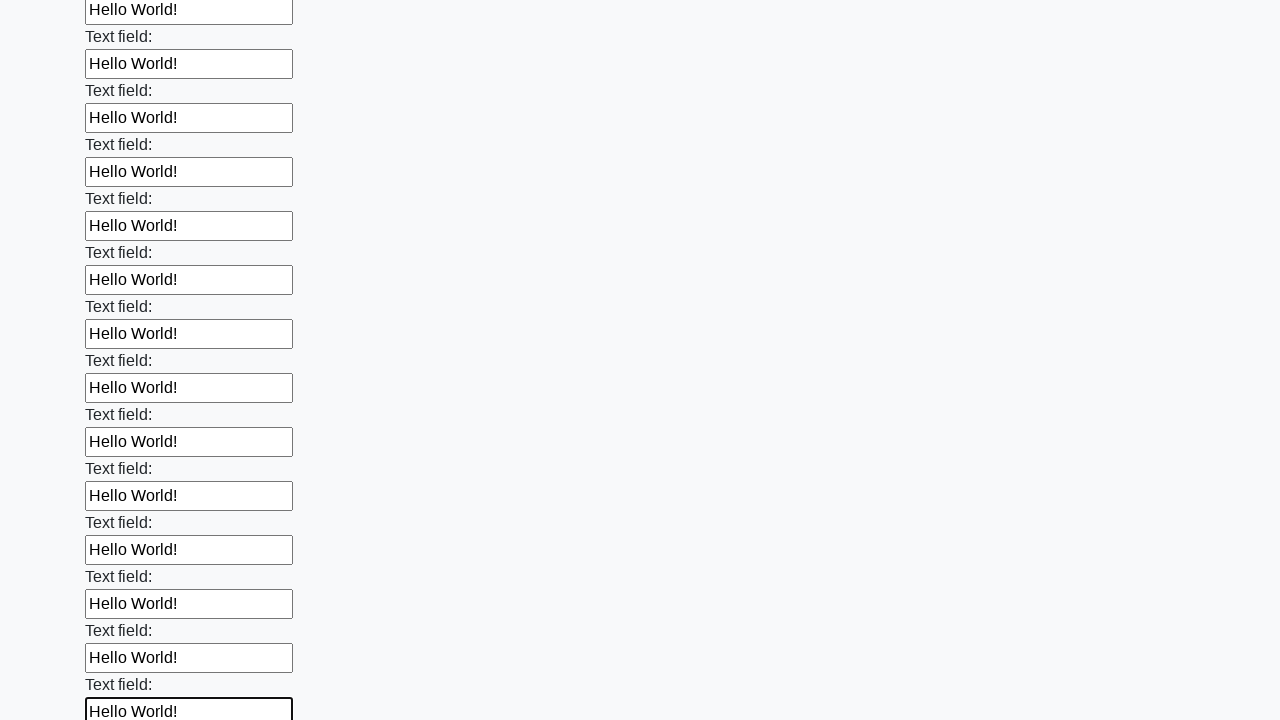

Filled an input field with 'Hello World!' on input >> nth=85
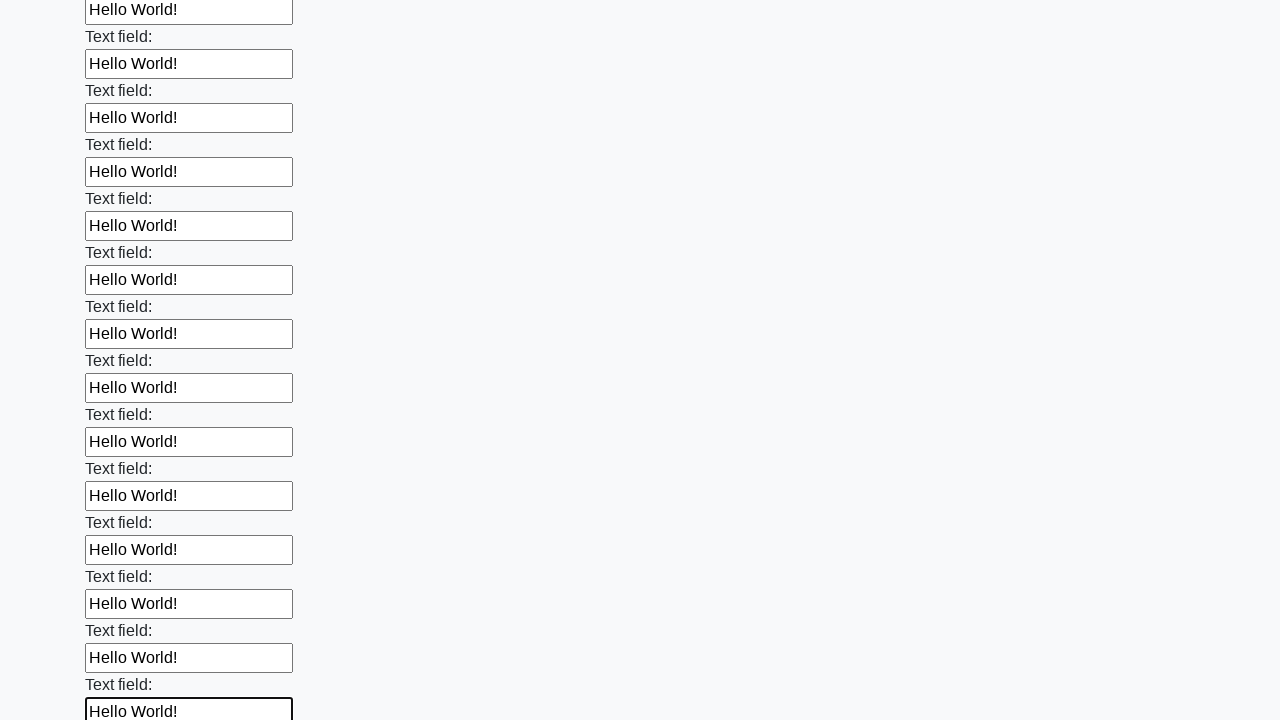

Filled an input field with 'Hello World!' on input >> nth=86
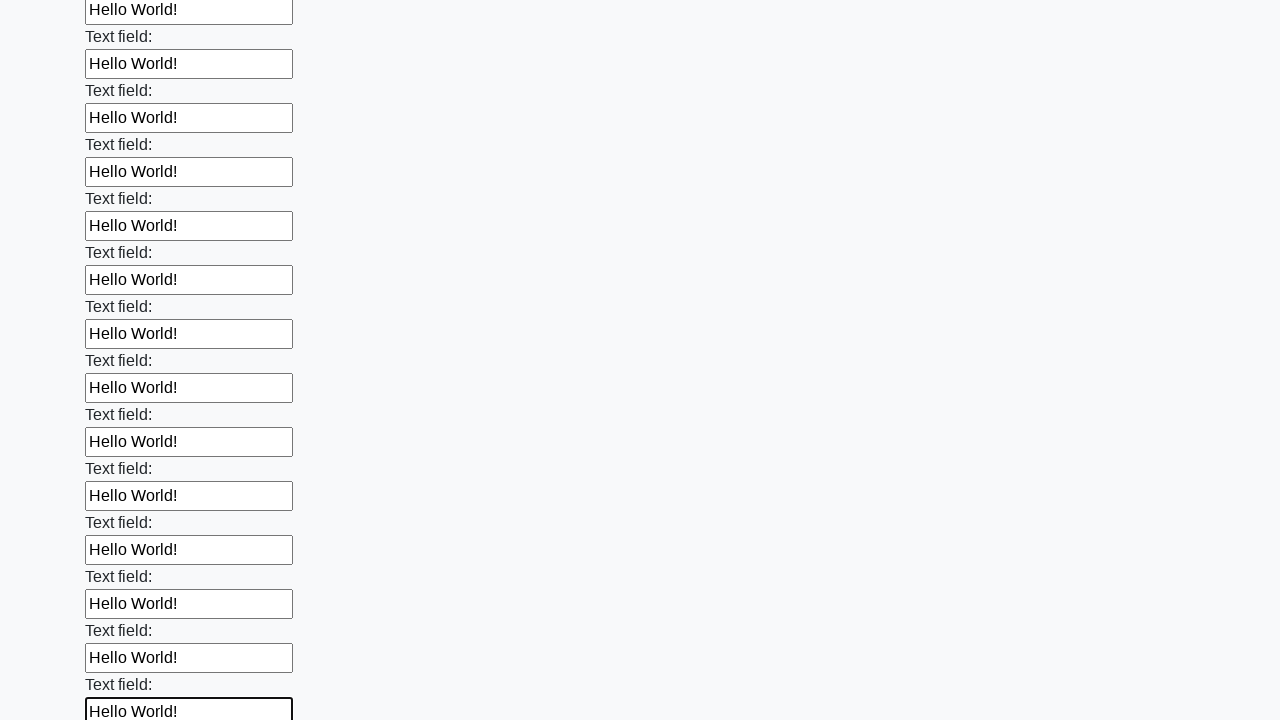

Filled an input field with 'Hello World!' on input >> nth=87
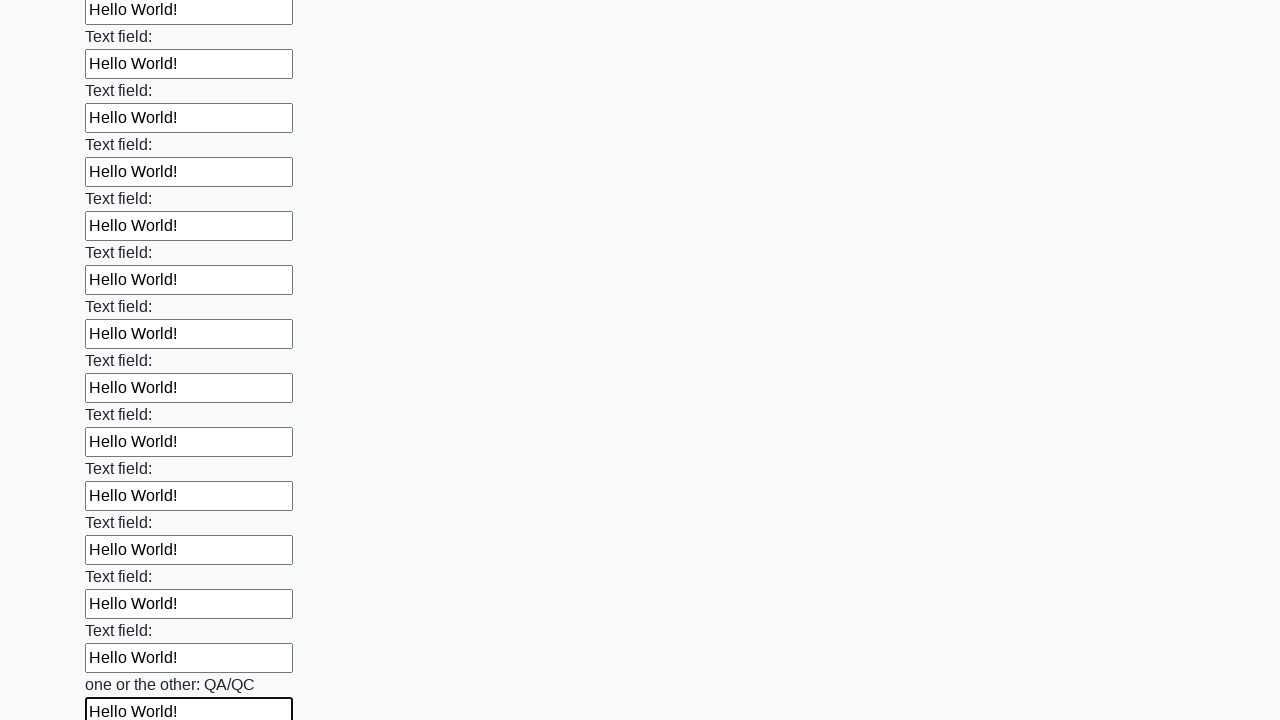

Filled an input field with 'Hello World!' on input >> nth=88
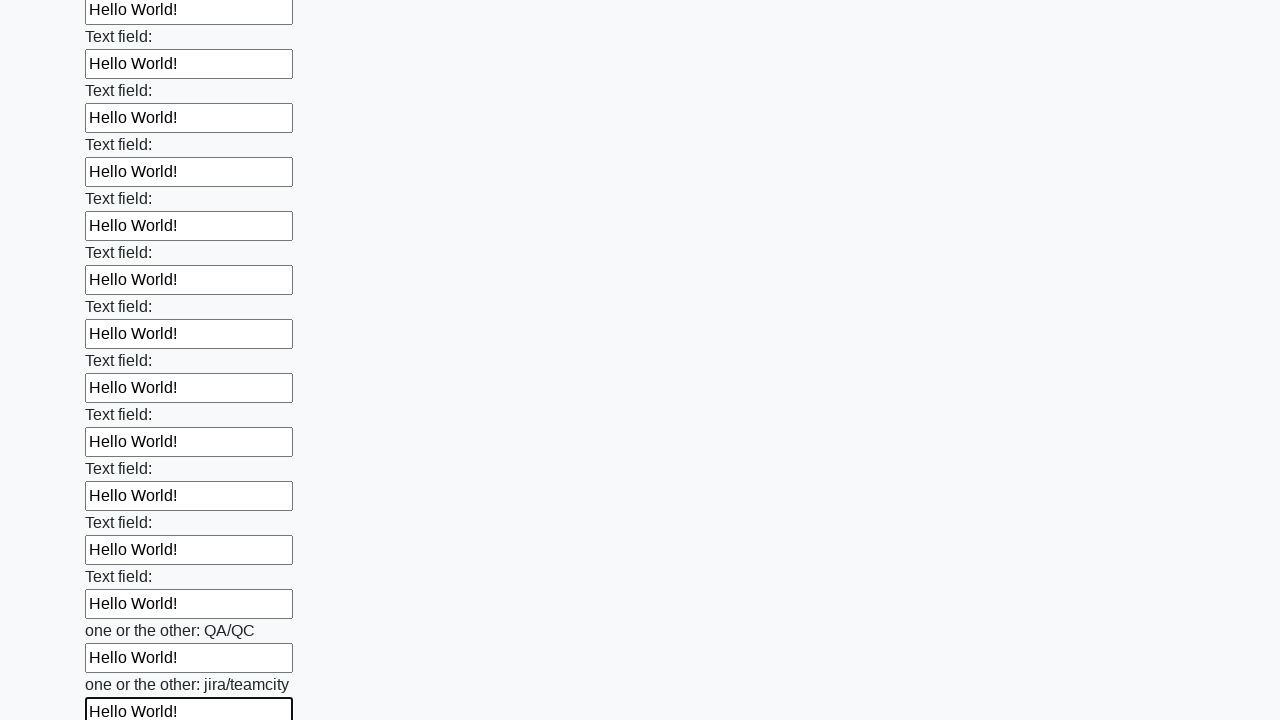

Filled an input field with 'Hello World!' on input >> nth=89
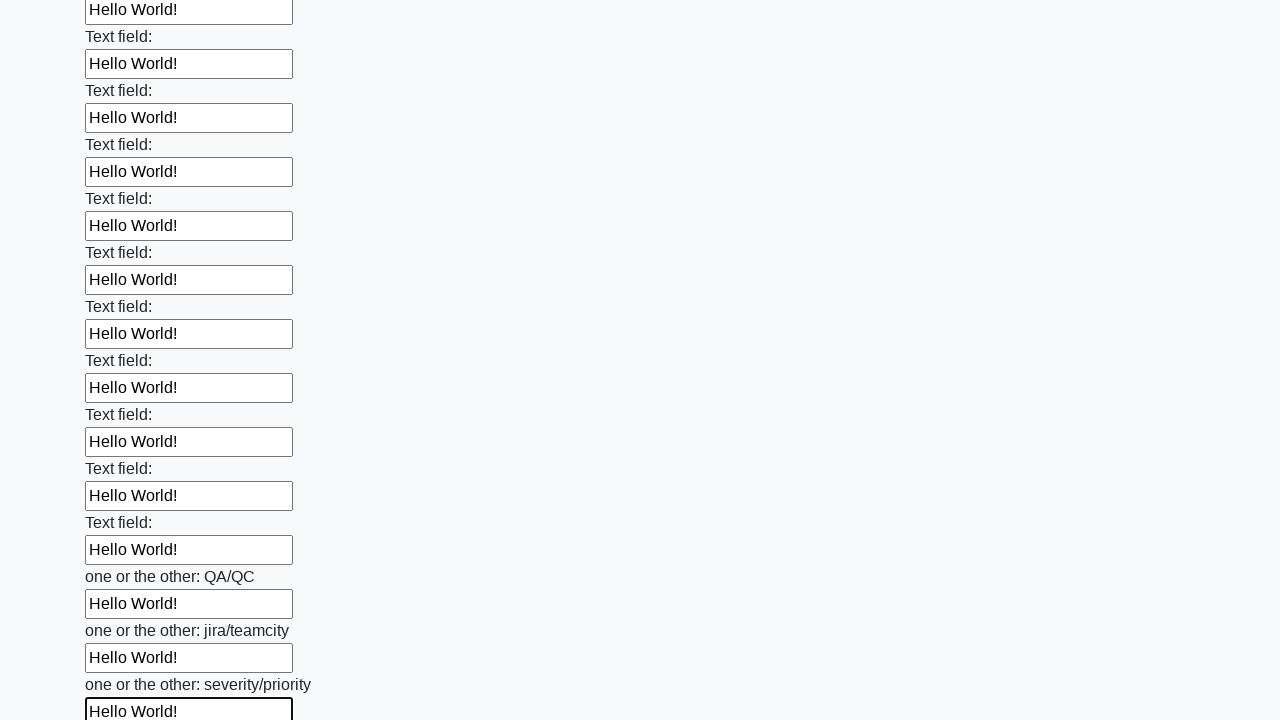

Filled an input field with 'Hello World!' on input >> nth=90
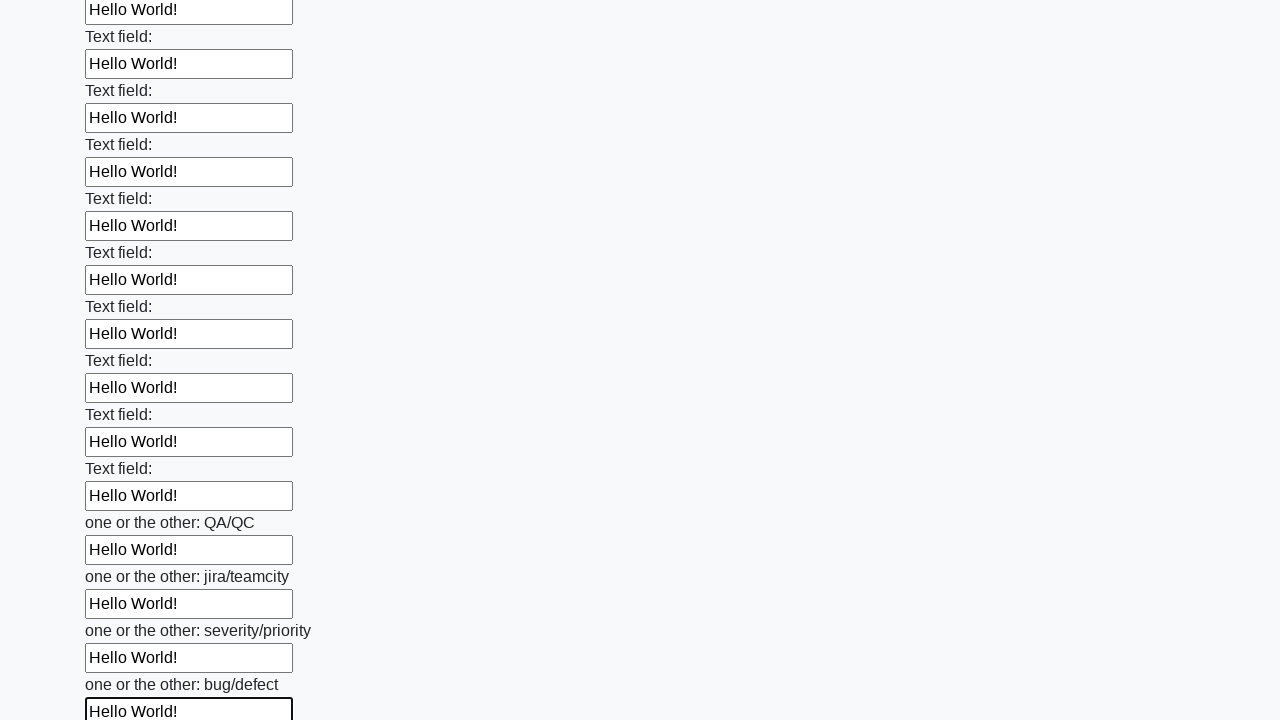

Filled an input field with 'Hello World!' on input >> nth=91
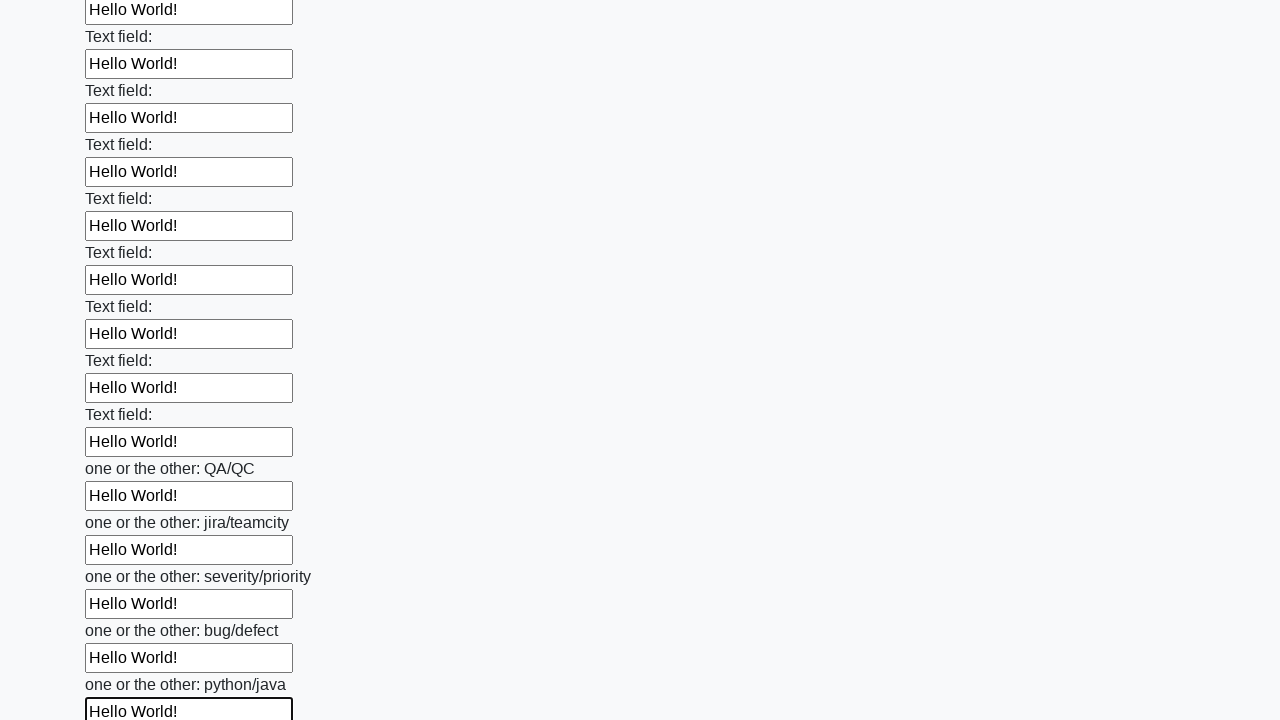

Filled an input field with 'Hello World!' on input >> nth=92
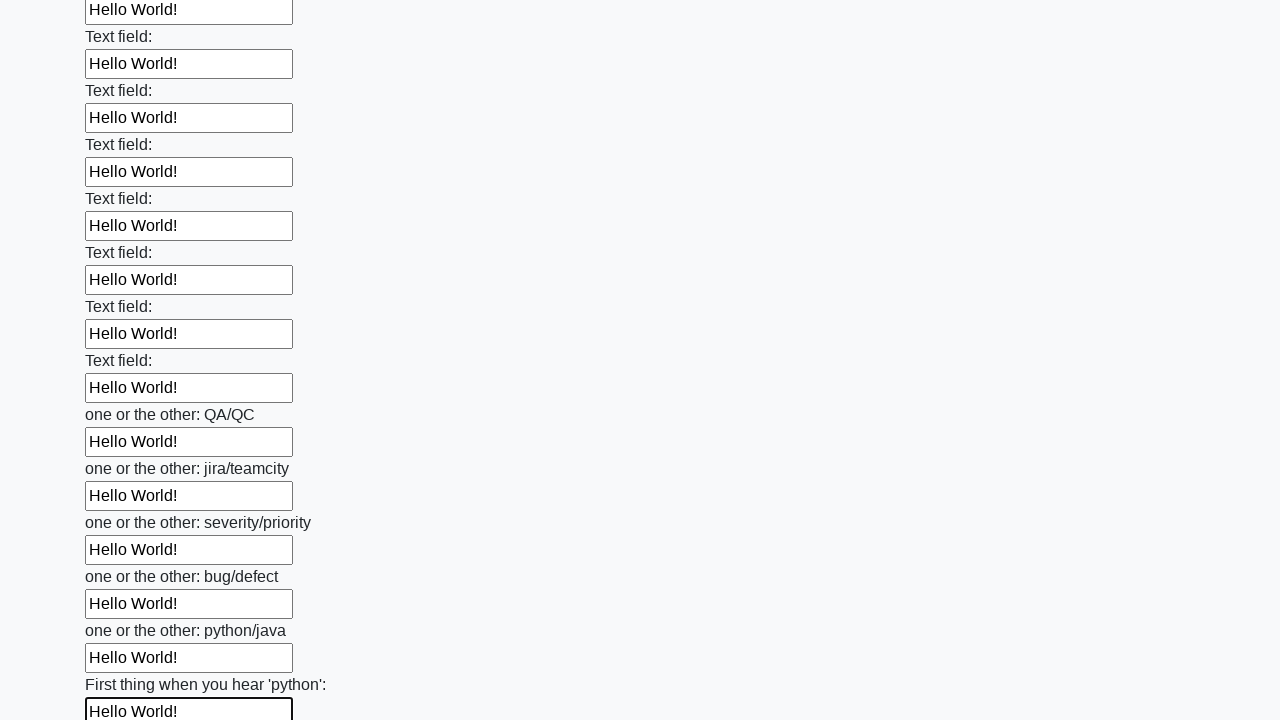

Filled an input field with 'Hello World!' on input >> nth=93
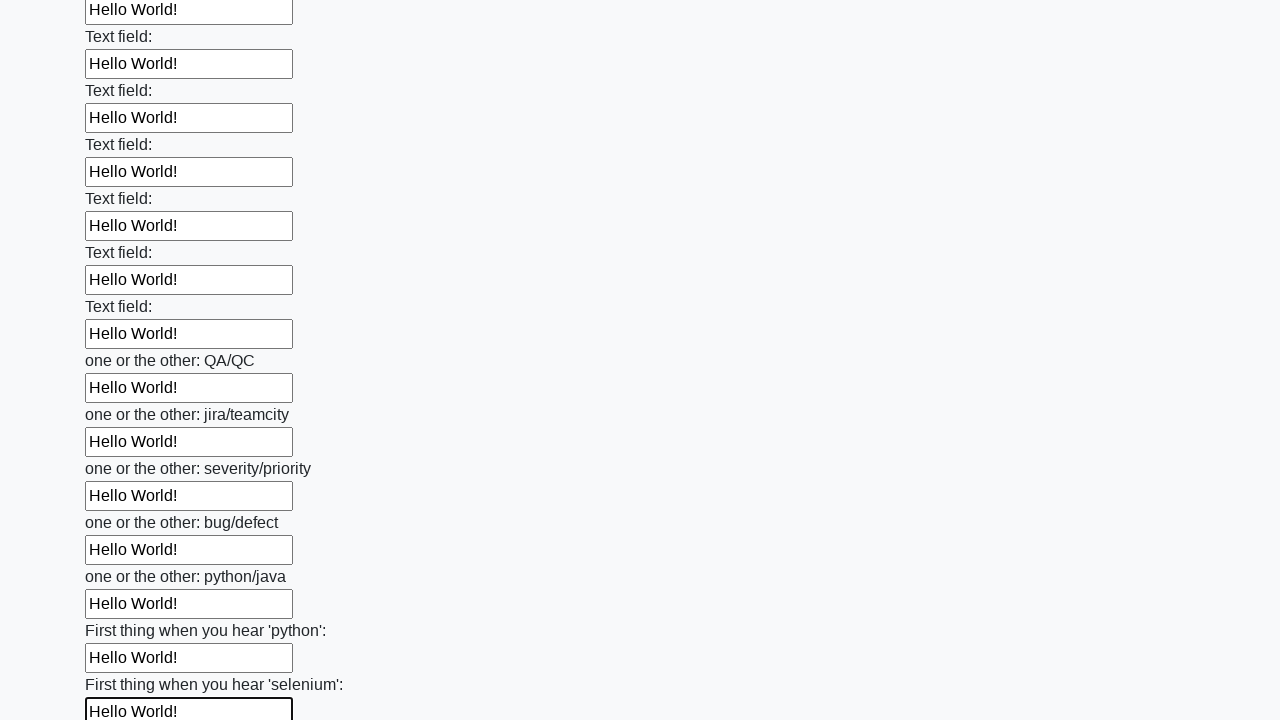

Filled an input field with 'Hello World!' on input >> nth=94
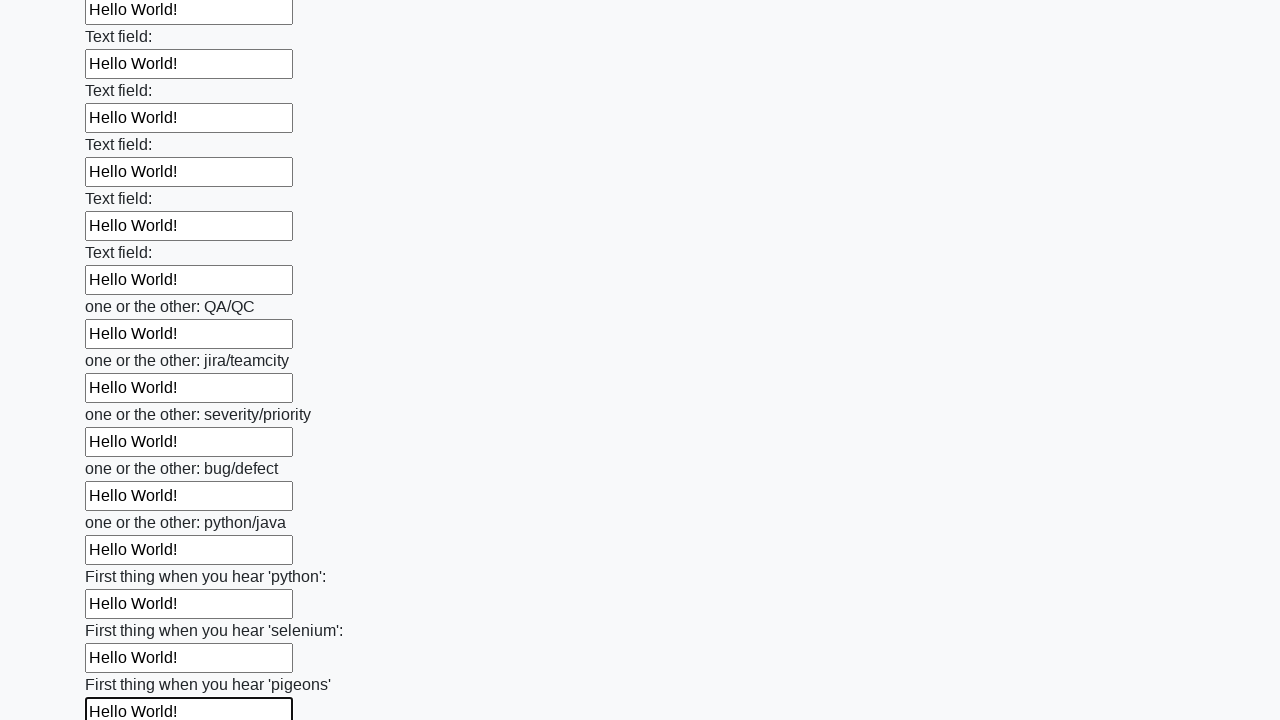

Filled an input field with 'Hello World!' on input >> nth=95
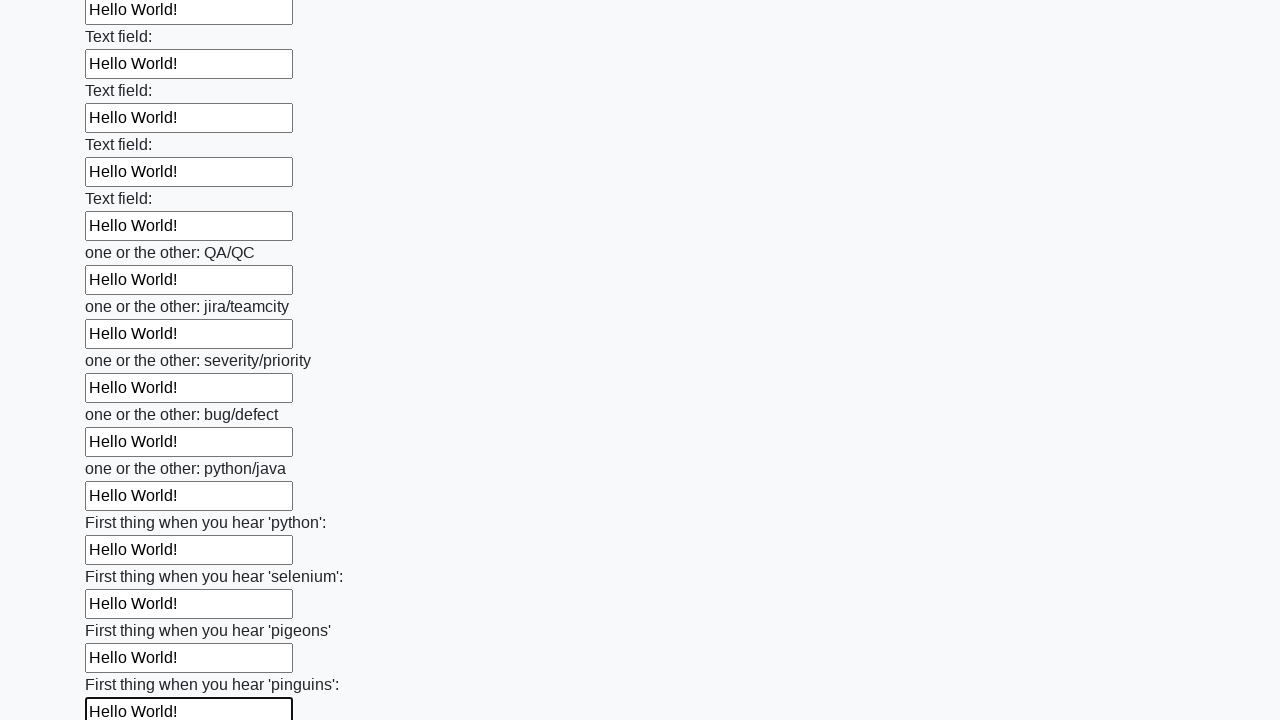

Filled an input field with 'Hello World!' on input >> nth=96
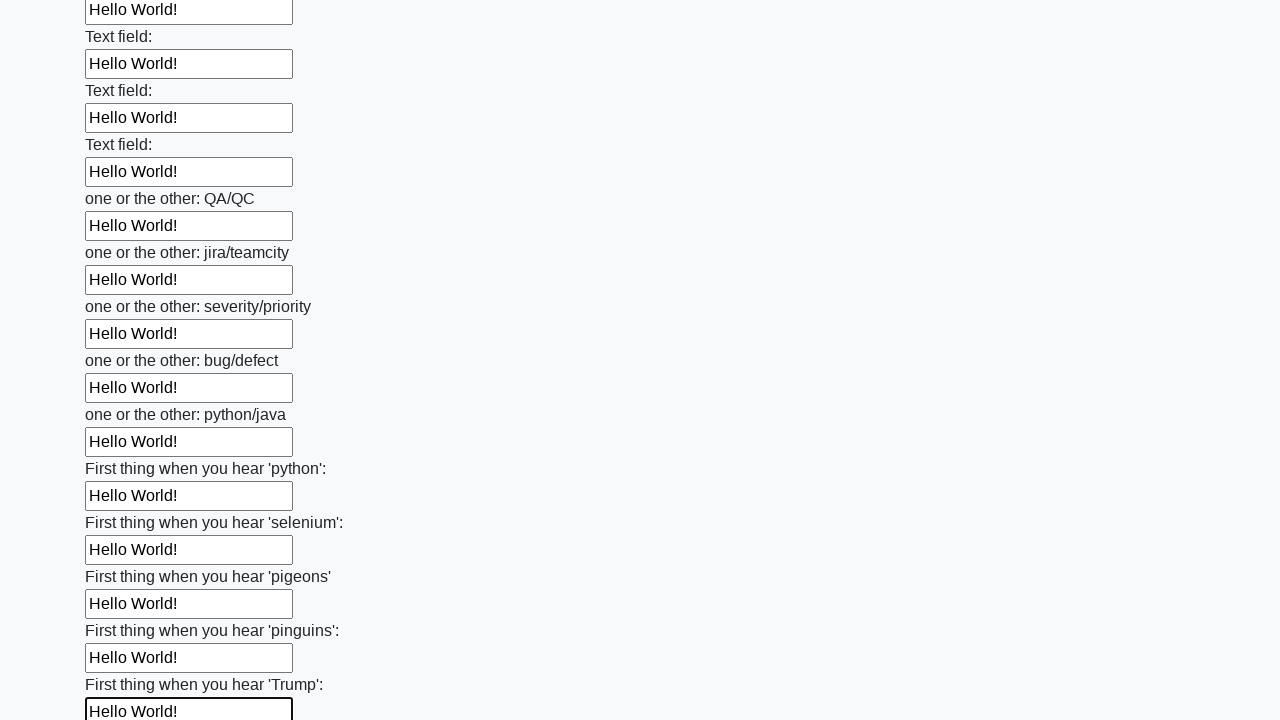

Filled an input field with 'Hello World!' on input >> nth=97
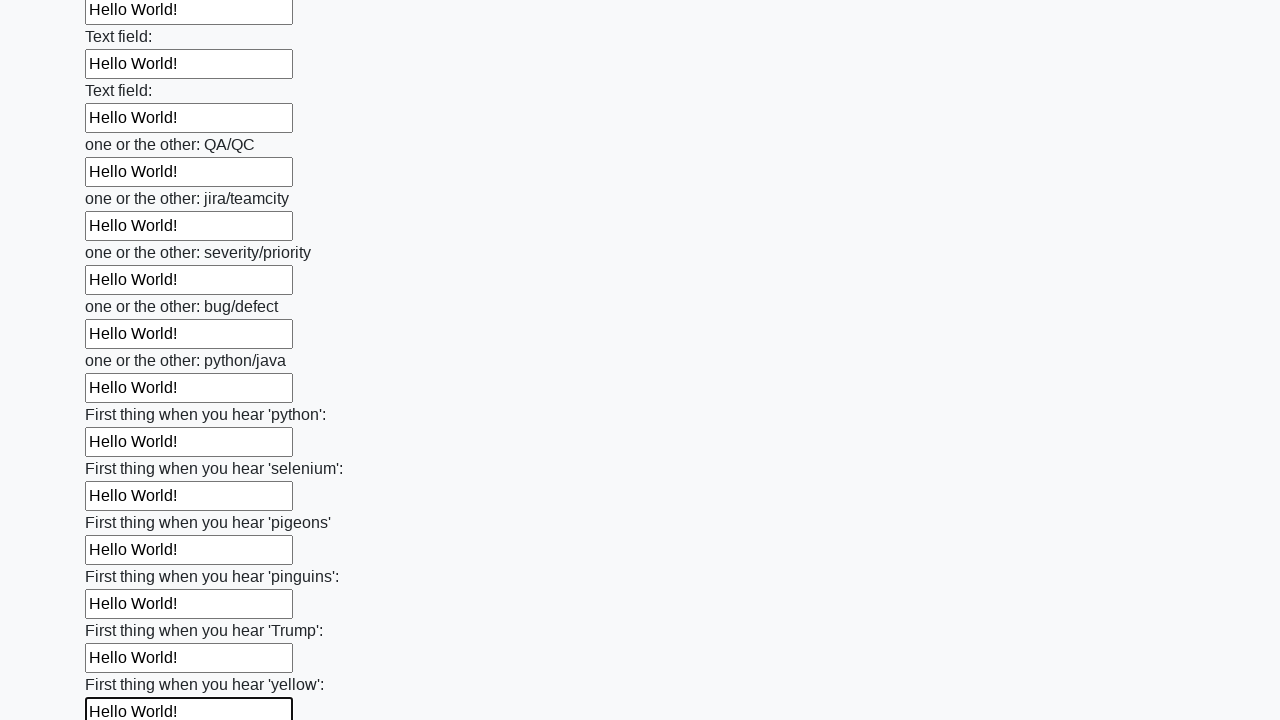

Filled an input field with 'Hello World!' on input >> nth=98
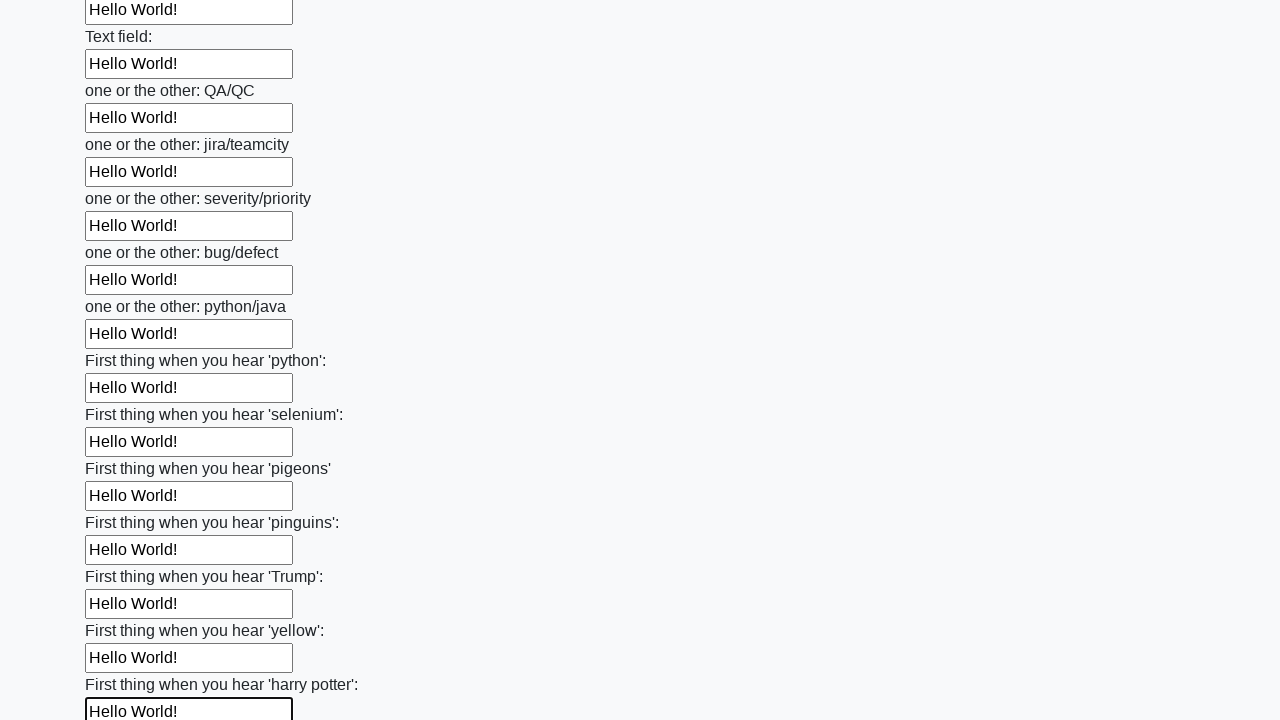

Filled an input field with 'Hello World!' on input >> nth=99
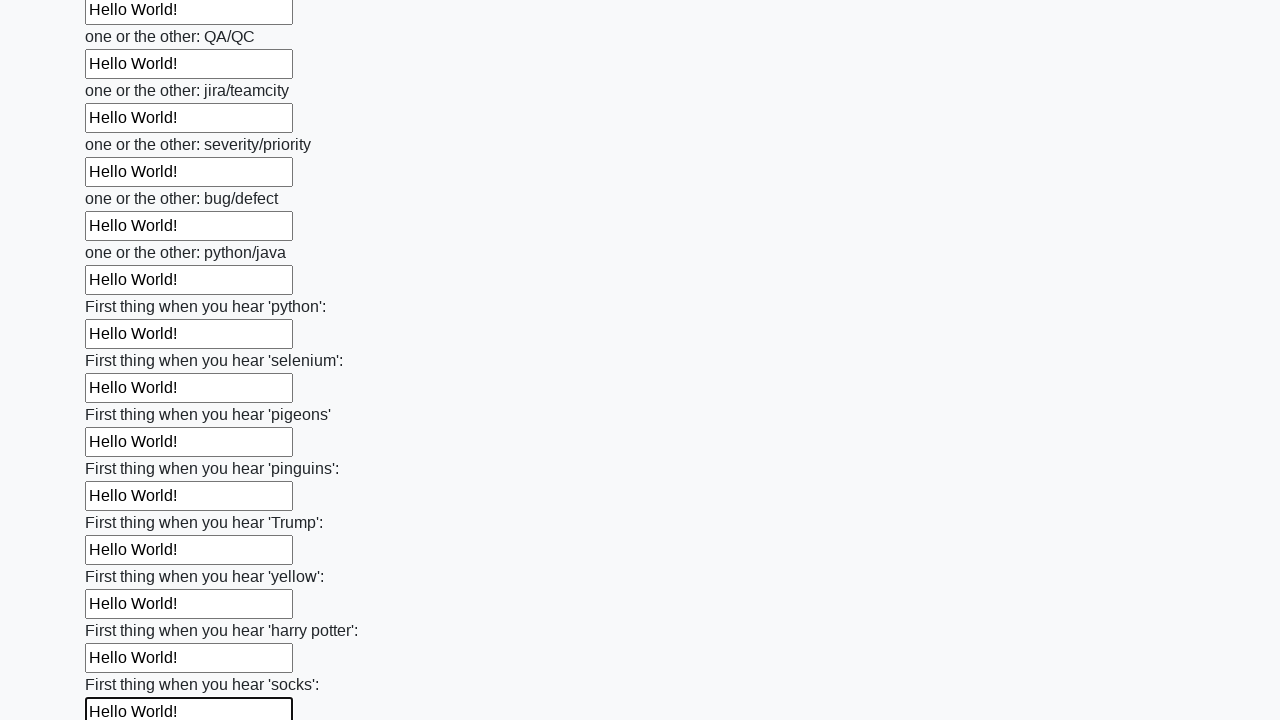

Clicked the submit button to submit the form at (123, 611) on button
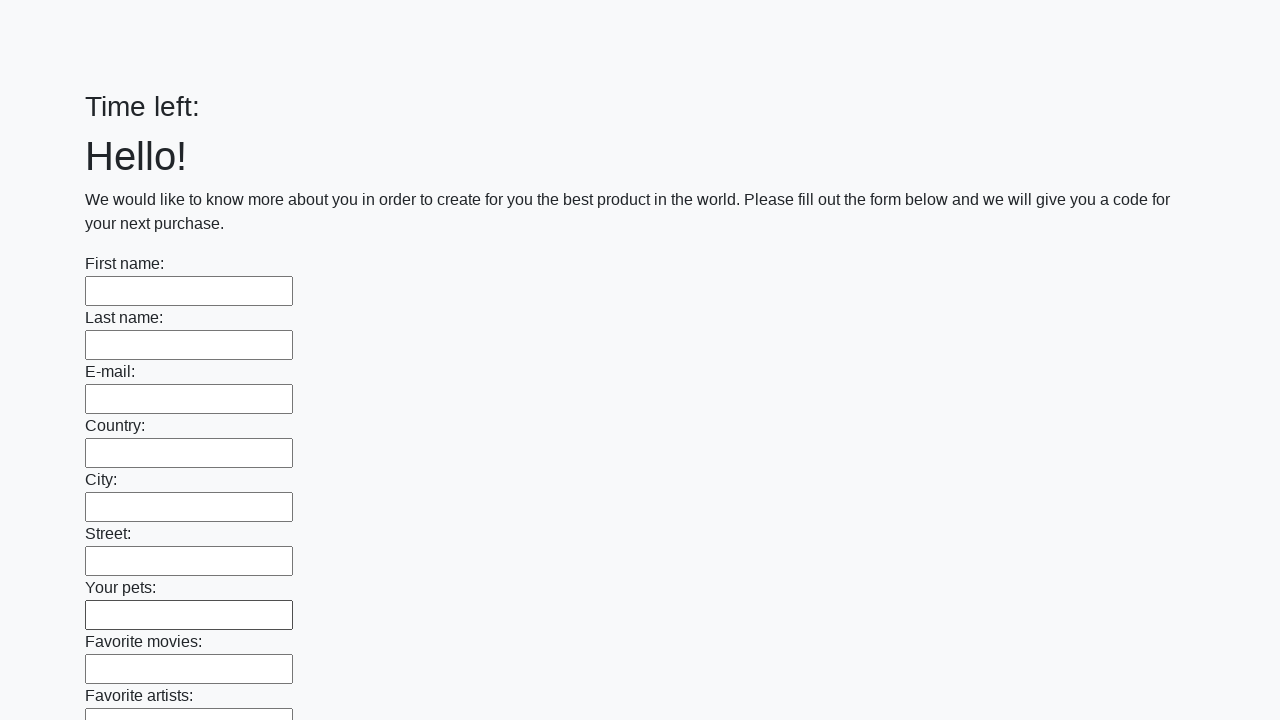

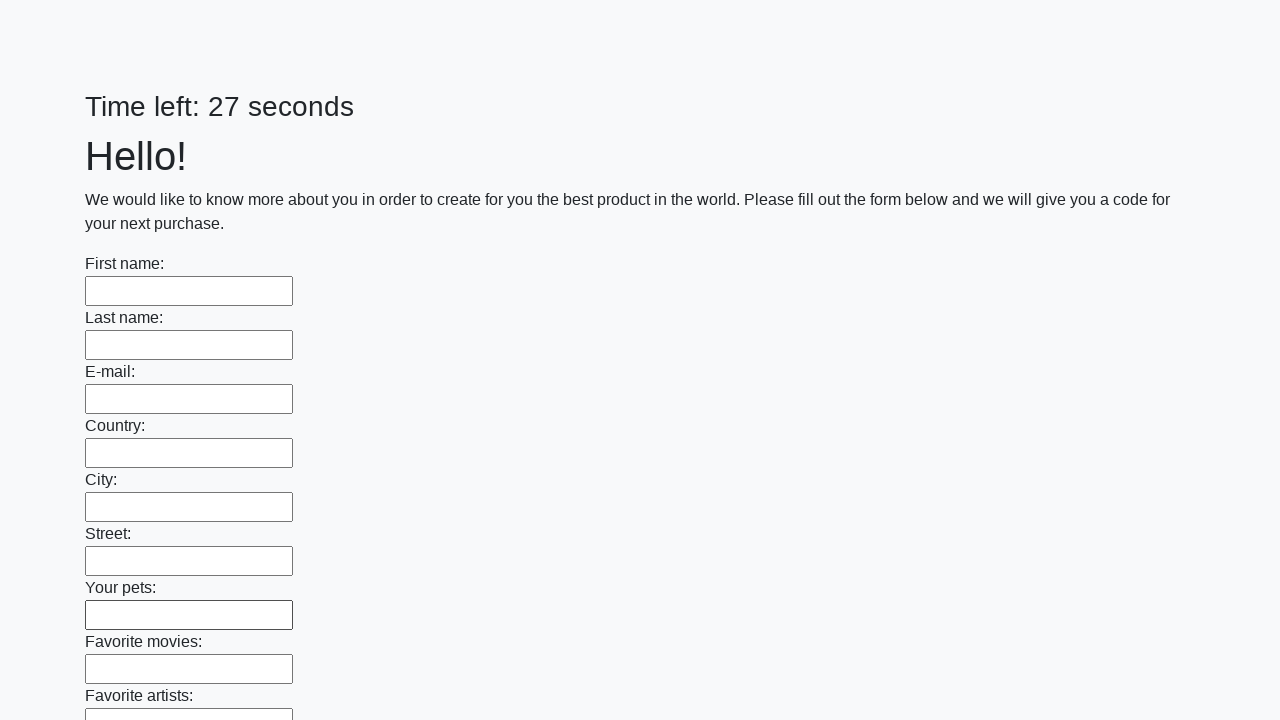